Tests date picker functionality by opening a calendar widget and selecting a specific future date (May 17, 2029)

Starting URL: https://testautomationpractice.blogspot.com/

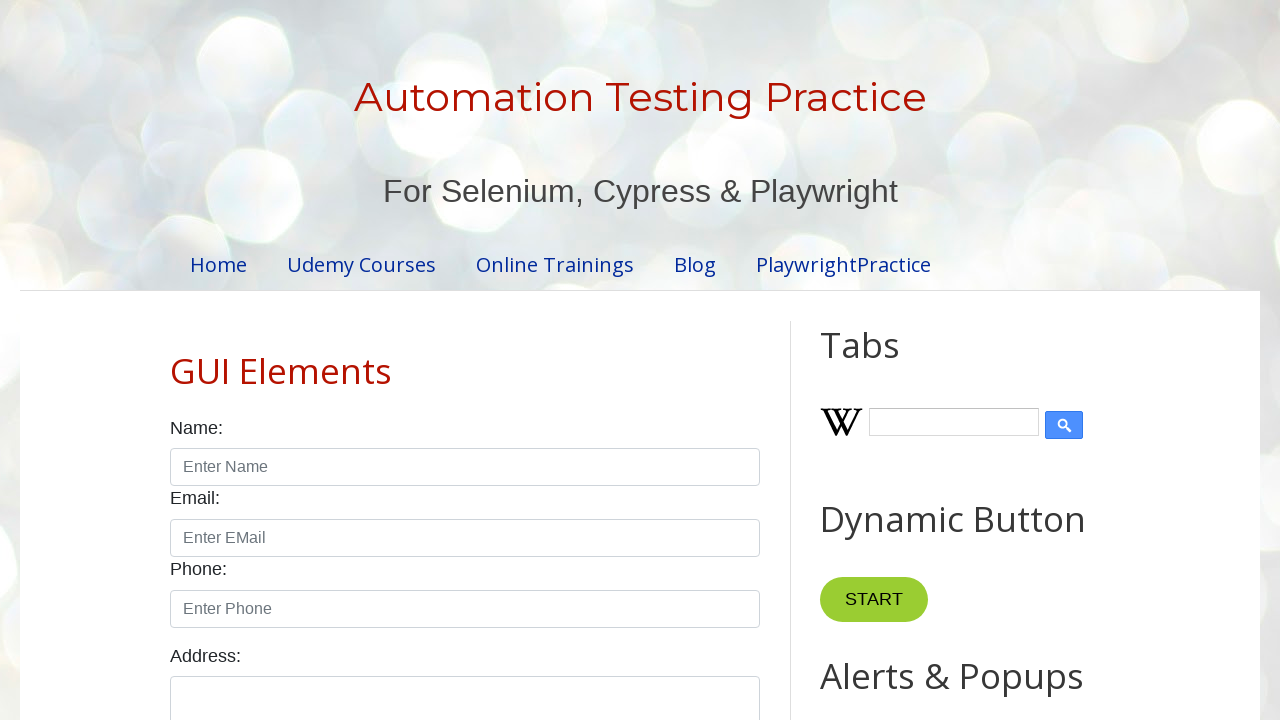

Clicked date picker input to open calendar widget at (515, 360) on #datepicker
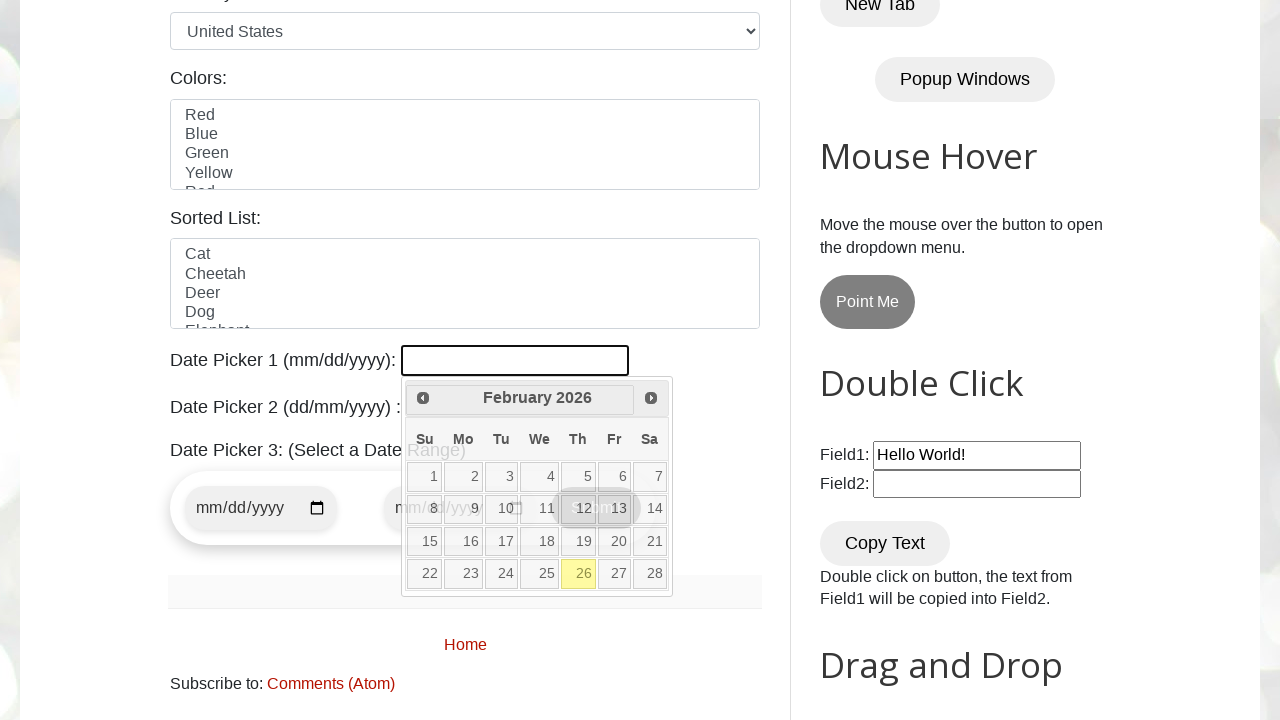

Calendar widget became visible
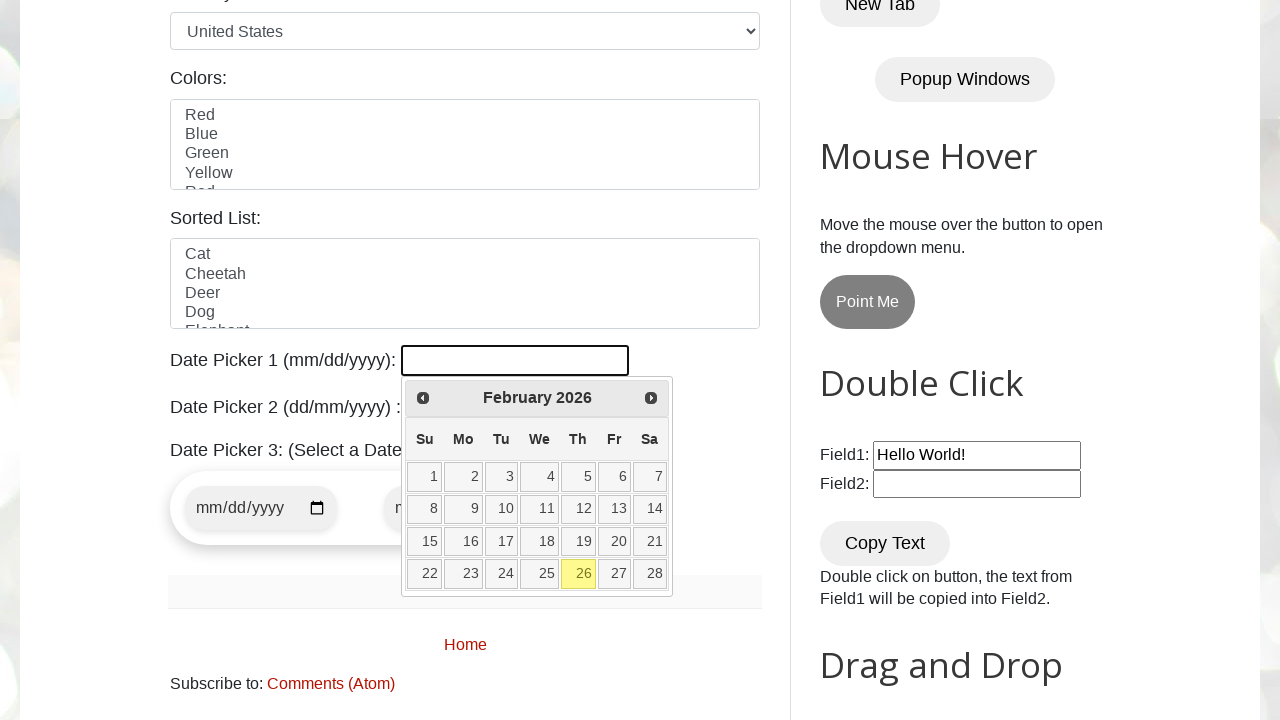

Retrieved initial calendar month/year: February 2026
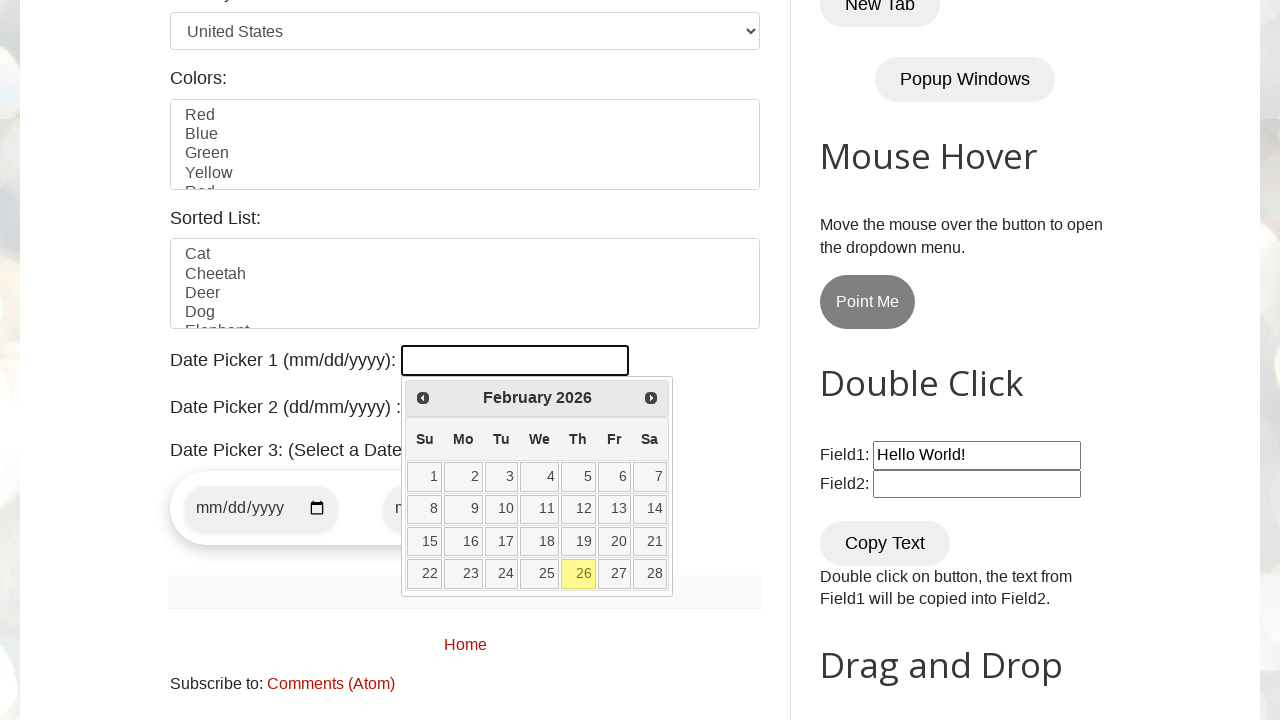

Clicked next month button to advance calendar at (651, 398) on a[data-handler='next']
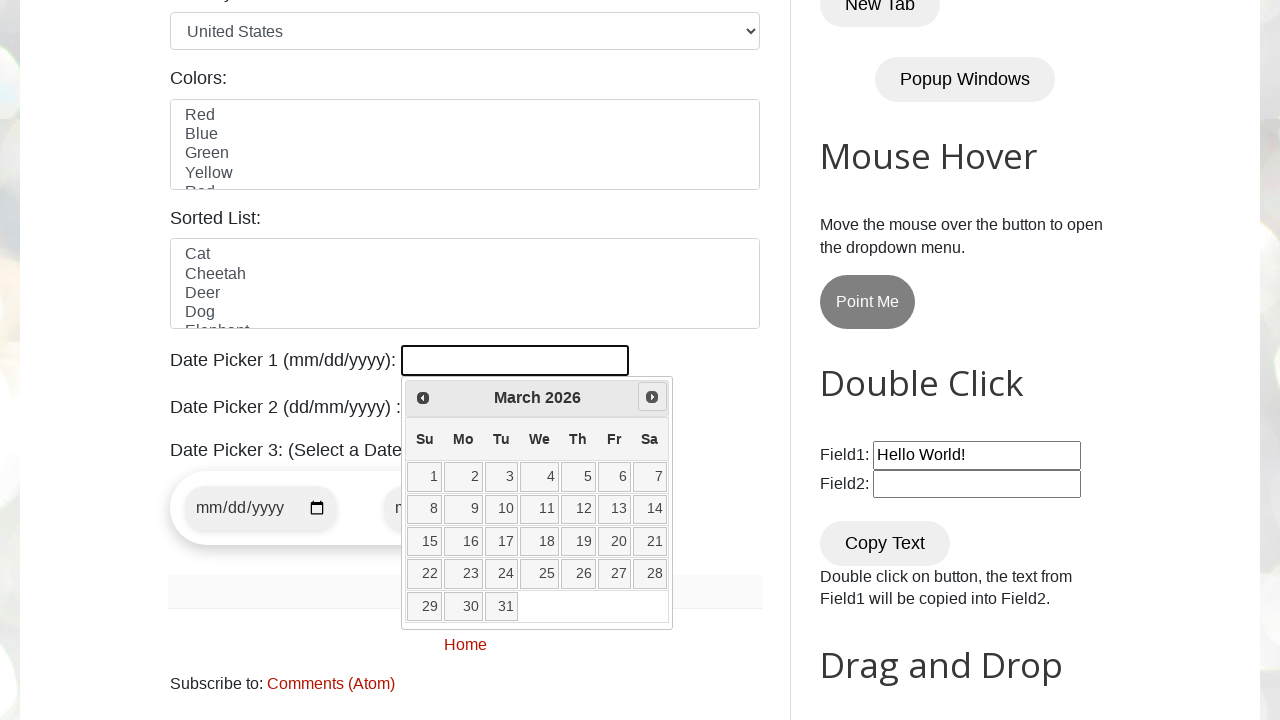

Calendar now showing: March 2026
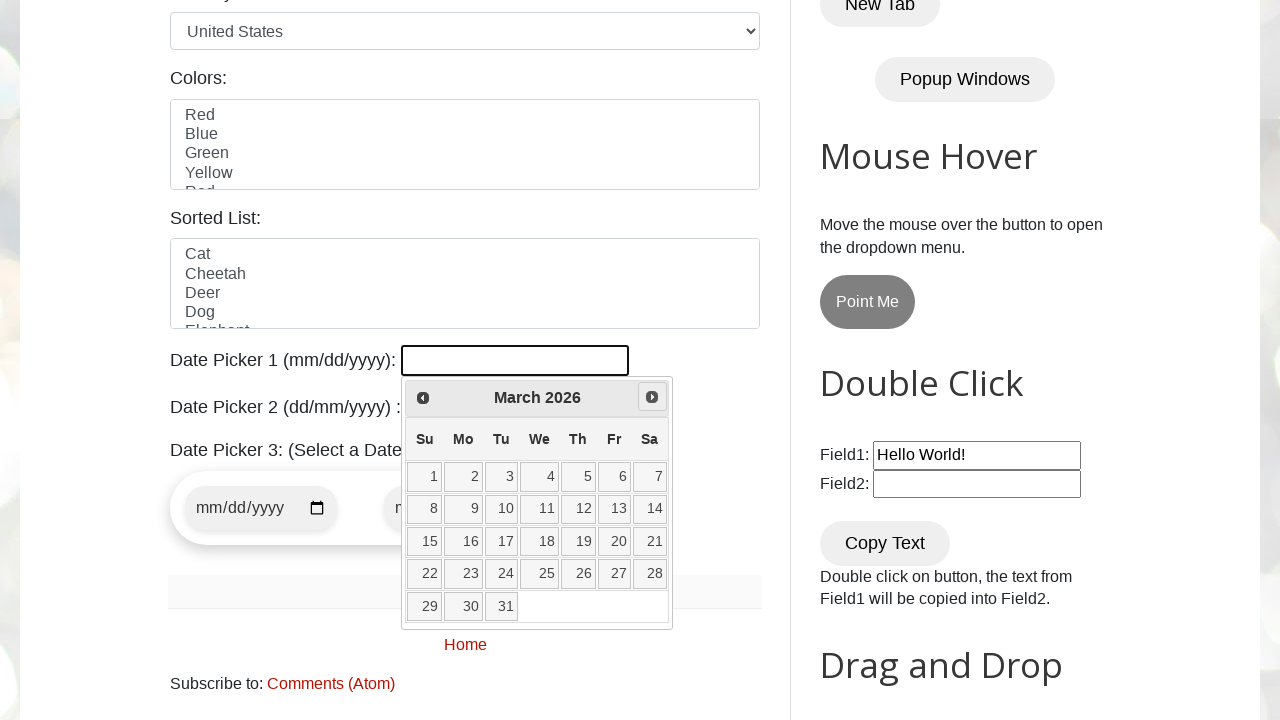

Clicked next month button to advance calendar at (652, 397) on a[data-handler='next']
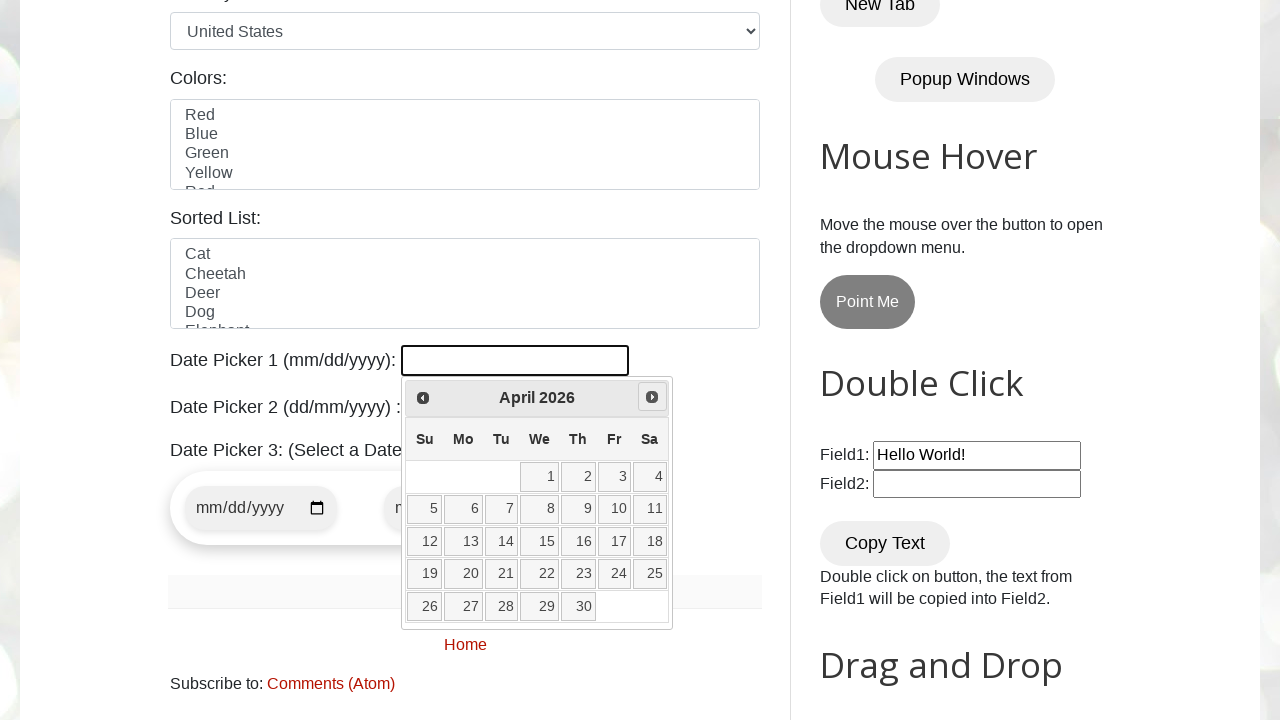

Calendar now showing: April 2026
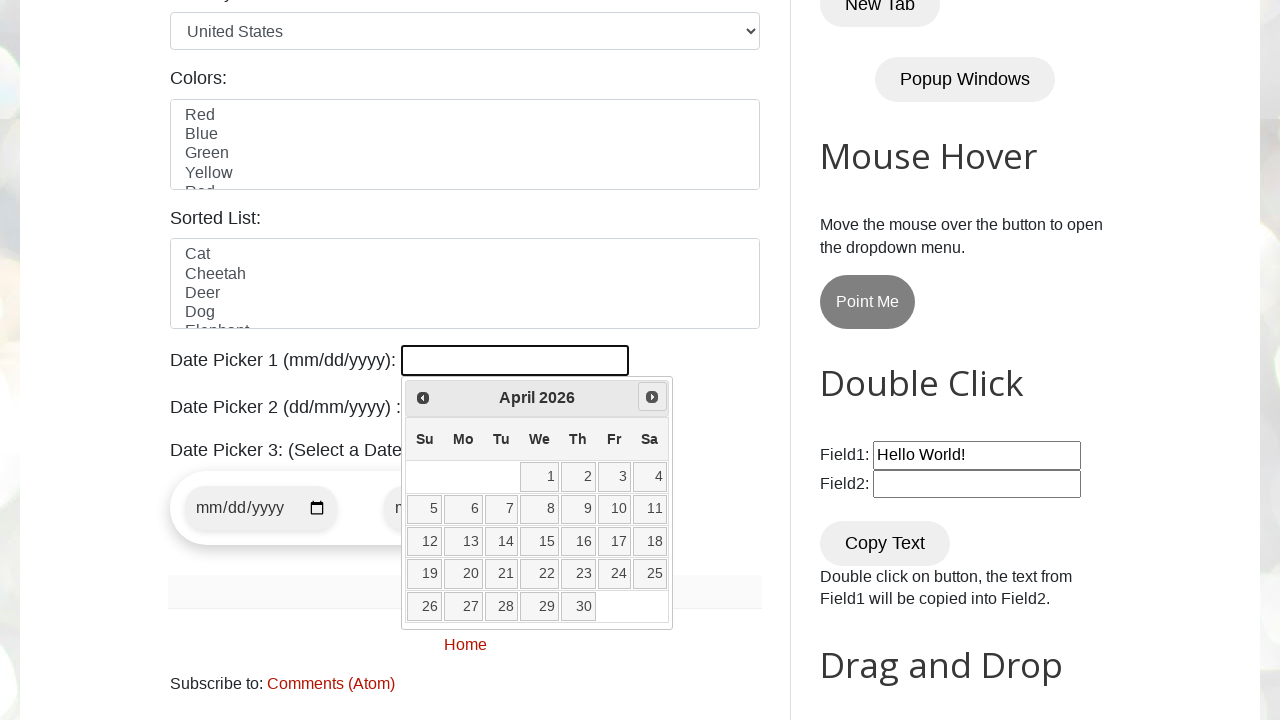

Clicked next month button to advance calendar at (652, 397) on a[data-handler='next']
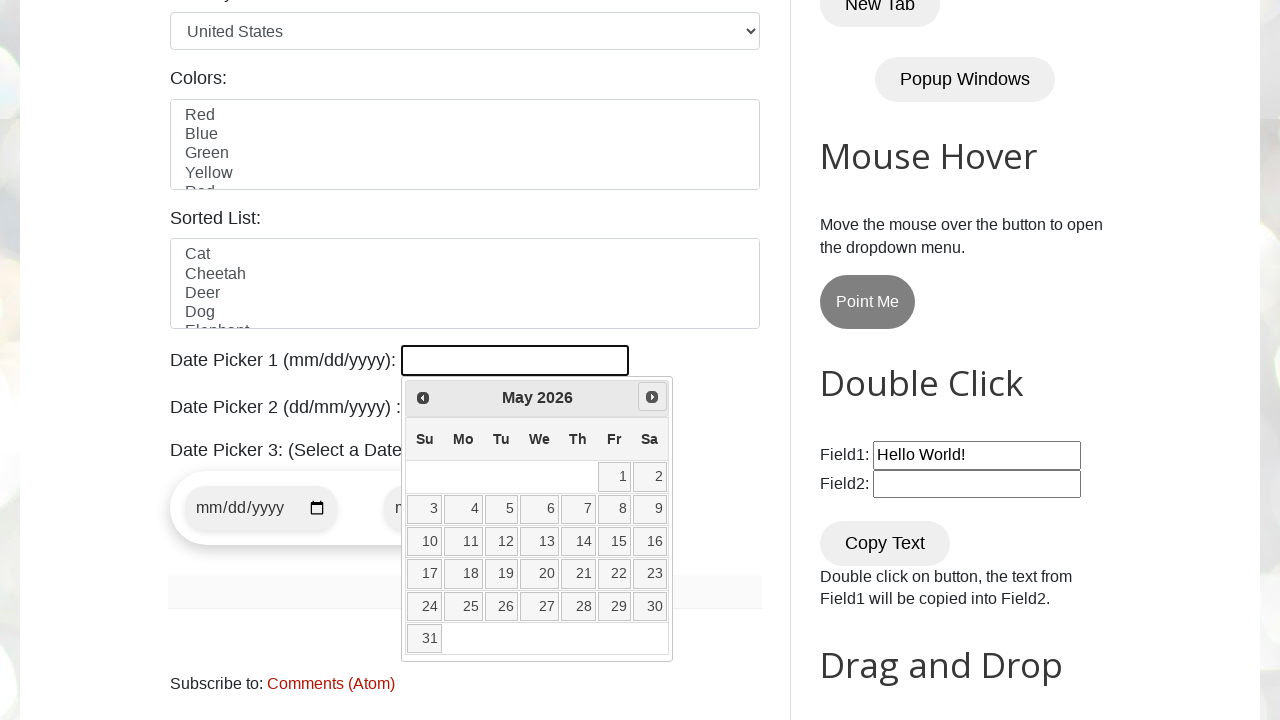

Calendar now showing: May 2026
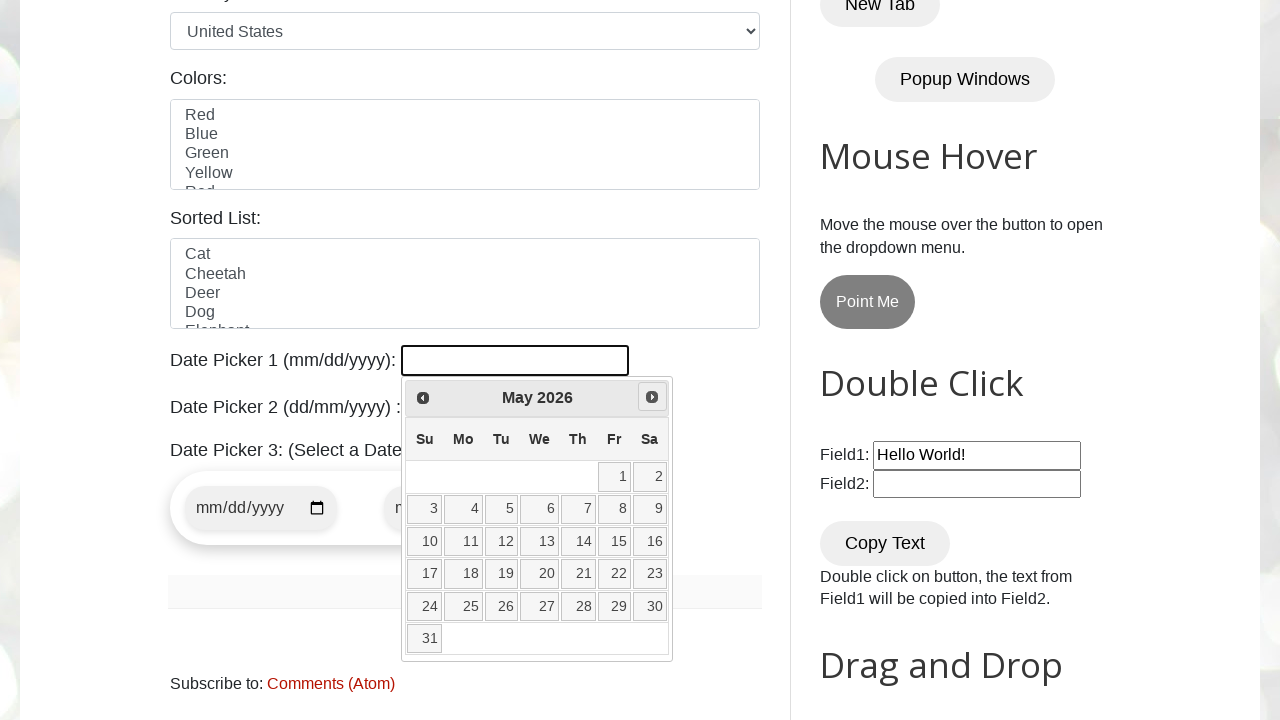

Clicked next month button to advance calendar at (652, 397) on a[data-handler='next']
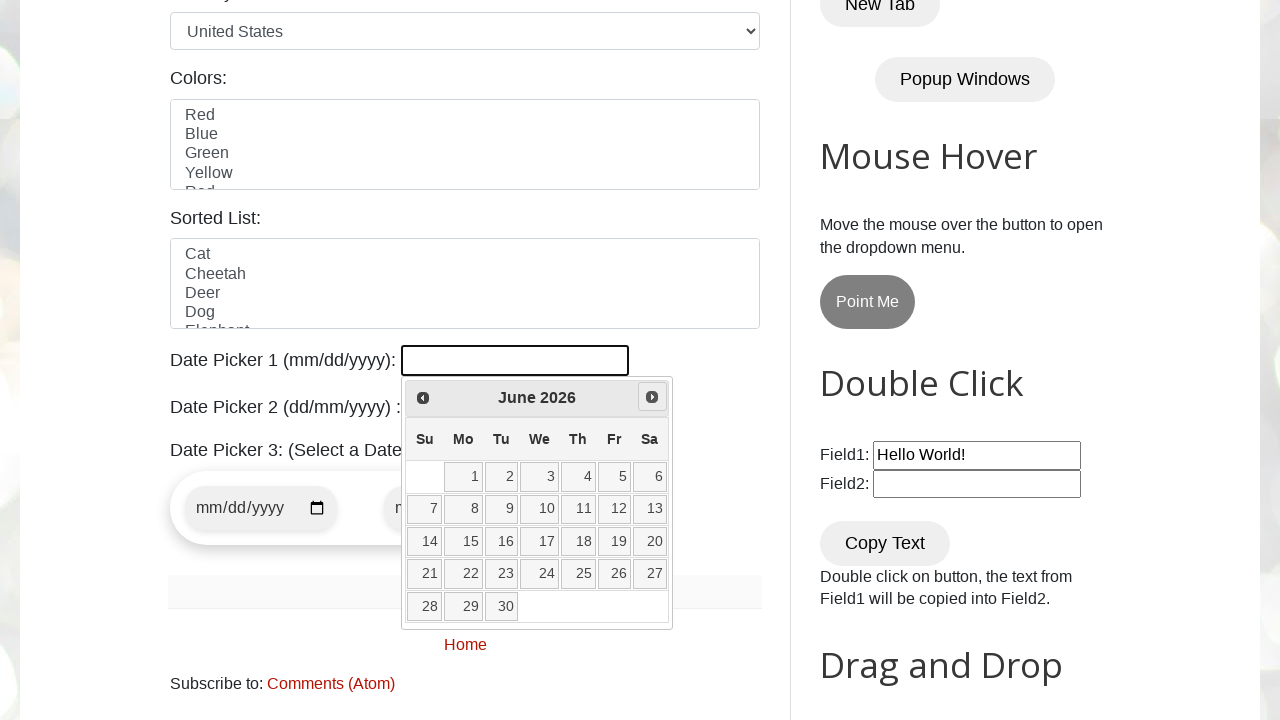

Calendar now showing: June 2026
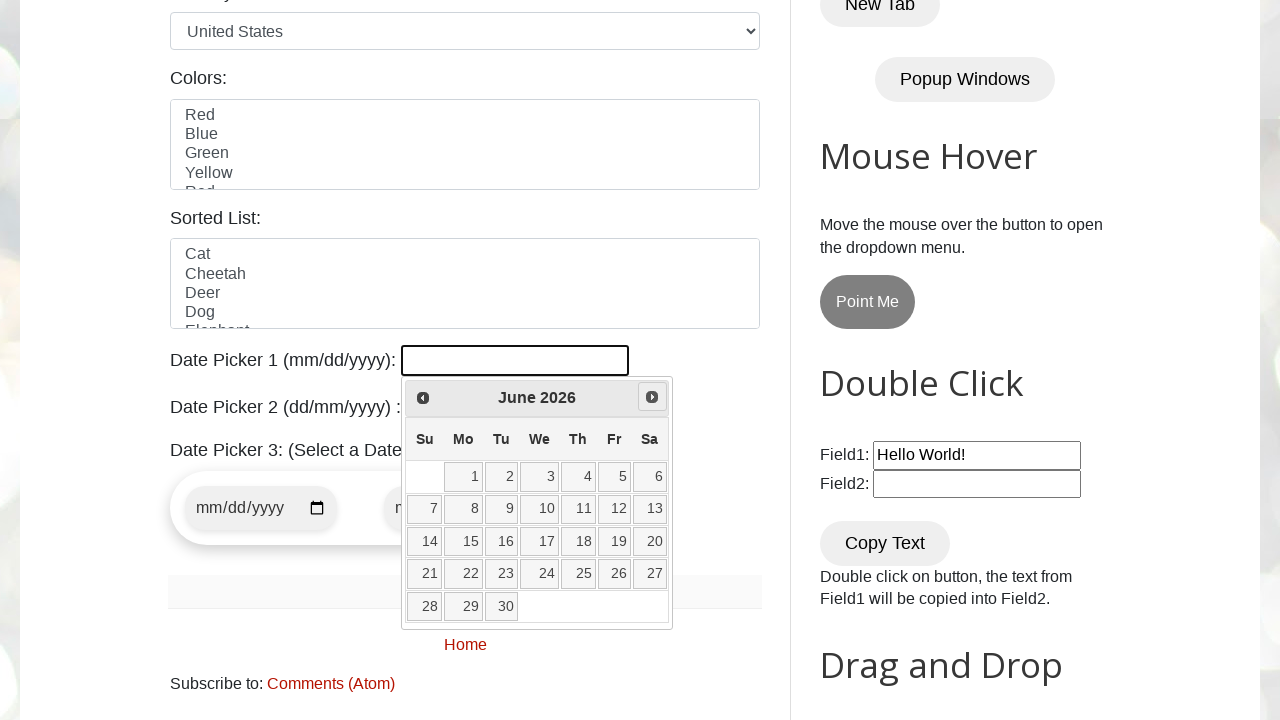

Clicked next month button to advance calendar at (652, 397) on a[data-handler='next']
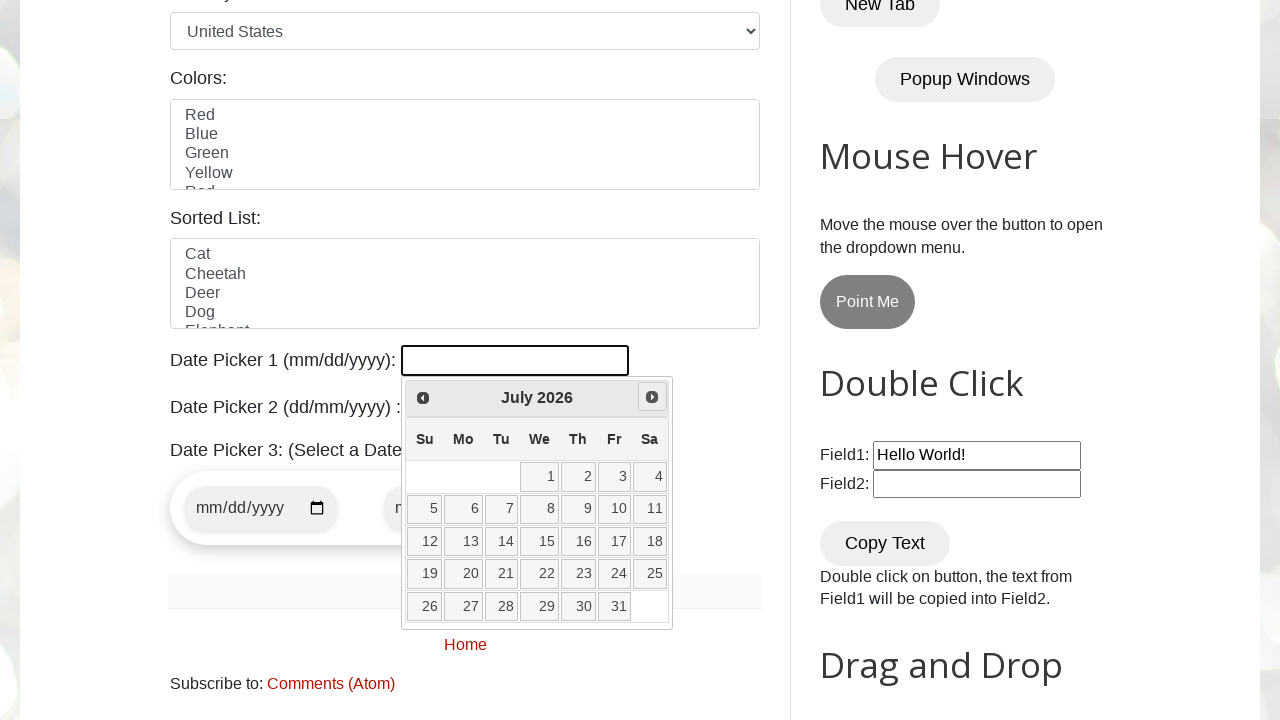

Calendar now showing: July 2026
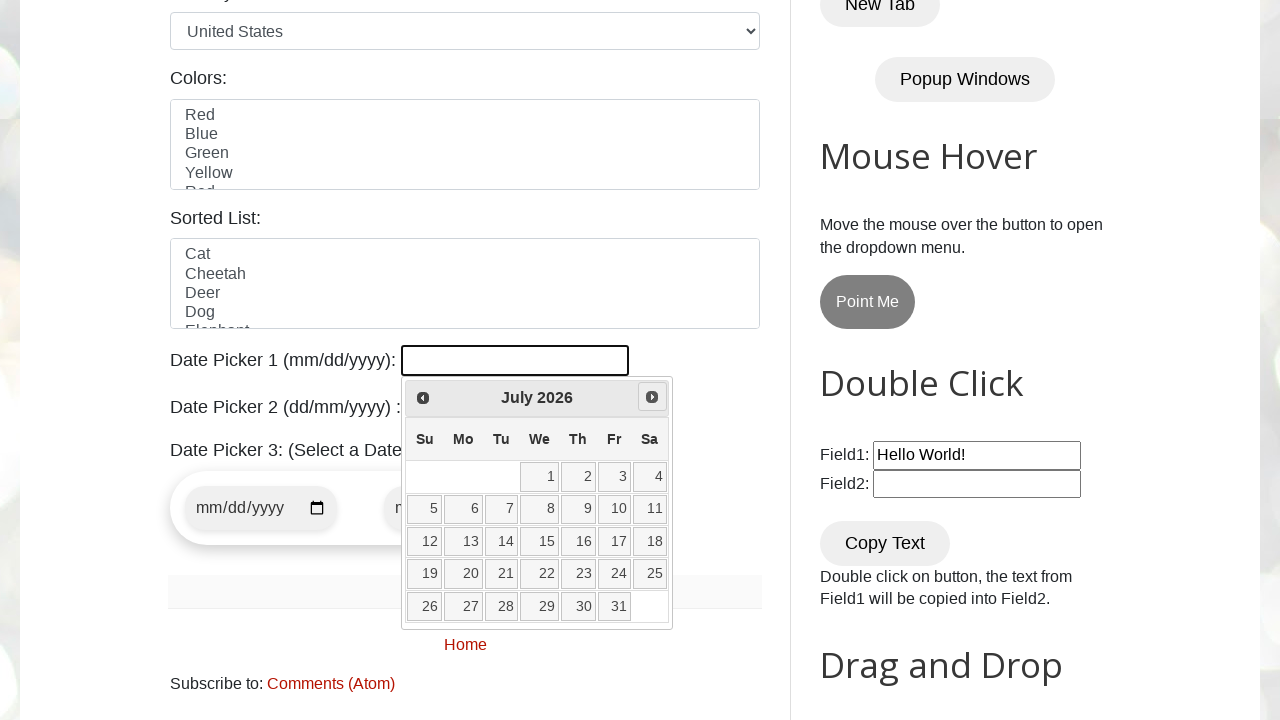

Clicked next month button to advance calendar at (652, 397) on a[data-handler='next']
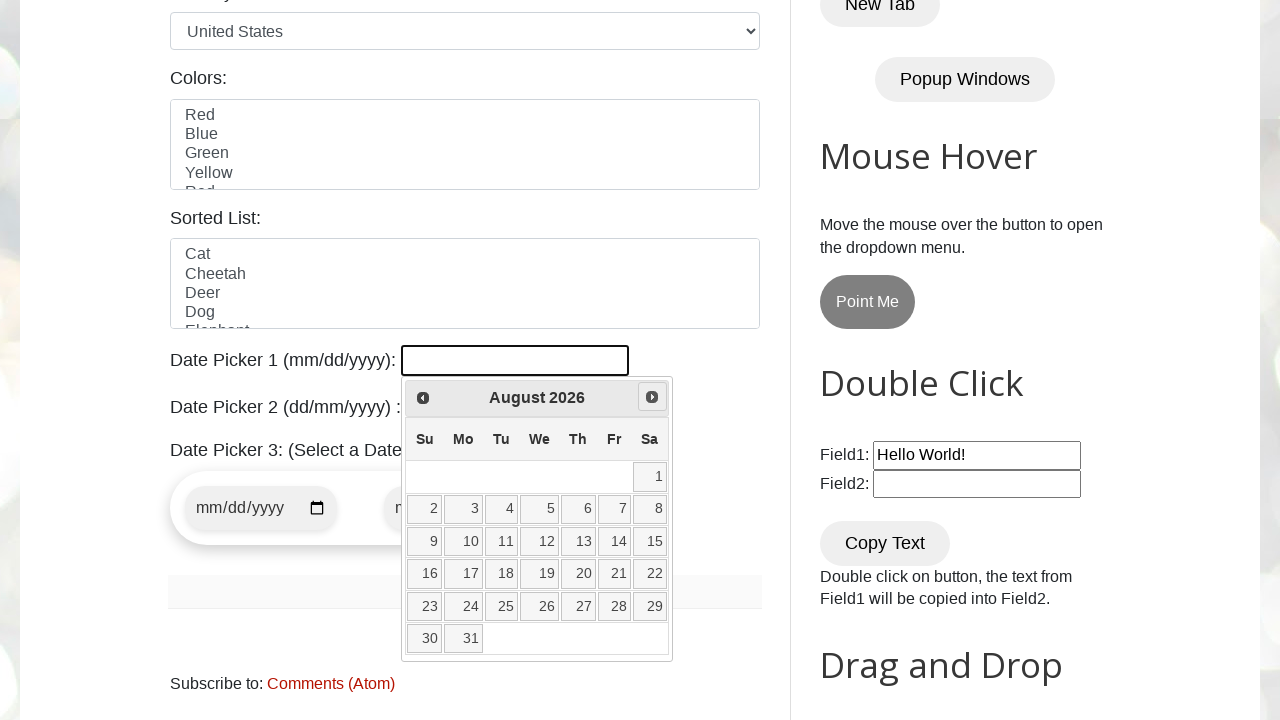

Calendar now showing: August 2026
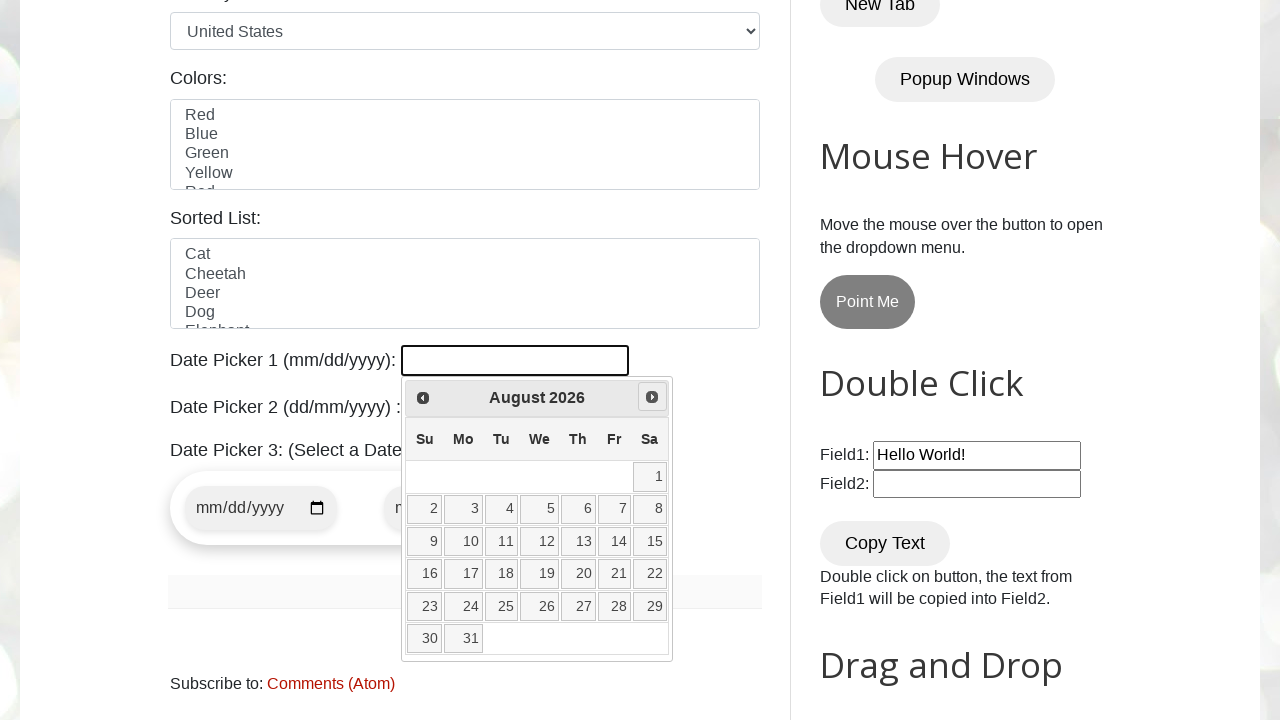

Clicked next month button to advance calendar at (652, 397) on a[data-handler='next']
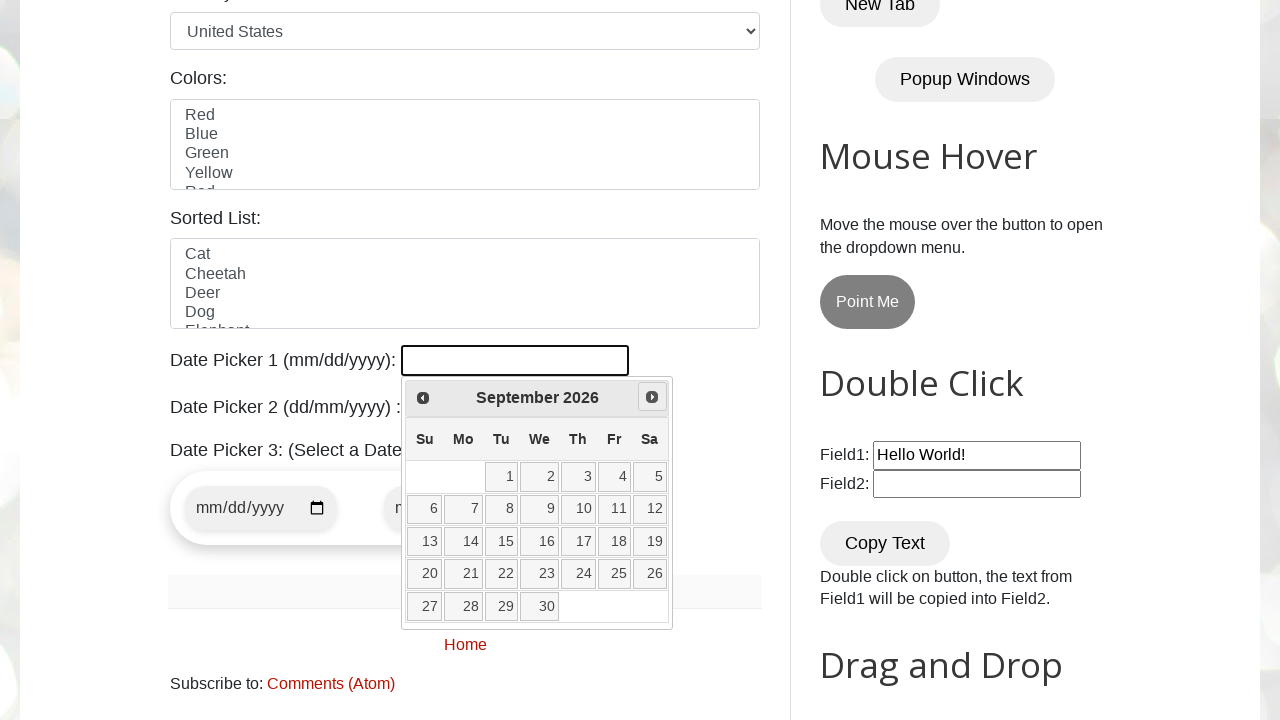

Calendar now showing: September 2026
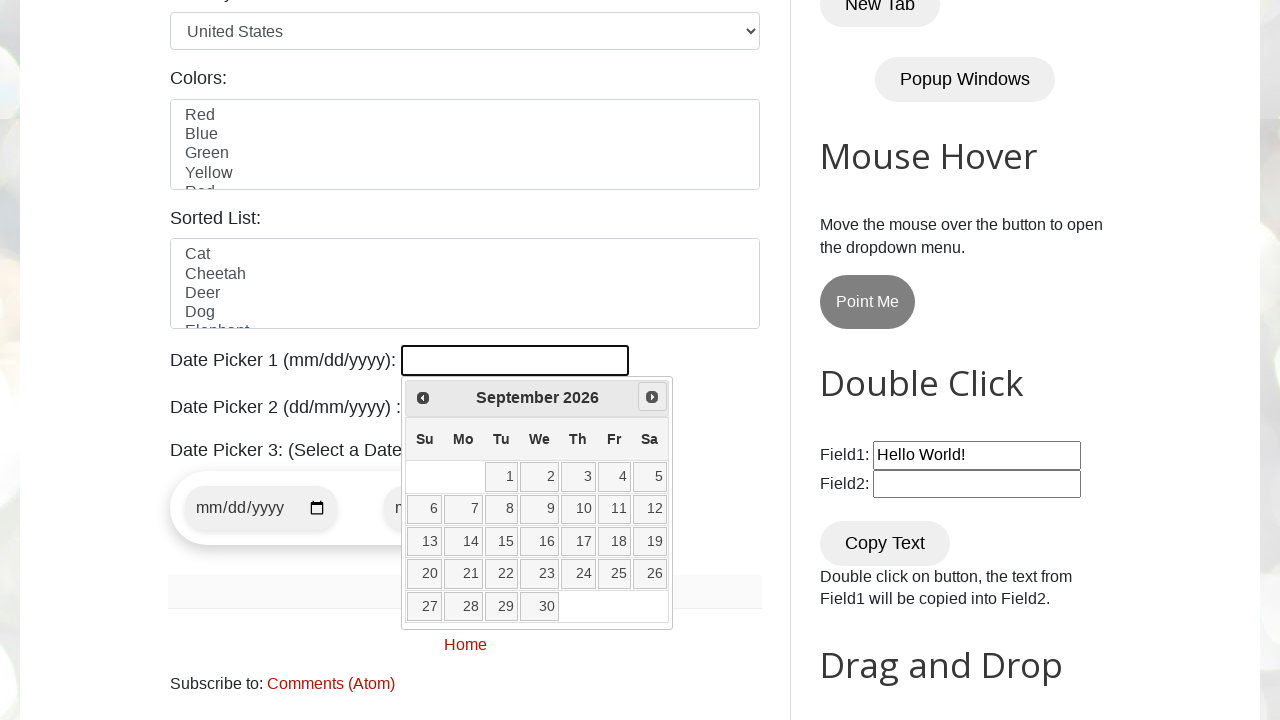

Clicked next month button to advance calendar at (652, 397) on a[data-handler='next']
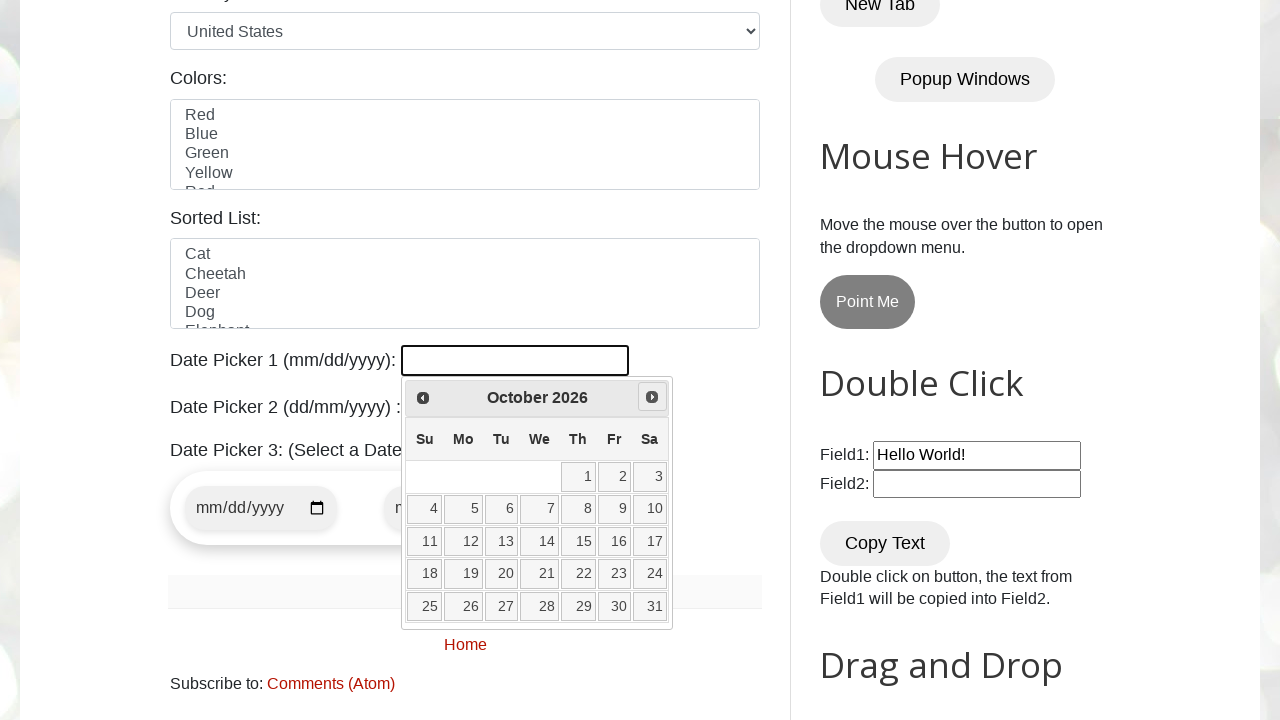

Calendar now showing: October 2026
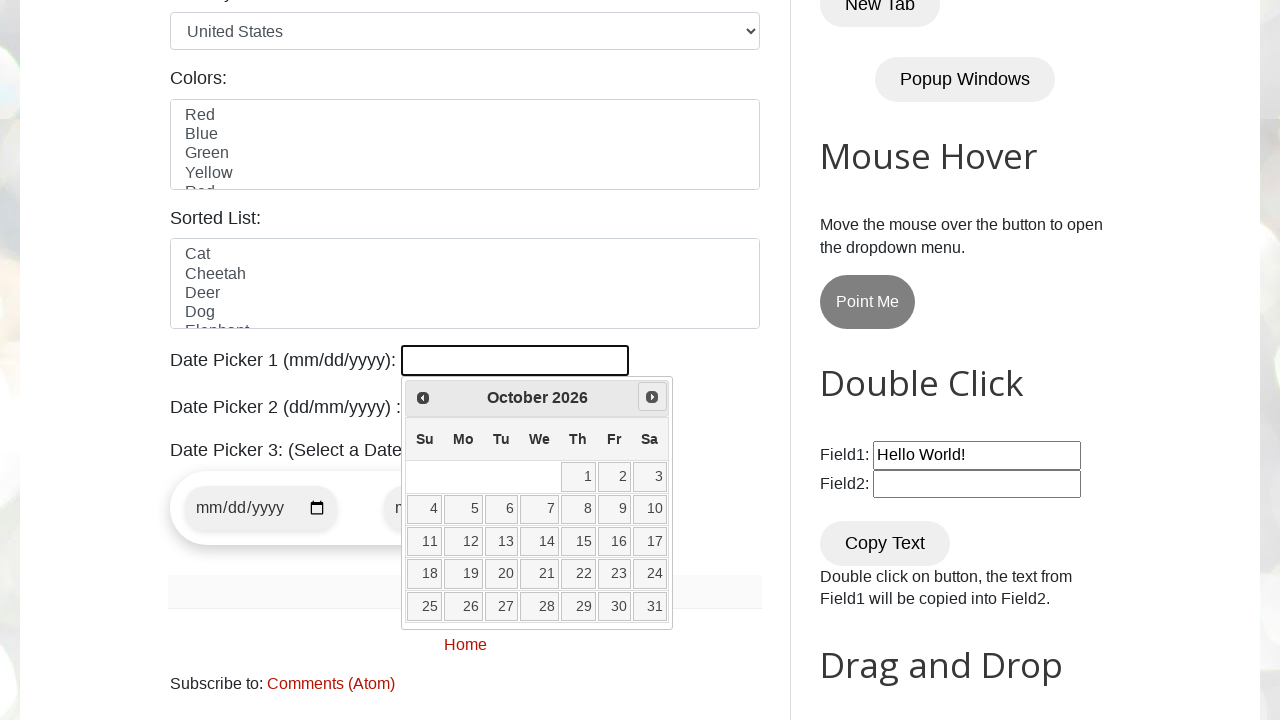

Clicked next month button to advance calendar at (652, 397) on a[data-handler='next']
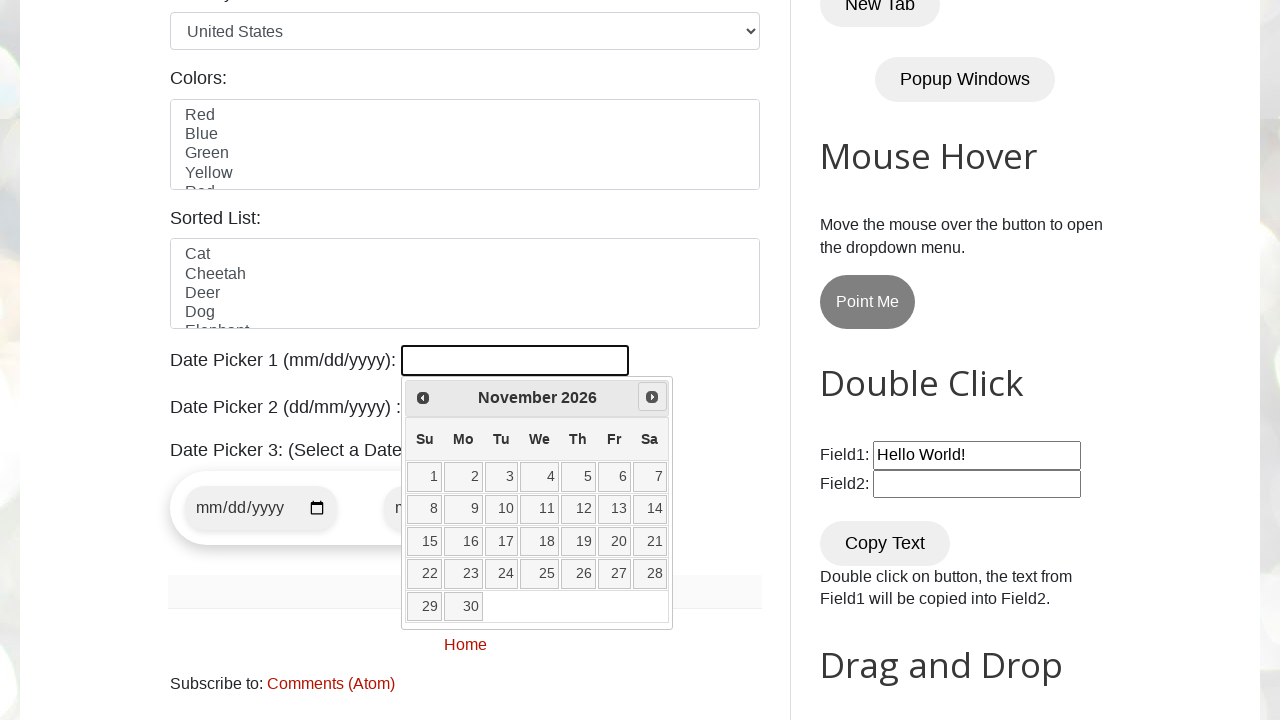

Calendar now showing: November 2026
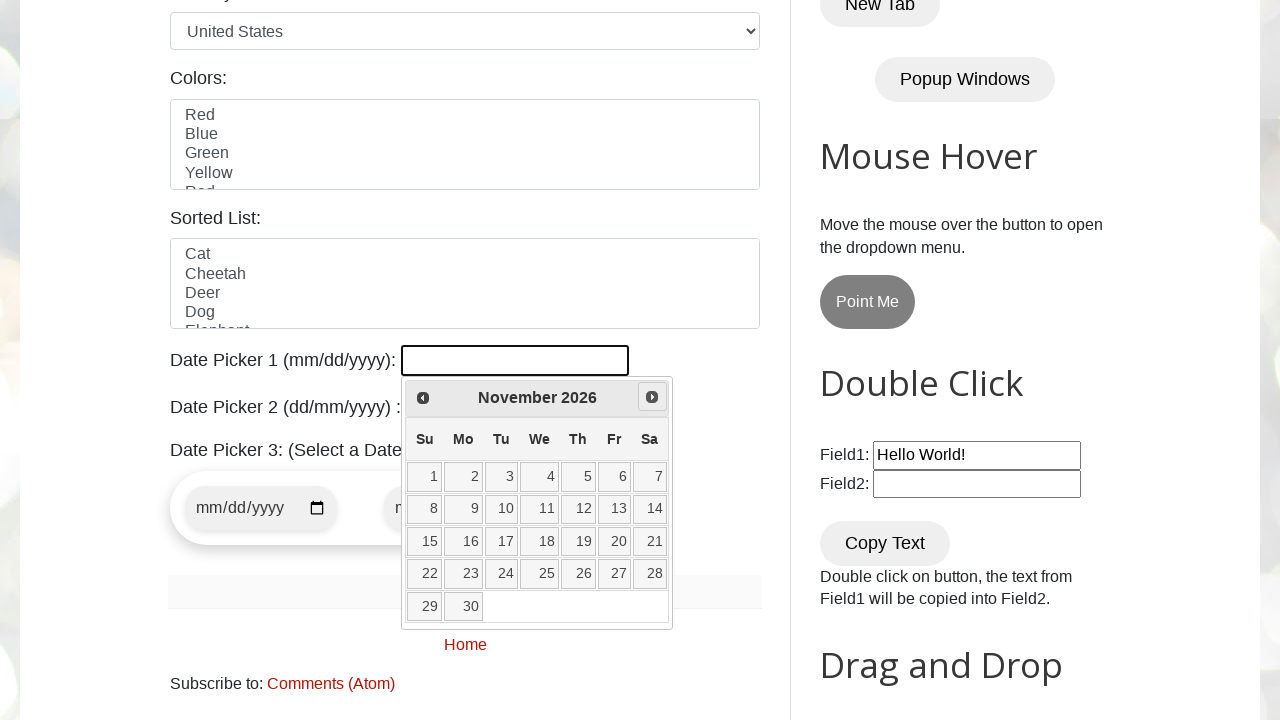

Clicked next month button to advance calendar at (652, 397) on a[data-handler='next']
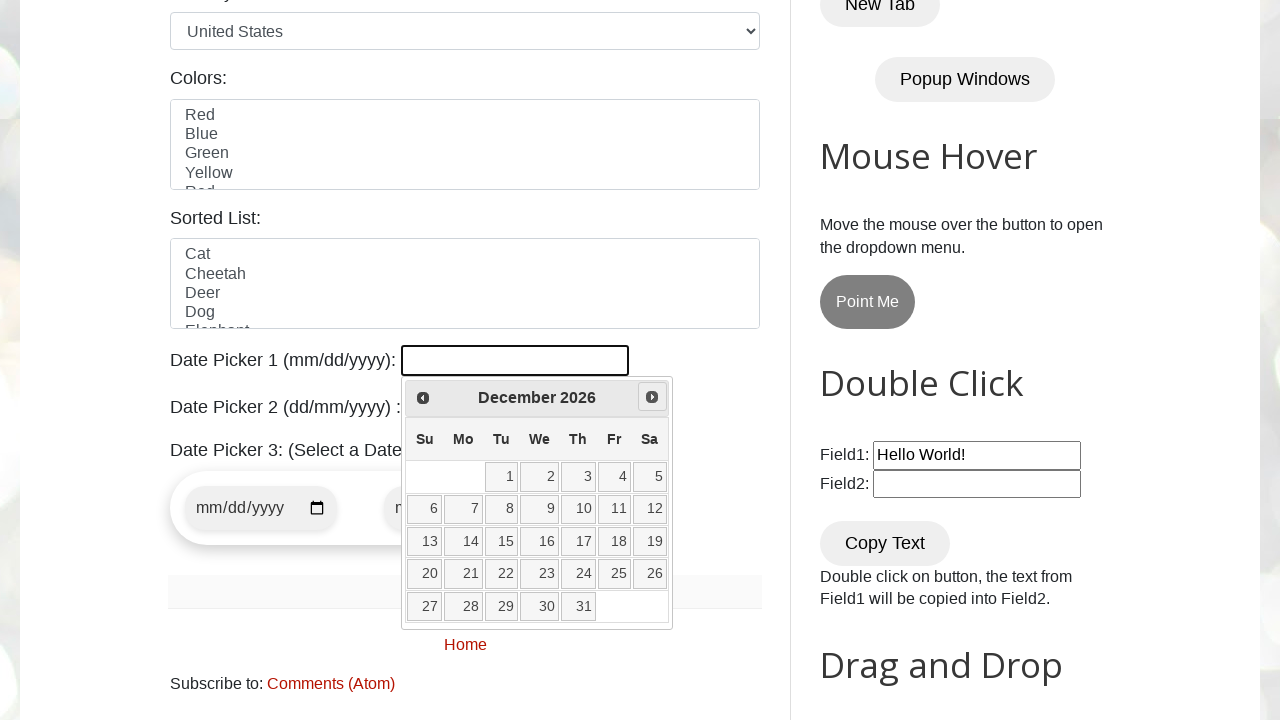

Calendar now showing: December 2026
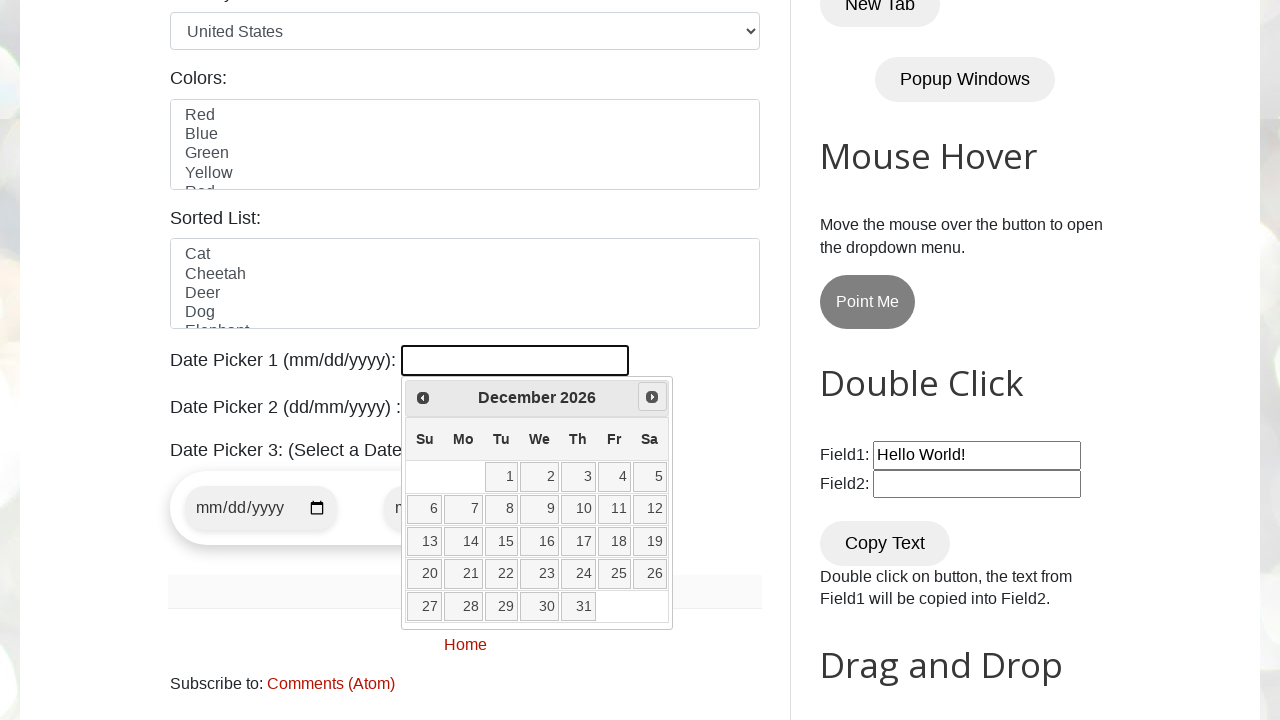

Clicked next month button to advance calendar at (652, 397) on a[data-handler='next']
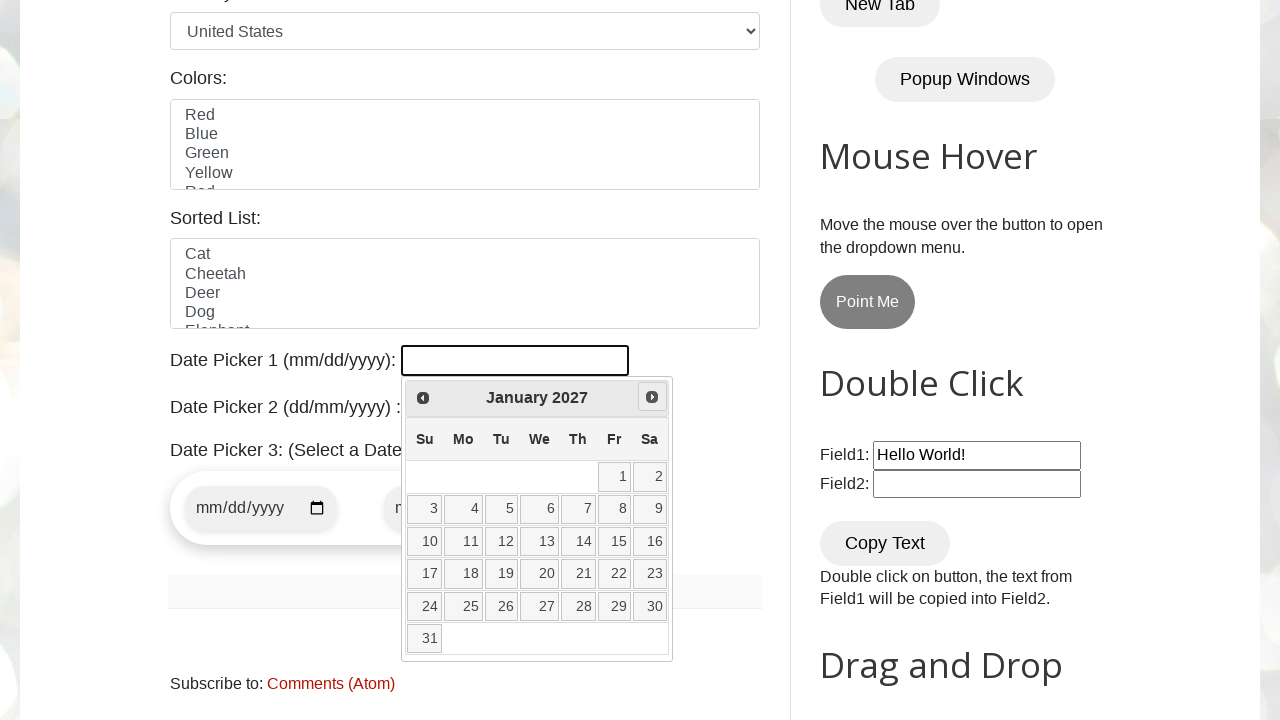

Calendar now showing: January 2027
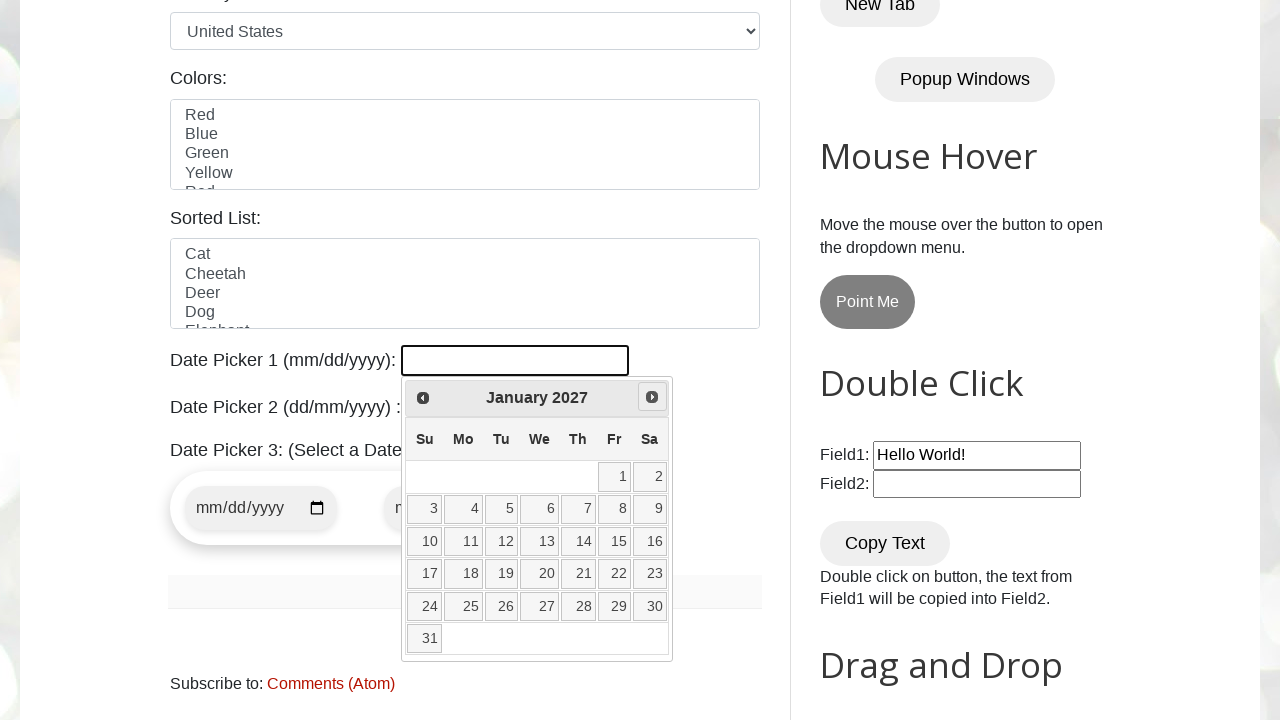

Clicked next month button to advance calendar at (652, 397) on a[data-handler='next']
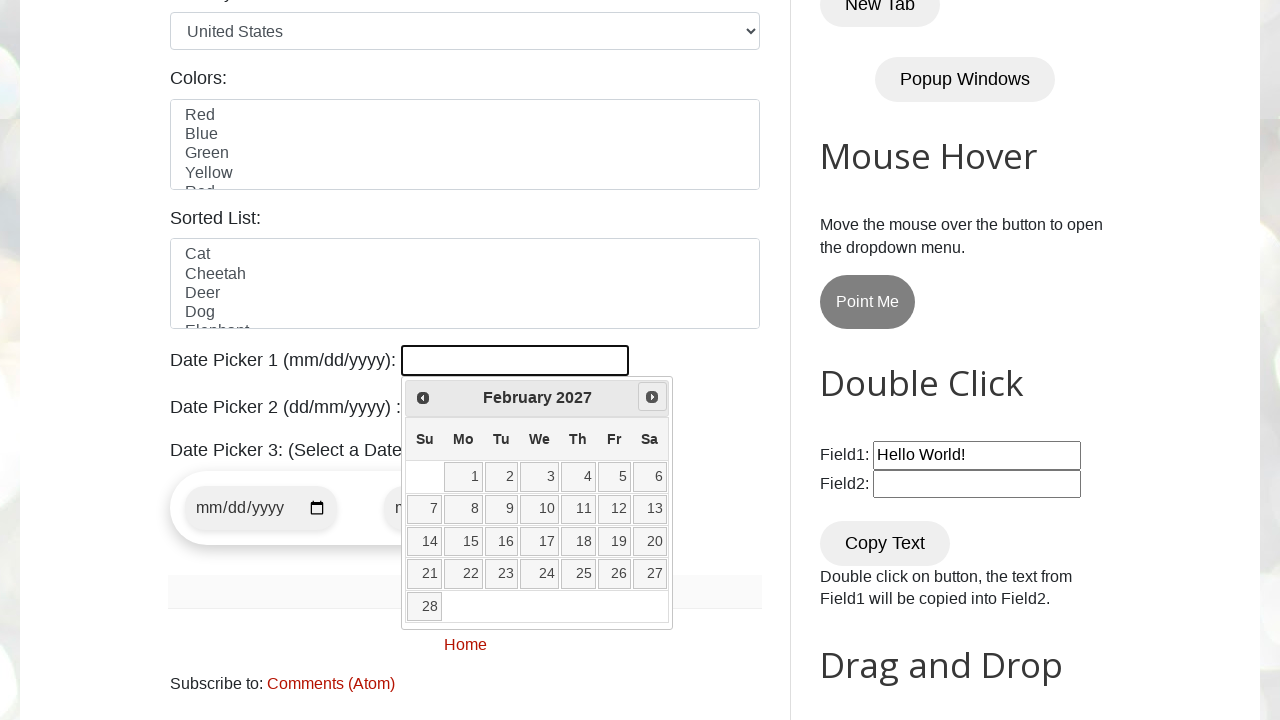

Calendar now showing: February 2027
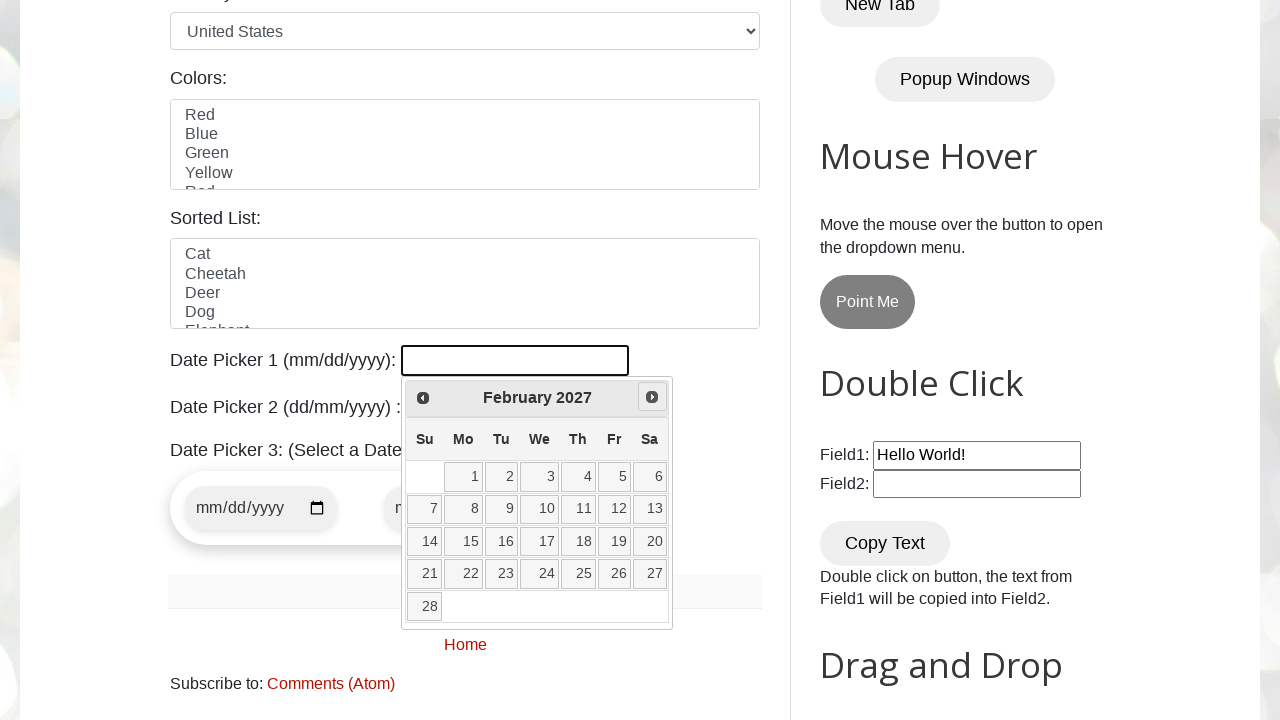

Clicked next month button to advance calendar at (652, 397) on a[data-handler='next']
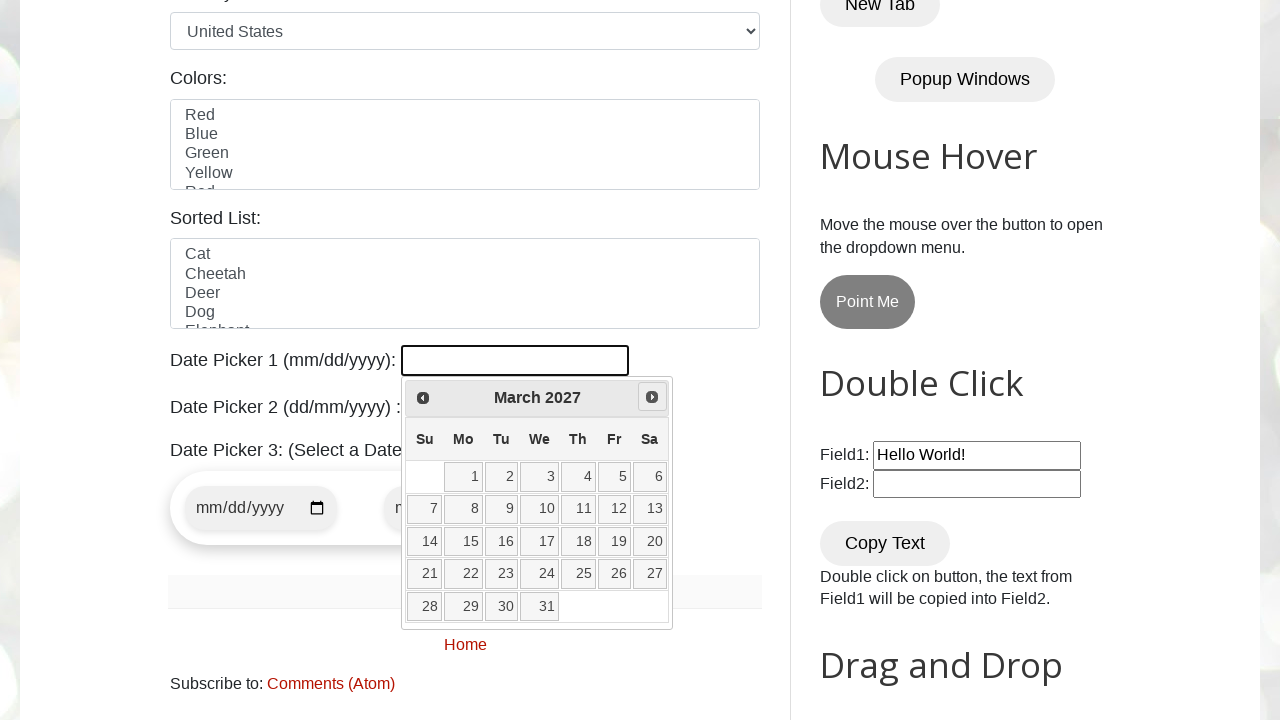

Calendar now showing: March 2027
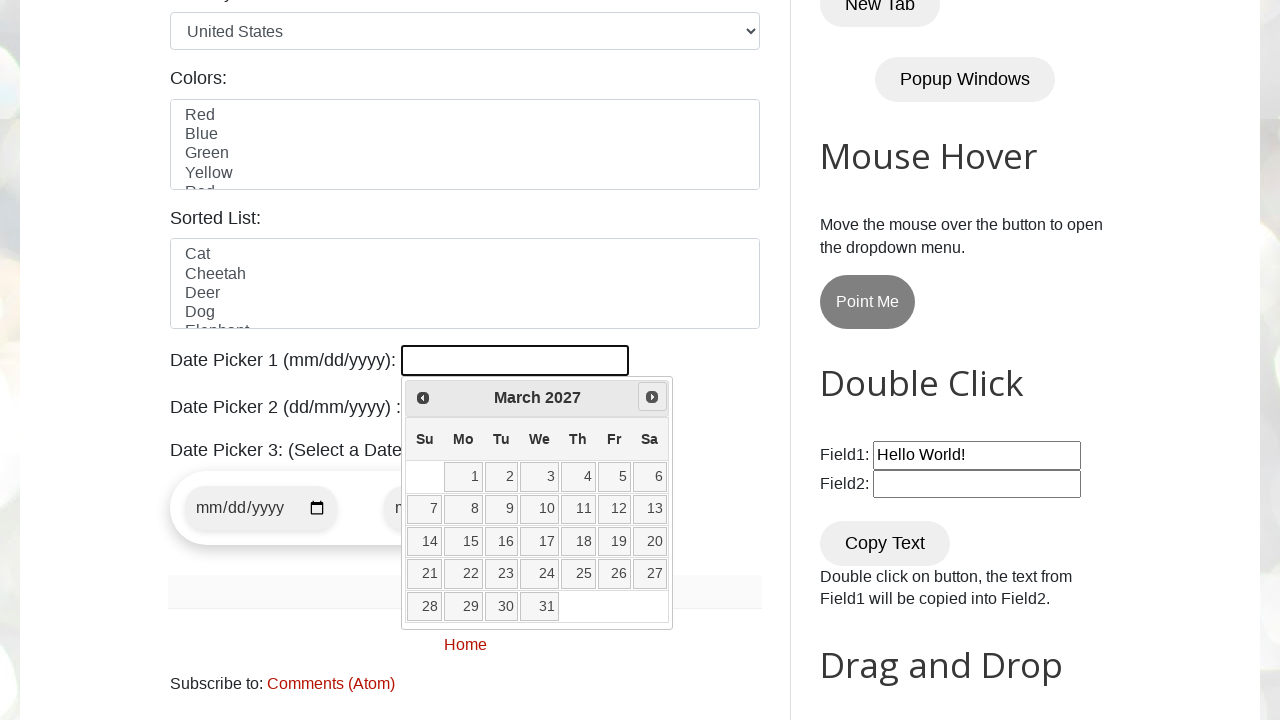

Clicked next month button to advance calendar at (652, 397) on a[data-handler='next']
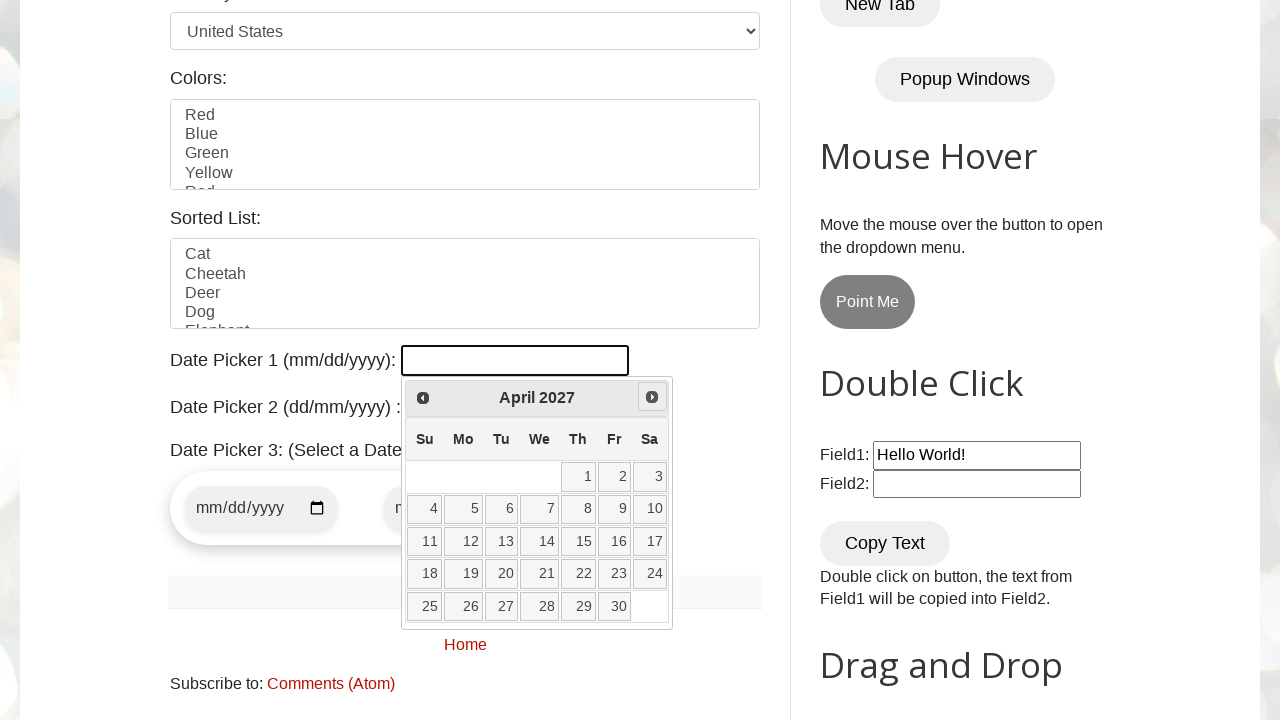

Calendar now showing: April 2027
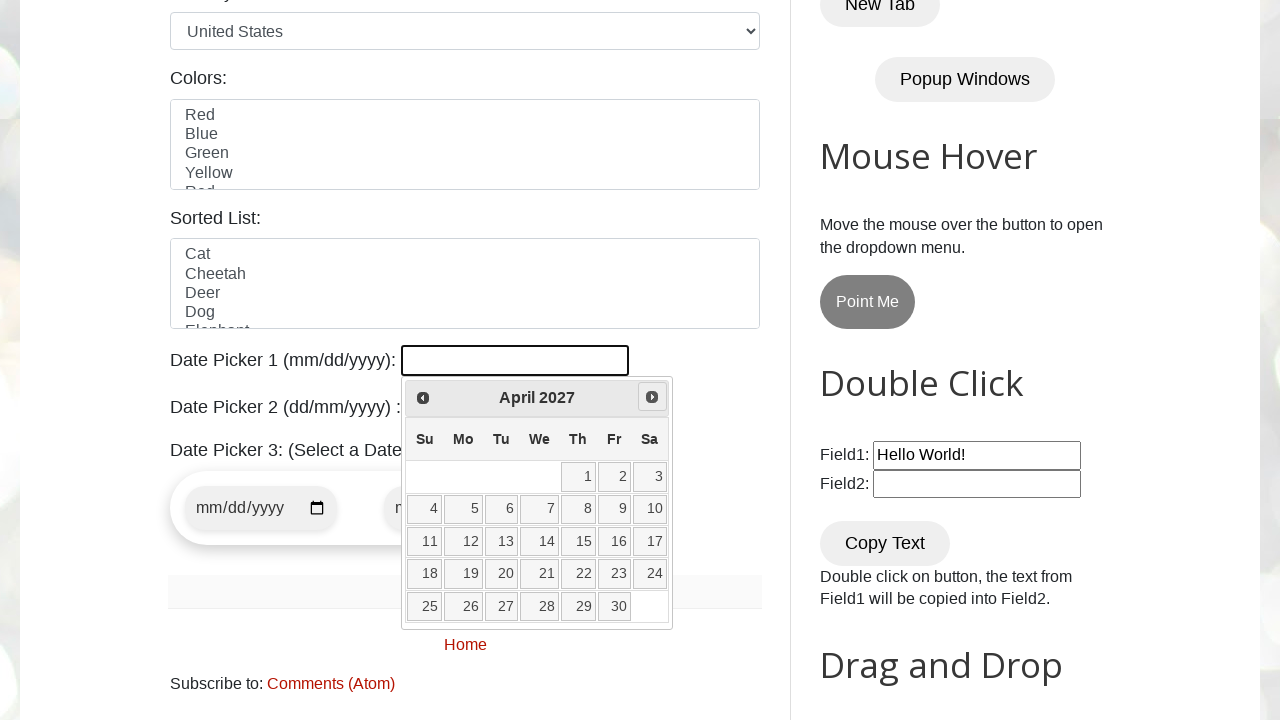

Clicked next month button to advance calendar at (652, 397) on a[data-handler='next']
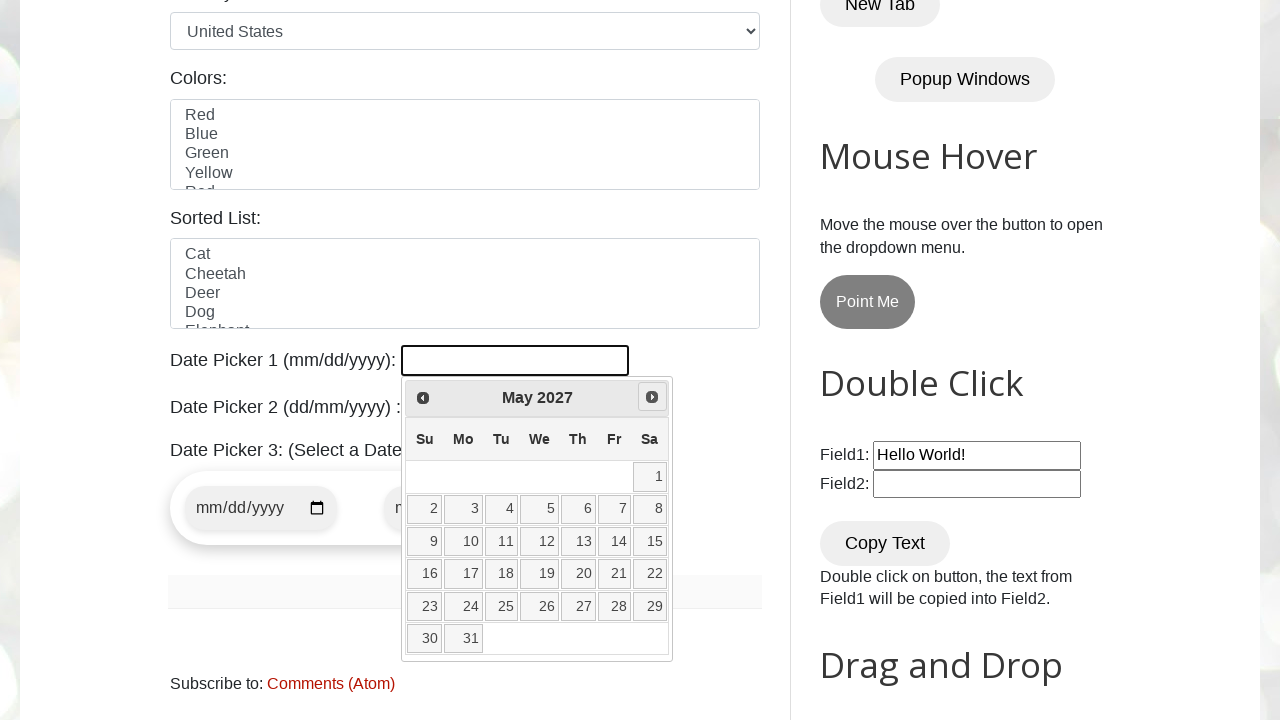

Calendar now showing: May 2027
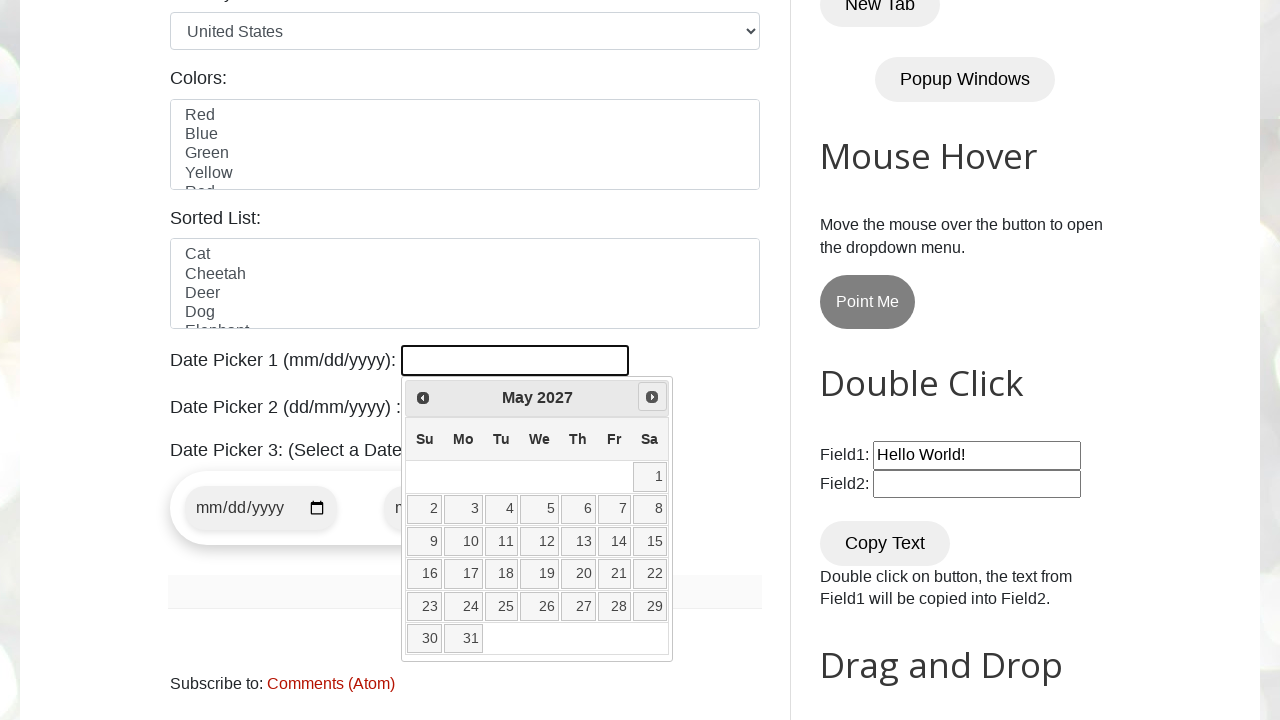

Clicked next month button to advance calendar at (652, 397) on a[data-handler='next']
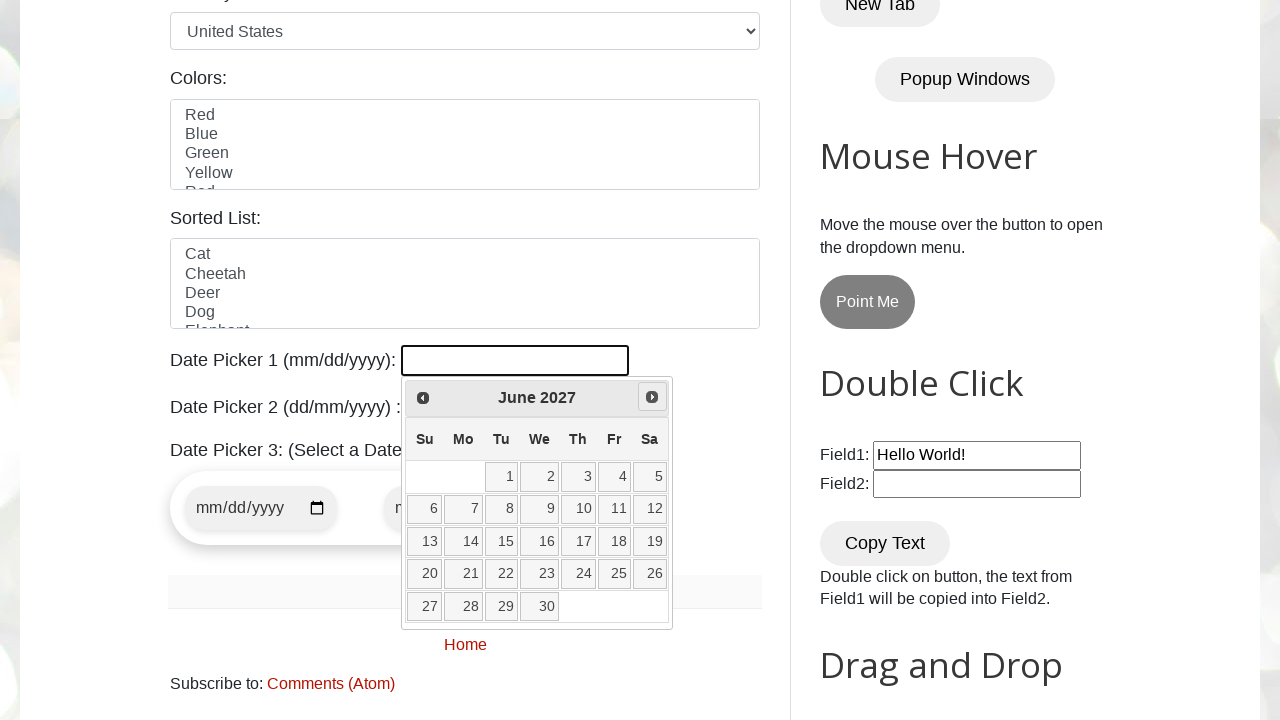

Calendar now showing: June 2027
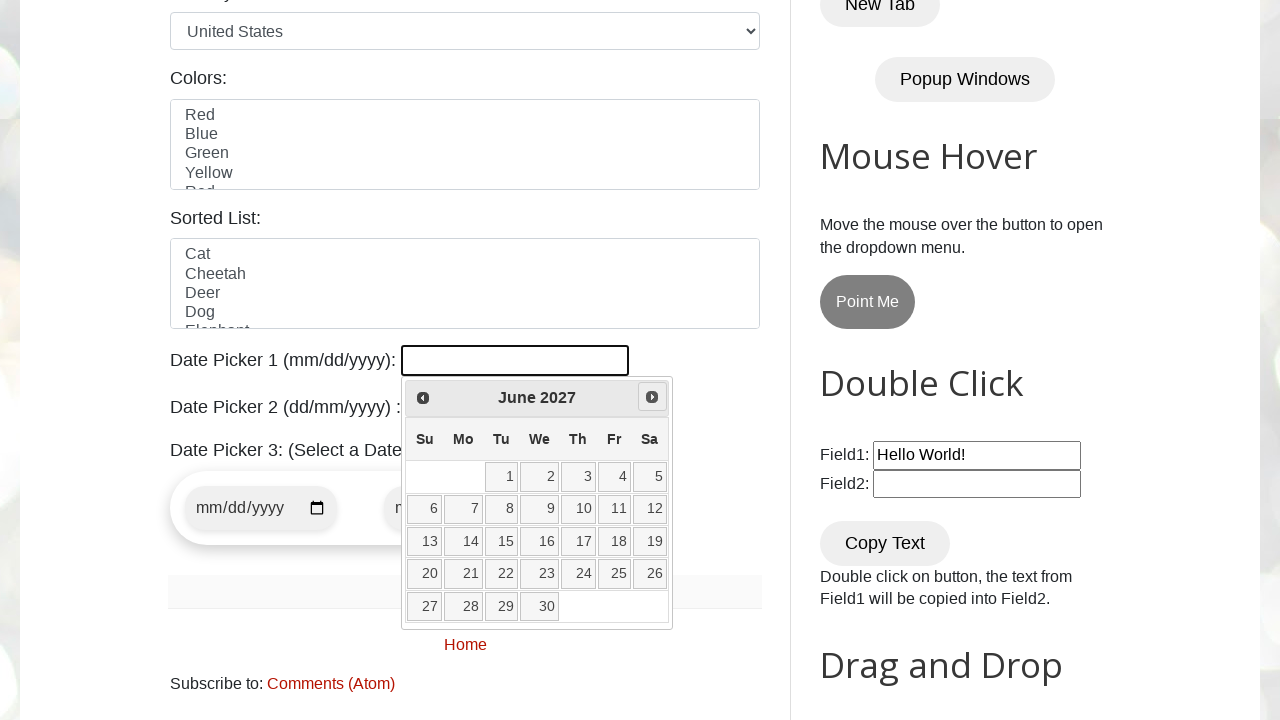

Clicked next month button to advance calendar at (652, 397) on a[data-handler='next']
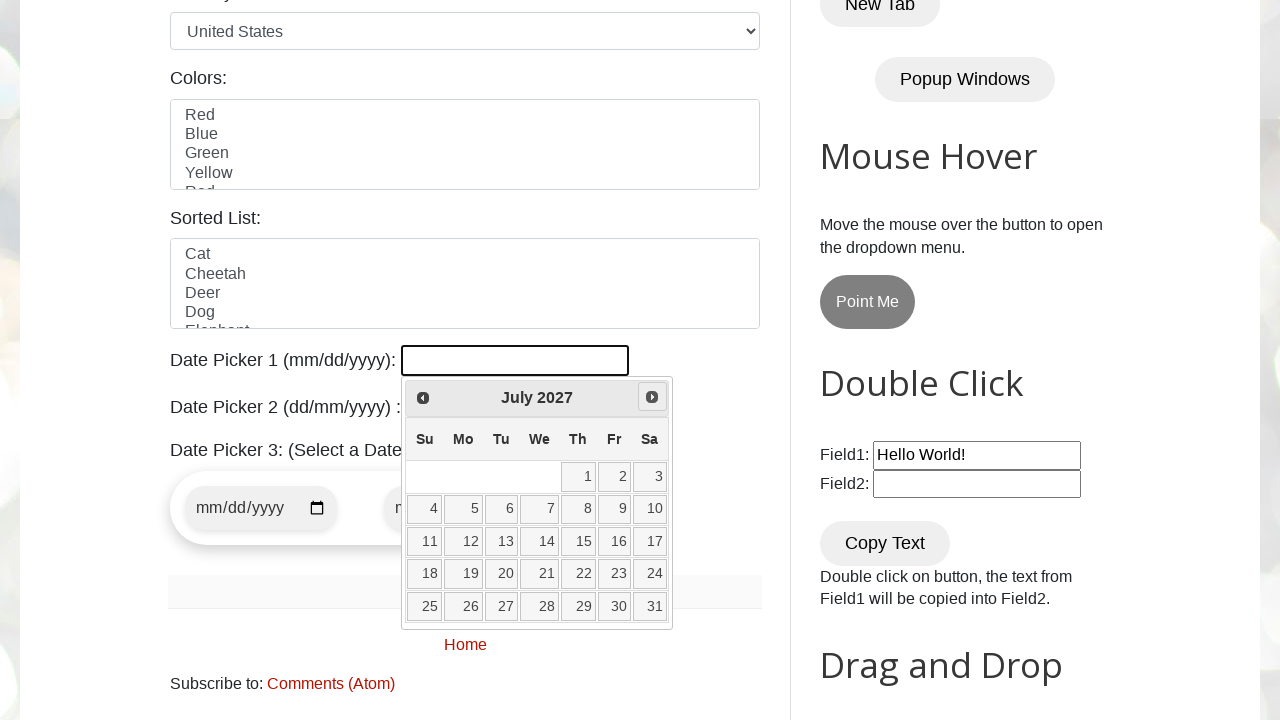

Calendar now showing: July 2027
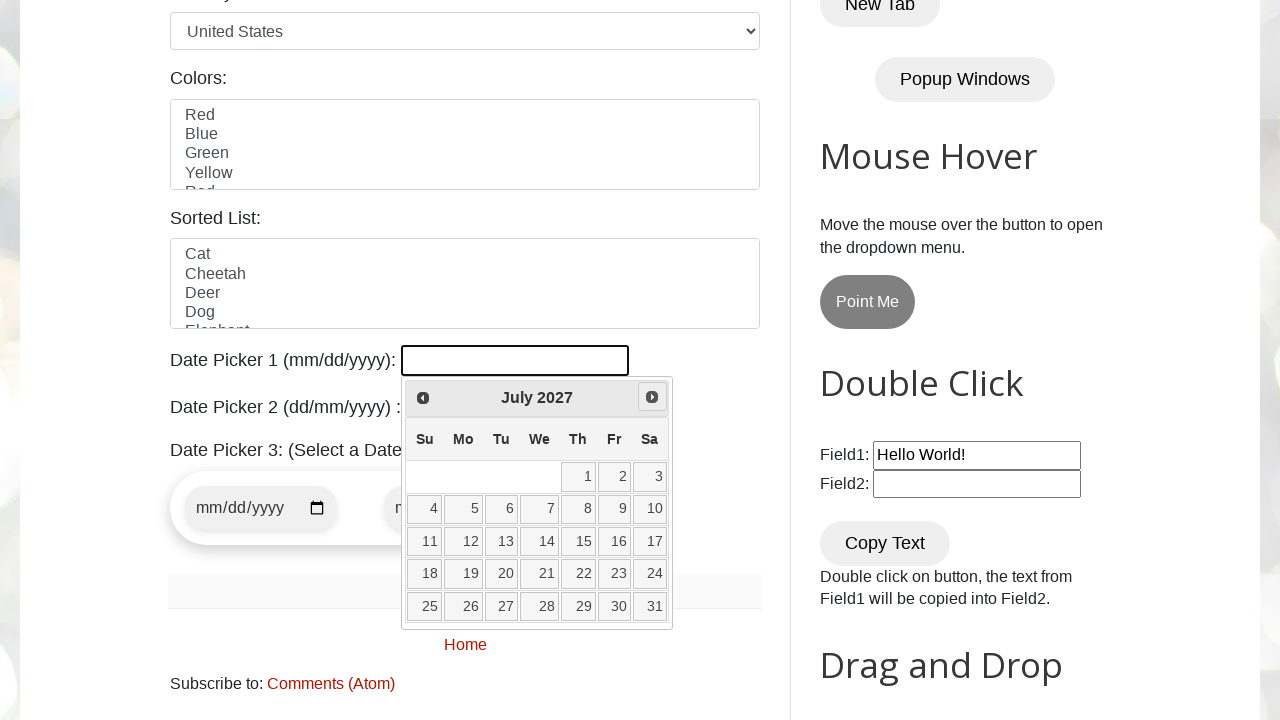

Clicked next month button to advance calendar at (652, 397) on a[data-handler='next']
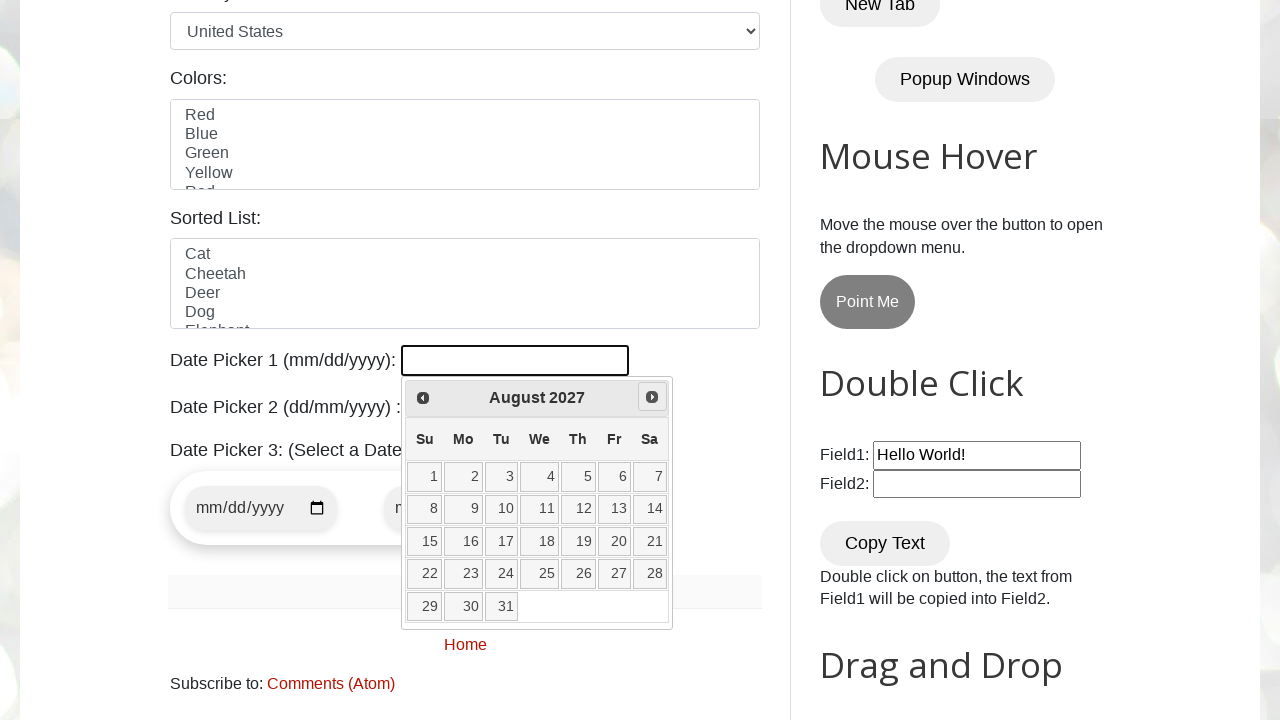

Calendar now showing: August 2027
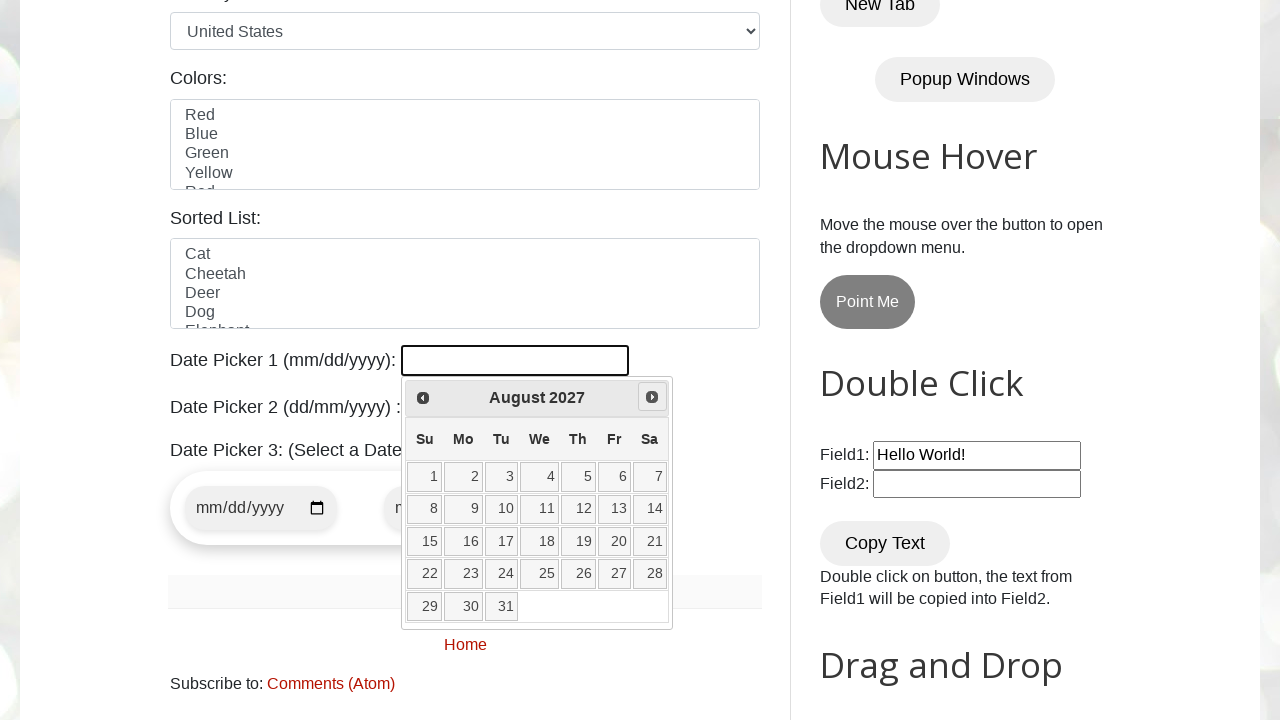

Clicked next month button to advance calendar at (652, 397) on a[data-handler='next']
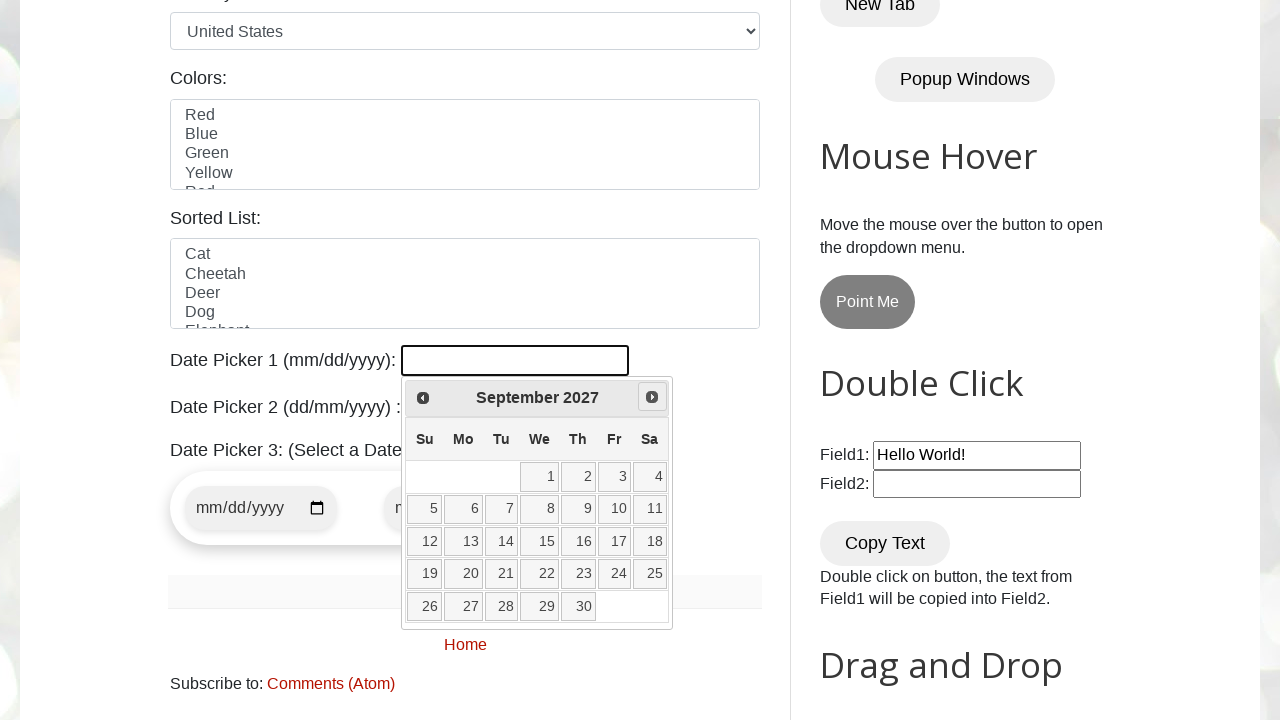

Calendar now showing: September 2027
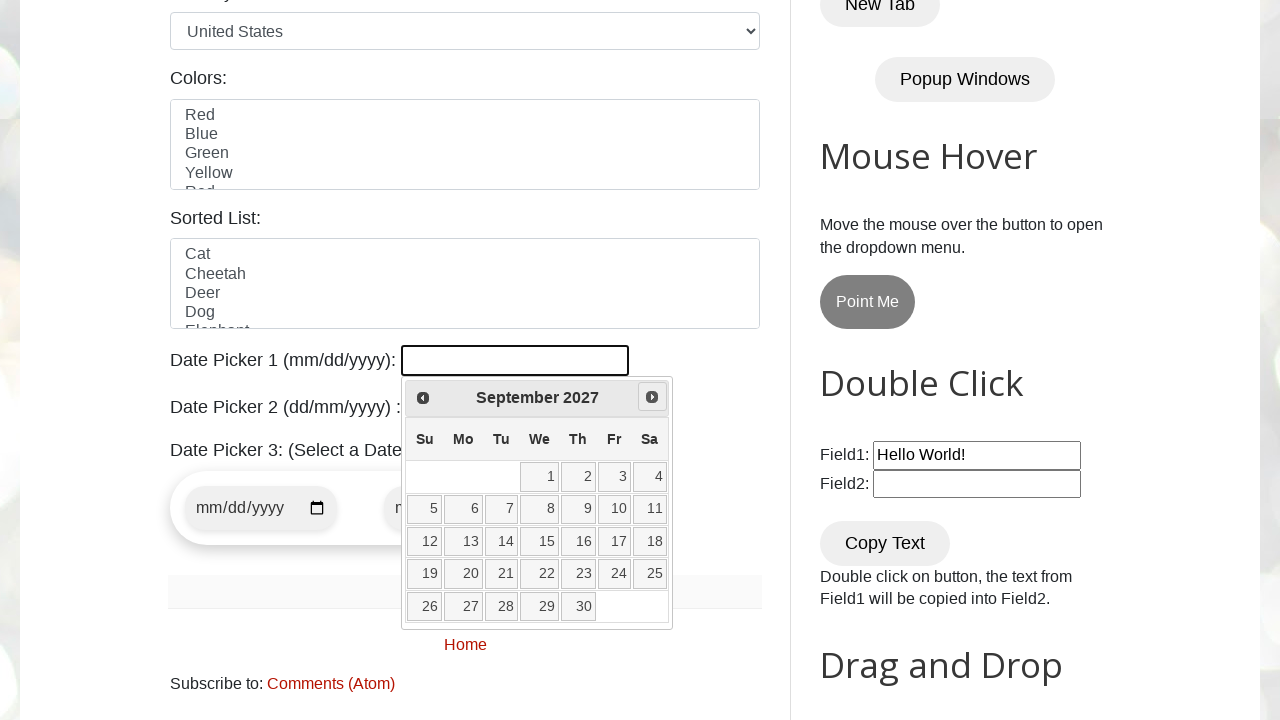

Clicked next month button to advance calendar at (652, 397) on a[data-handler='next']
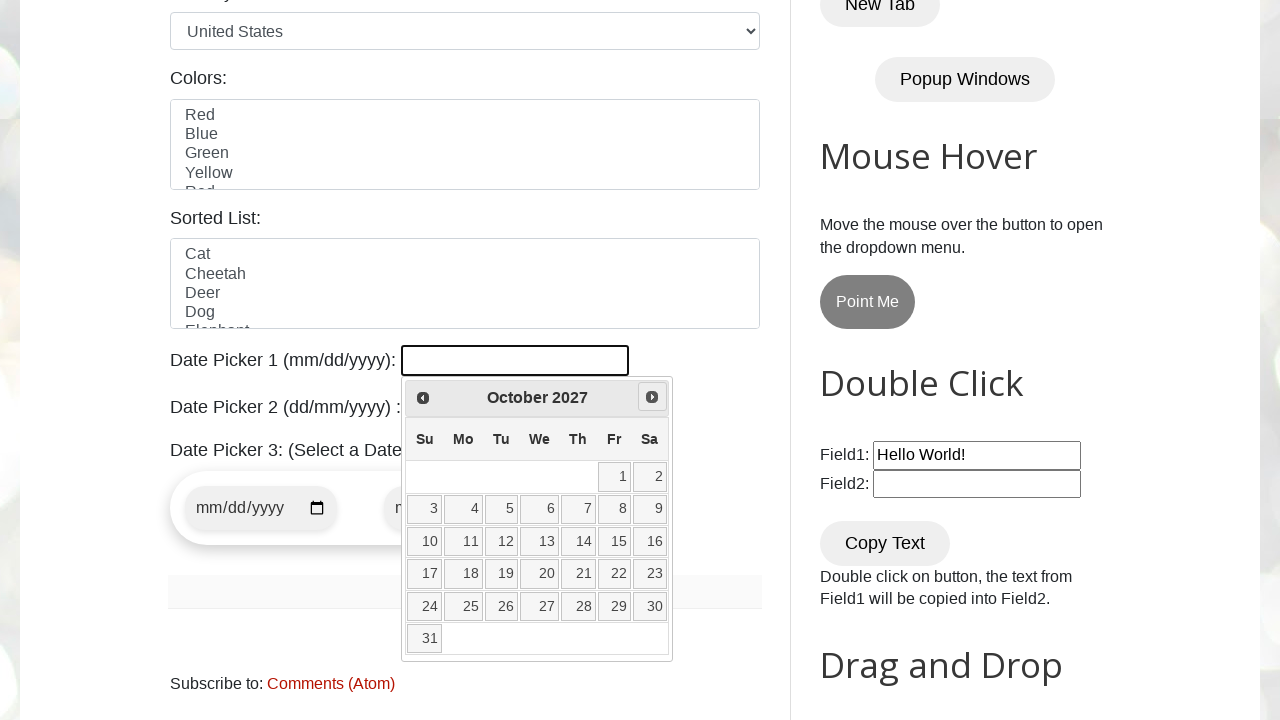

Calendar now showing: October 2027
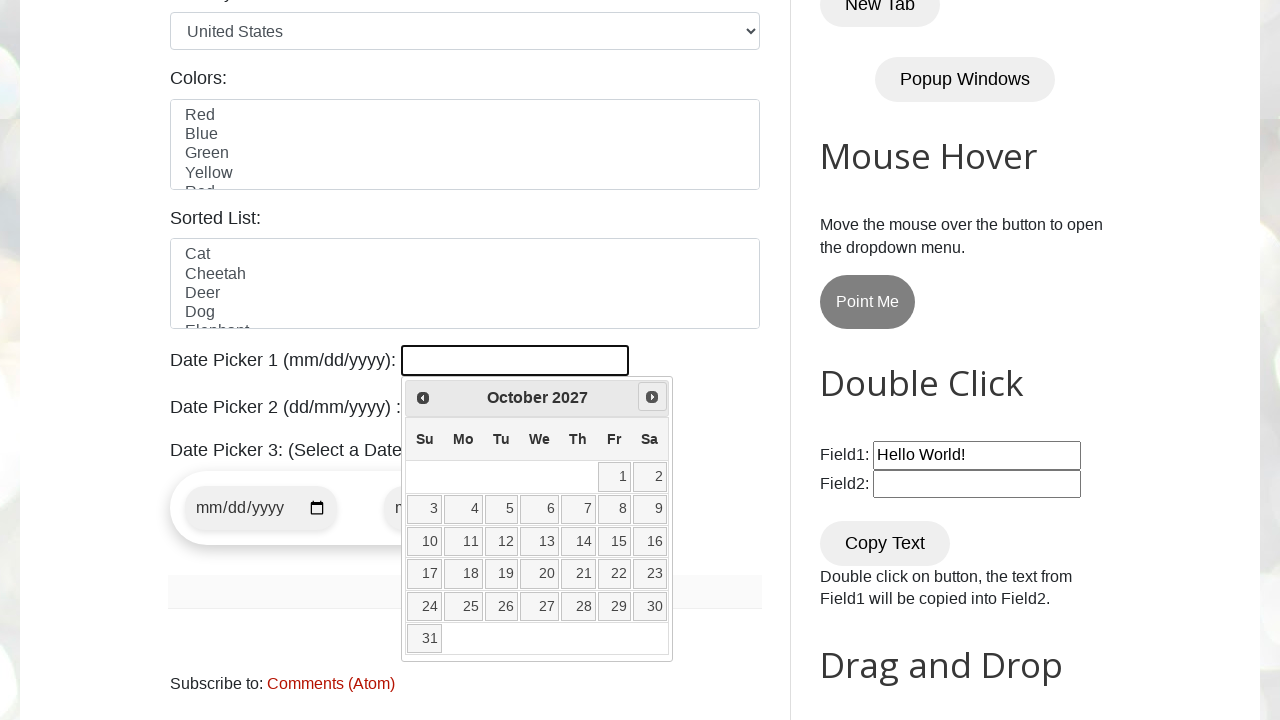

Clicked next month button to advance calendar at (652, 397) on a[data-handler='next']
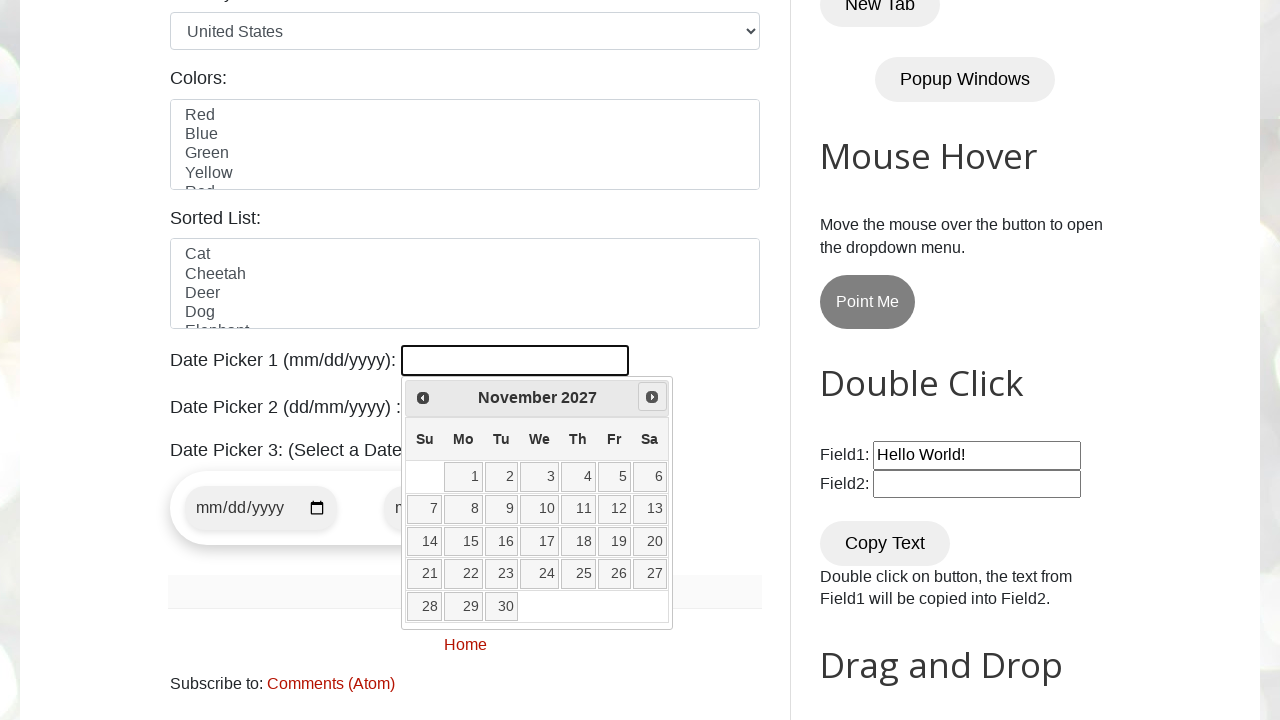

Calendar now showing: November 2027
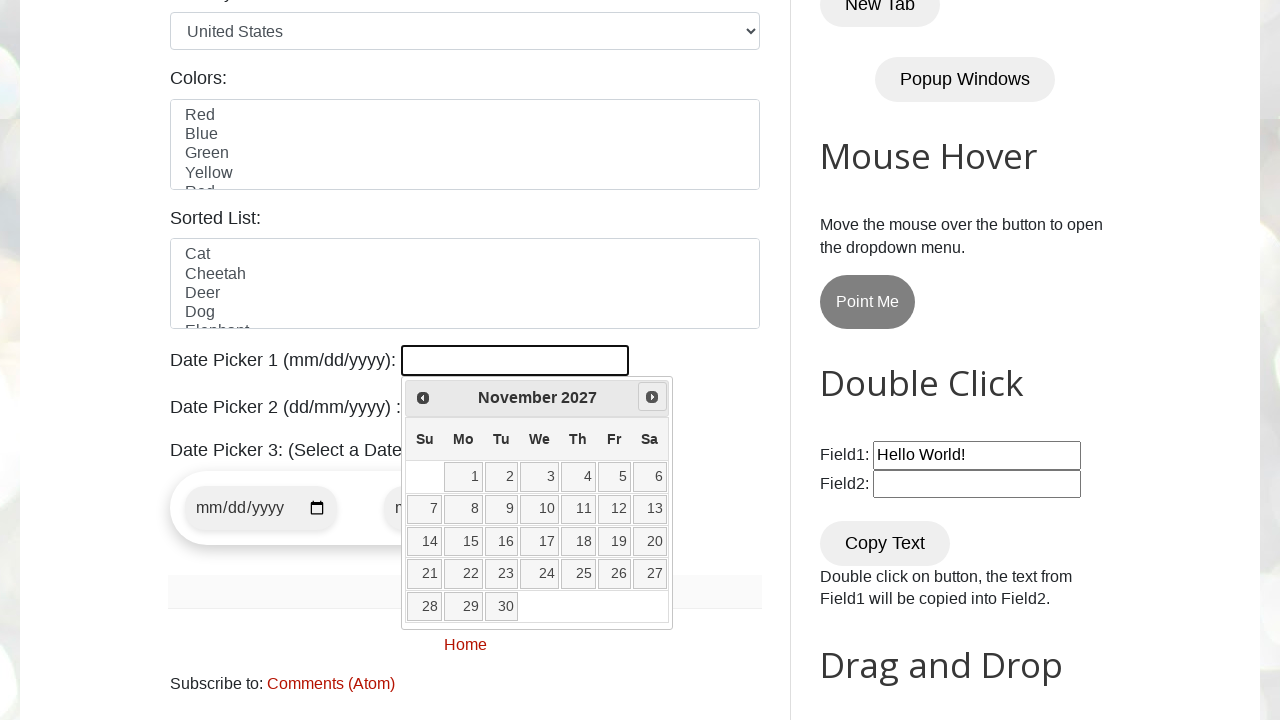

Clicked next month button to advance calendar at (652, 397) on a[data-handler='next']
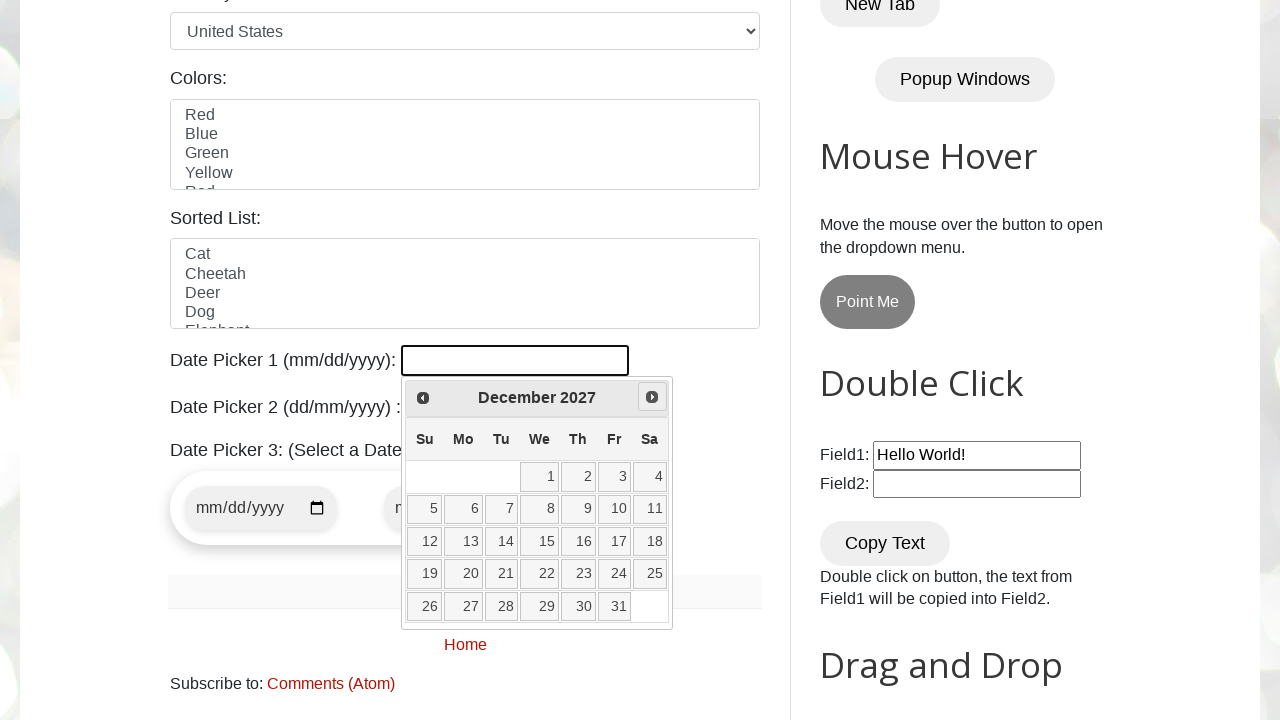

Calendar now showing: December 2027
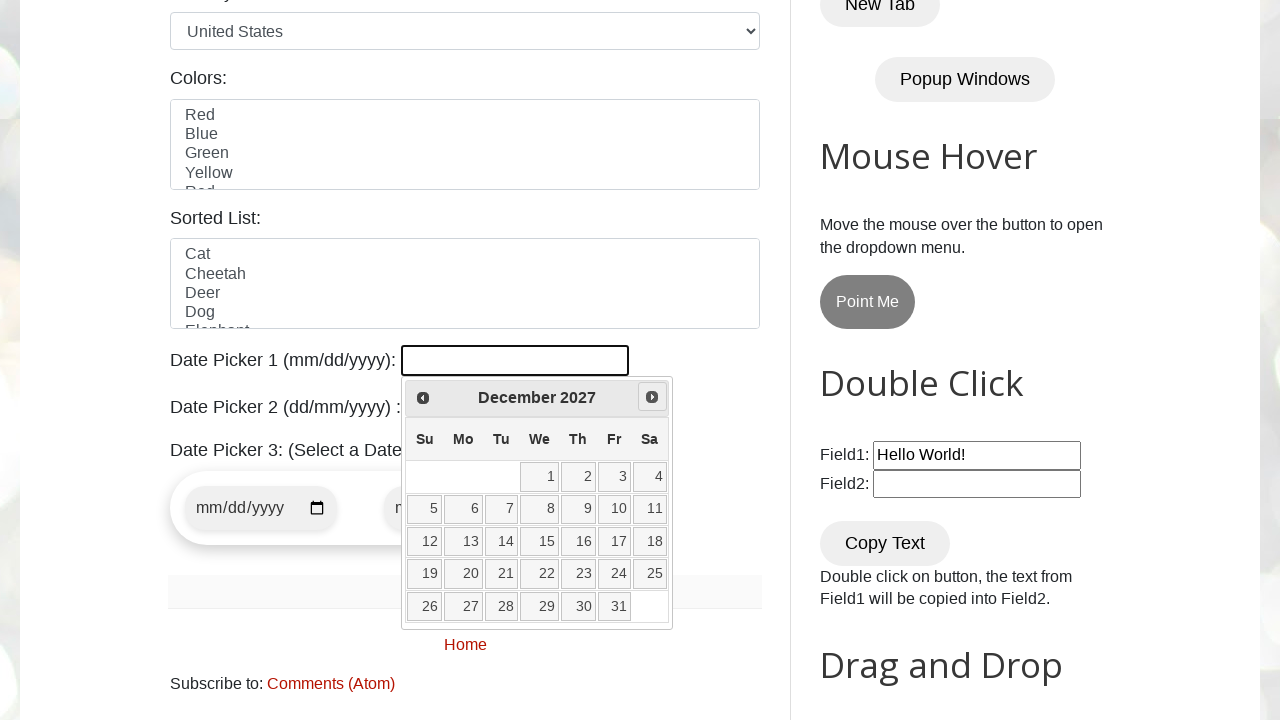

Clicked next month button to advance calendar at (652, 397) on a[data-handler='next']
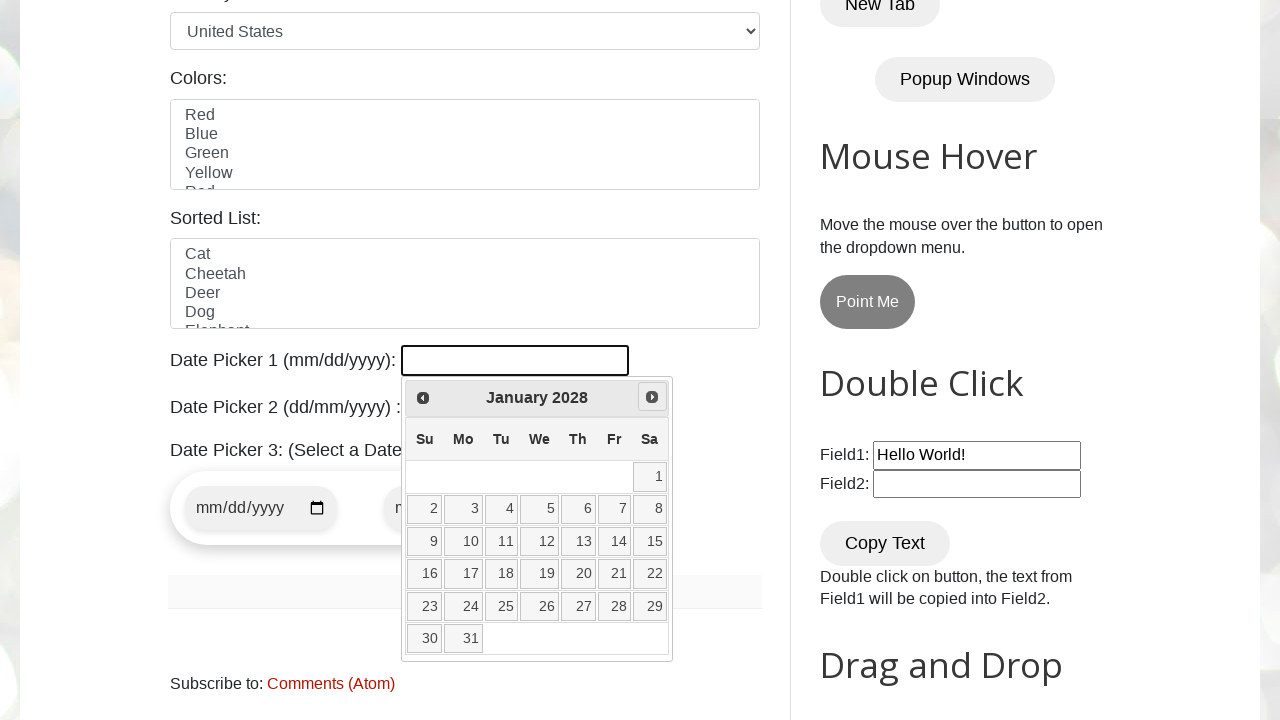

Calendar now showing: January 2028
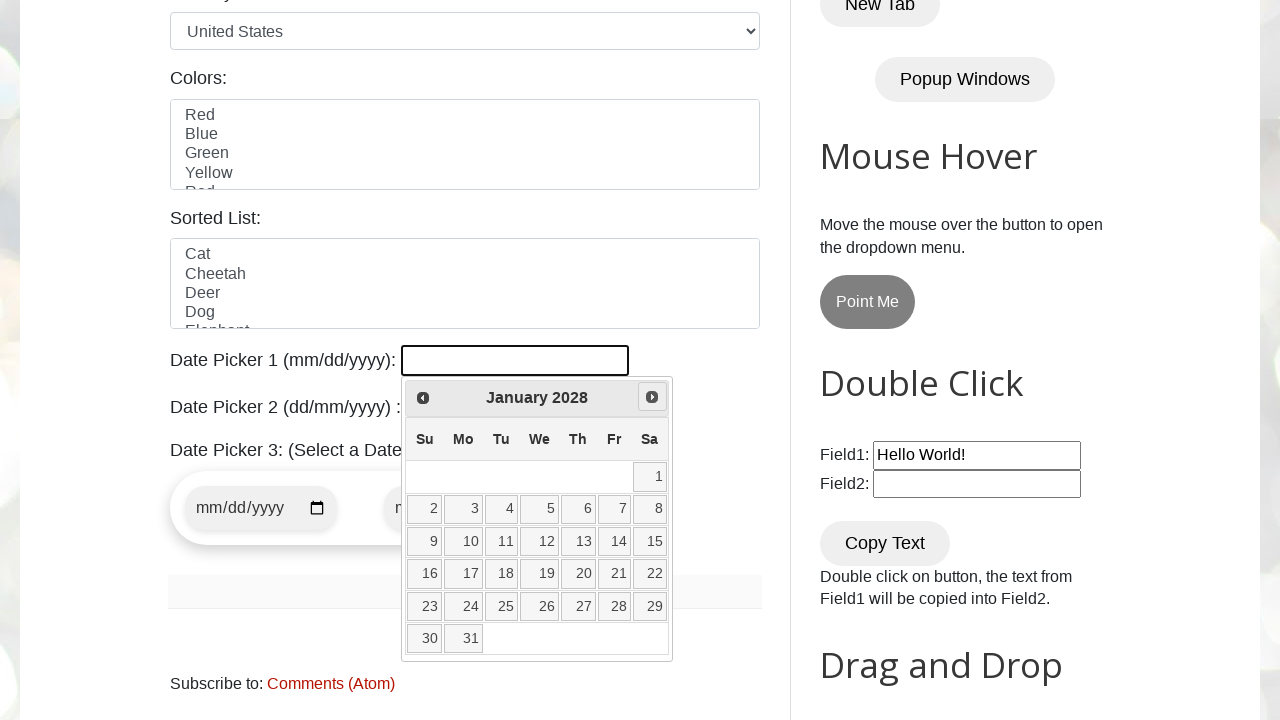

Clicked next month button to advance calendar at (652, 397) on a[data-handler='next']
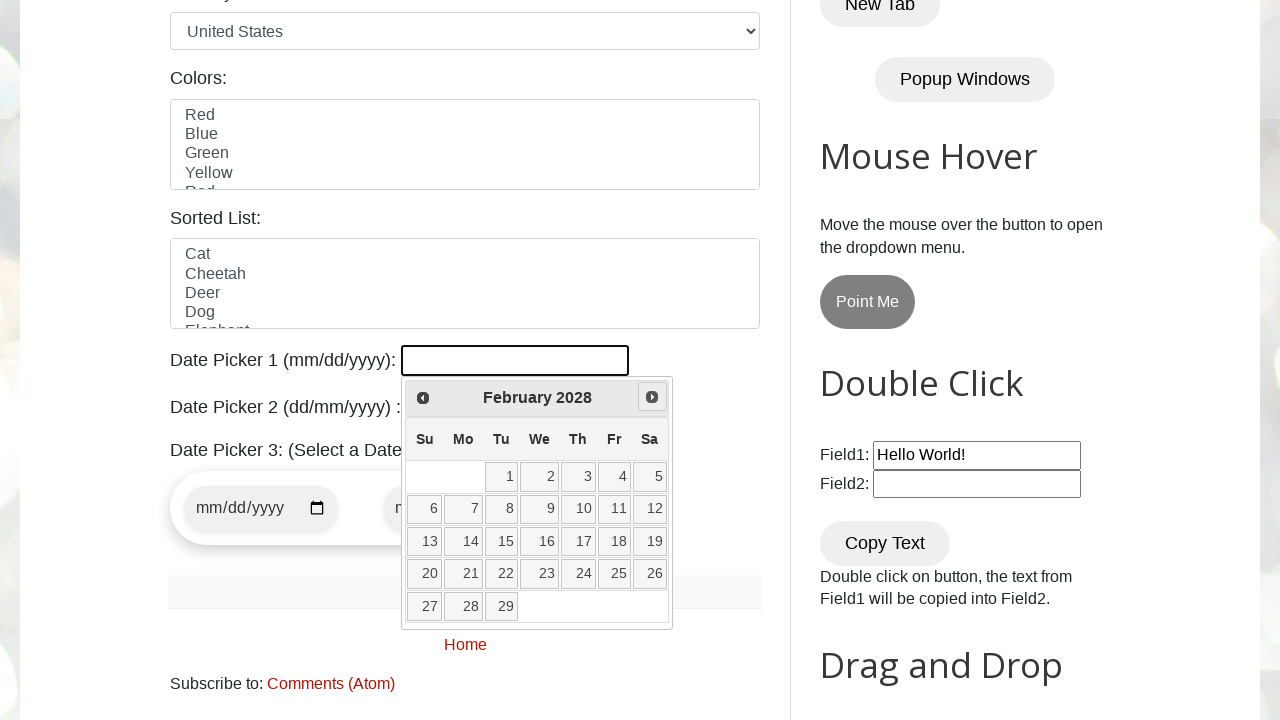

Calendar now showing: February 2028
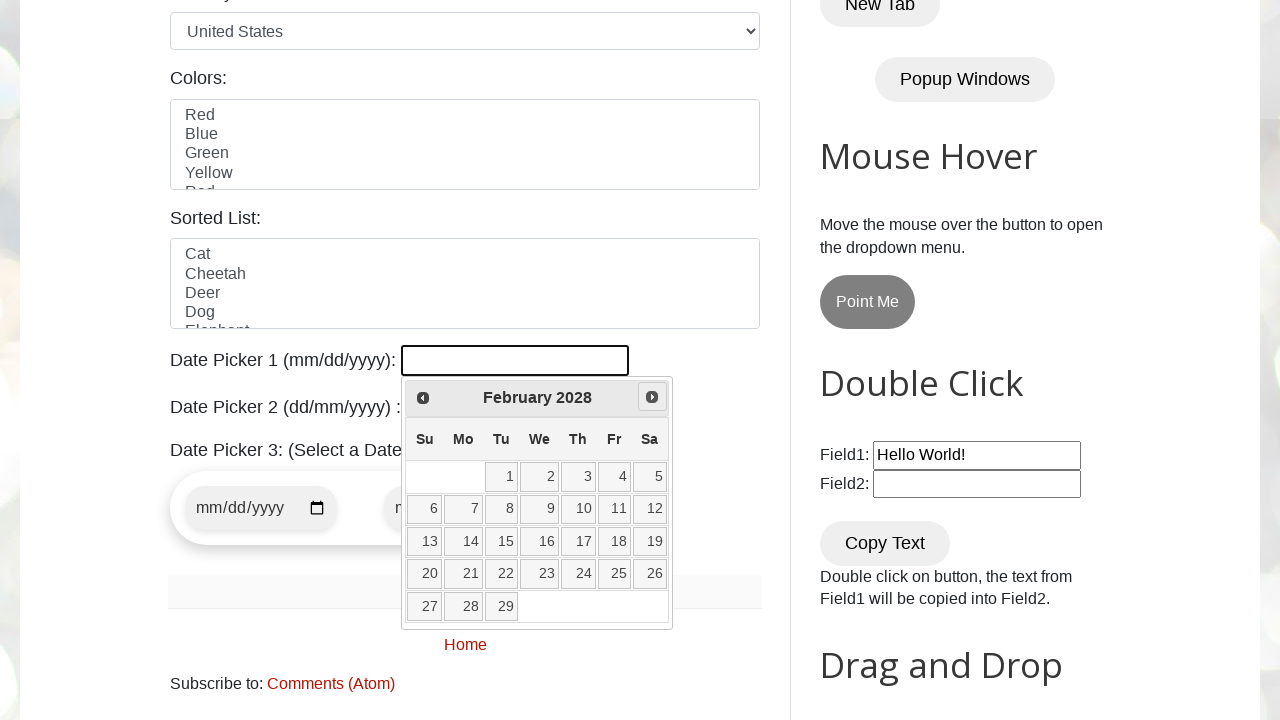

Clicked next month button to advance calendar at (652, 397) on a[data-handler='next']
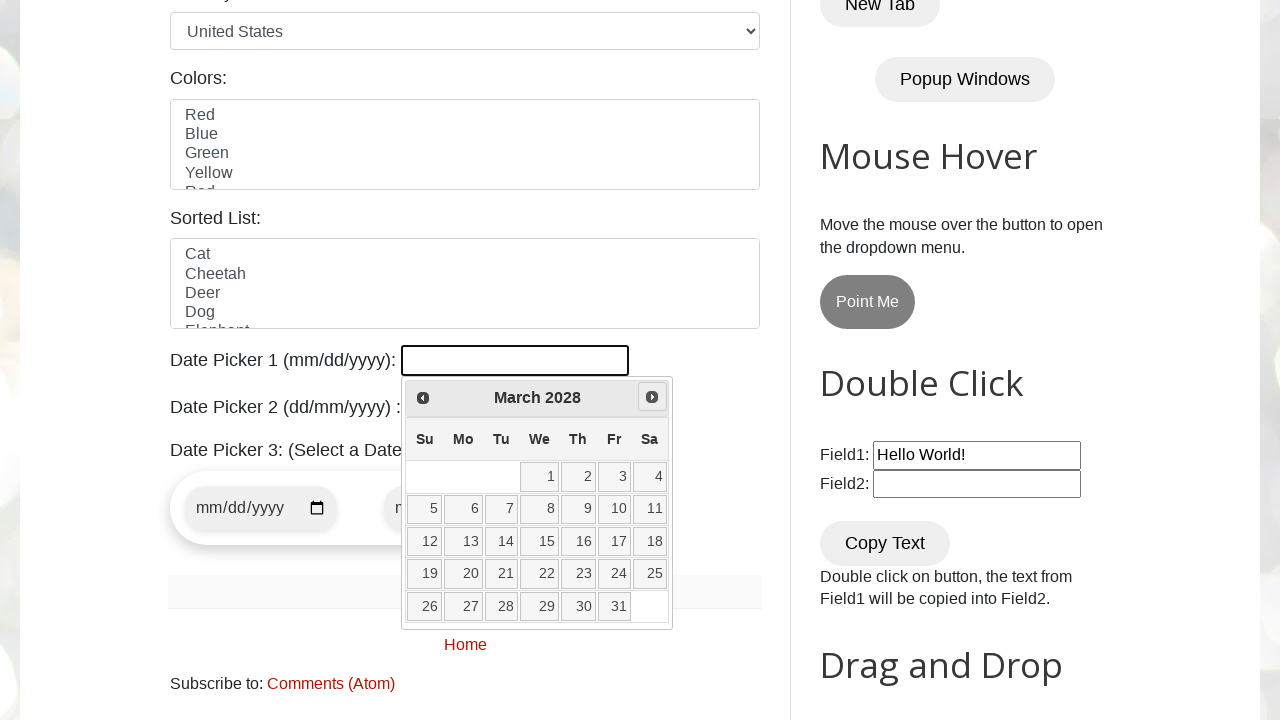

Calendar now showing: March 2028
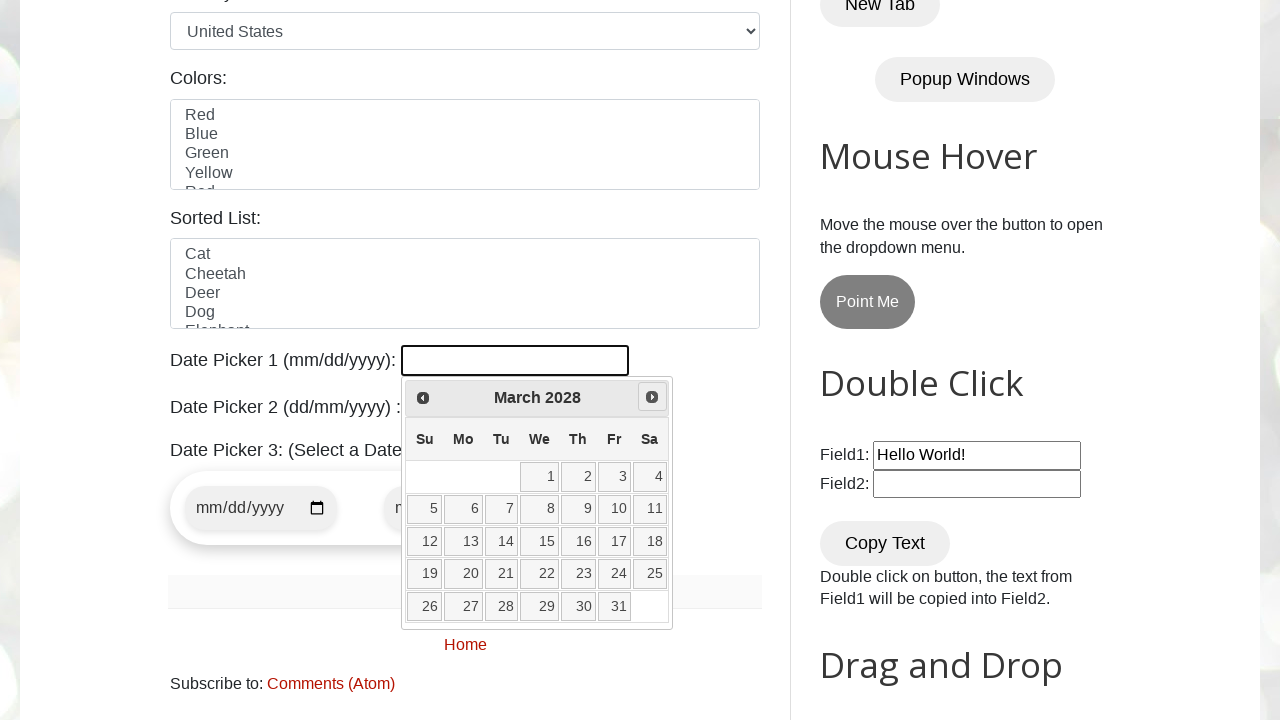

Clicked next month button to advance calendar at (652, 397) on a[data-handler='next']
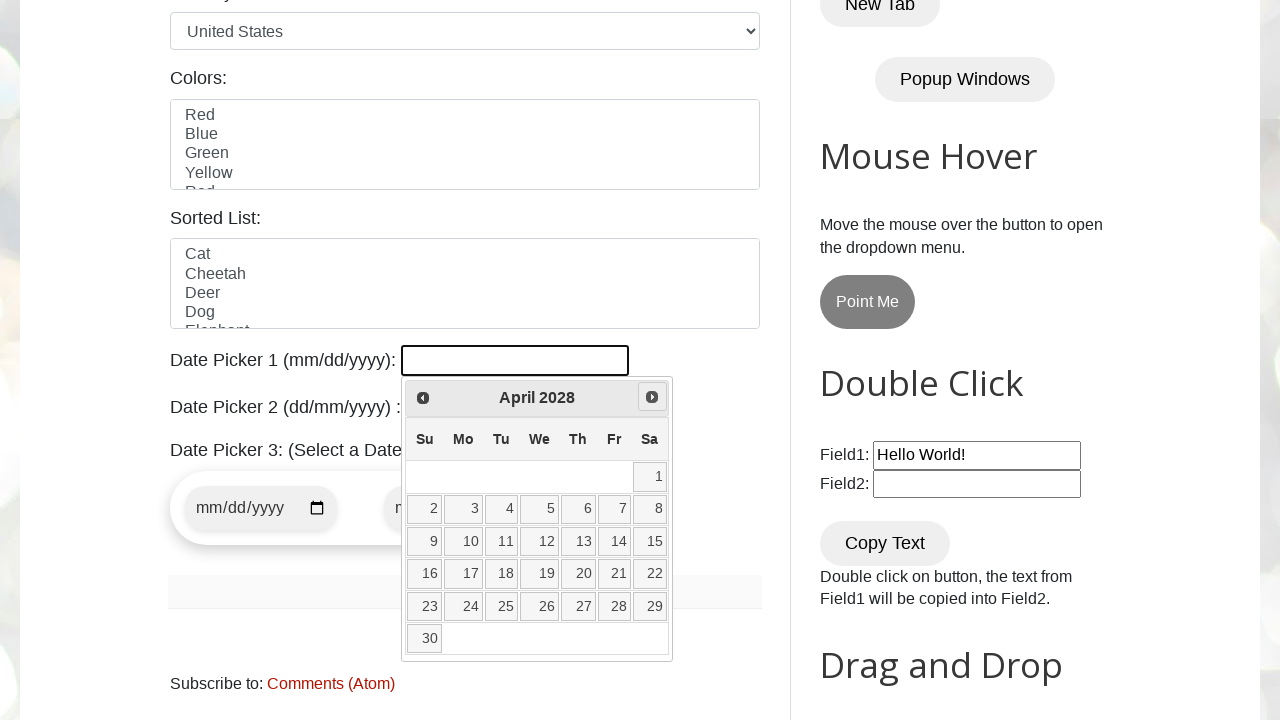

Calendar now showing: April 2028
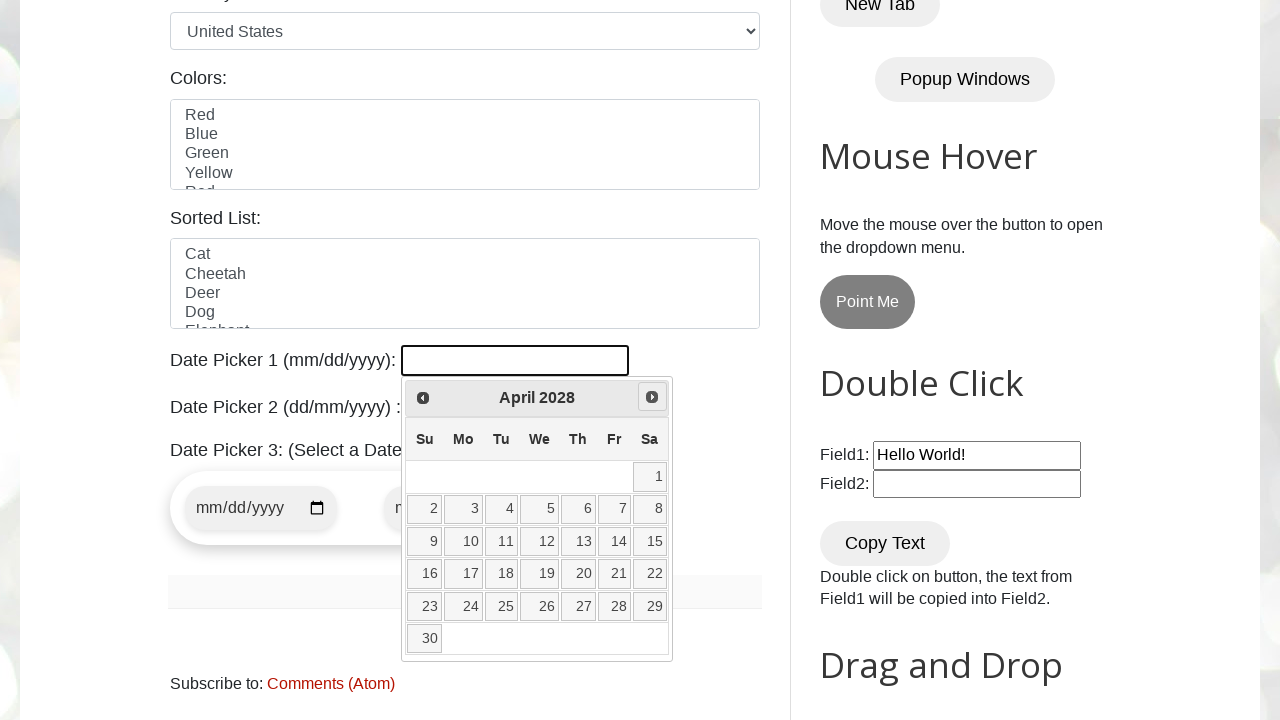

Clicked next month button to advance calendar at (652, 397) on a[data-handler='next']
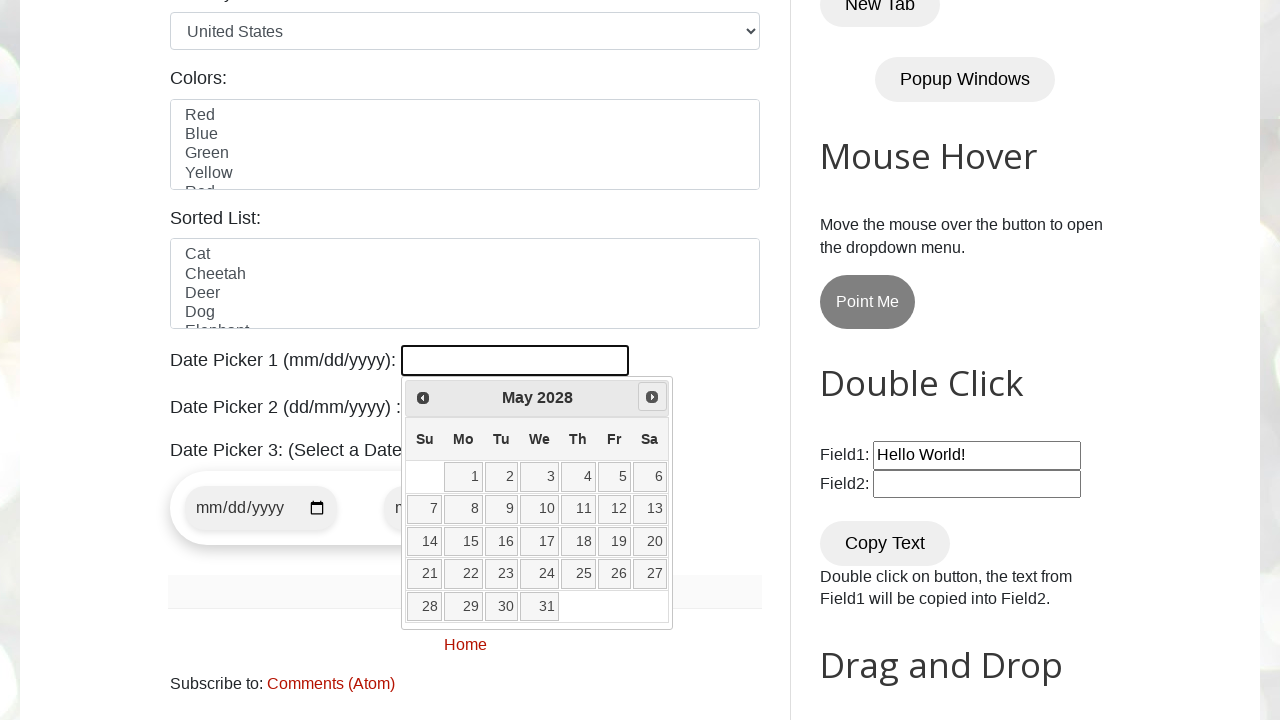

Calendar now showing: May 2028
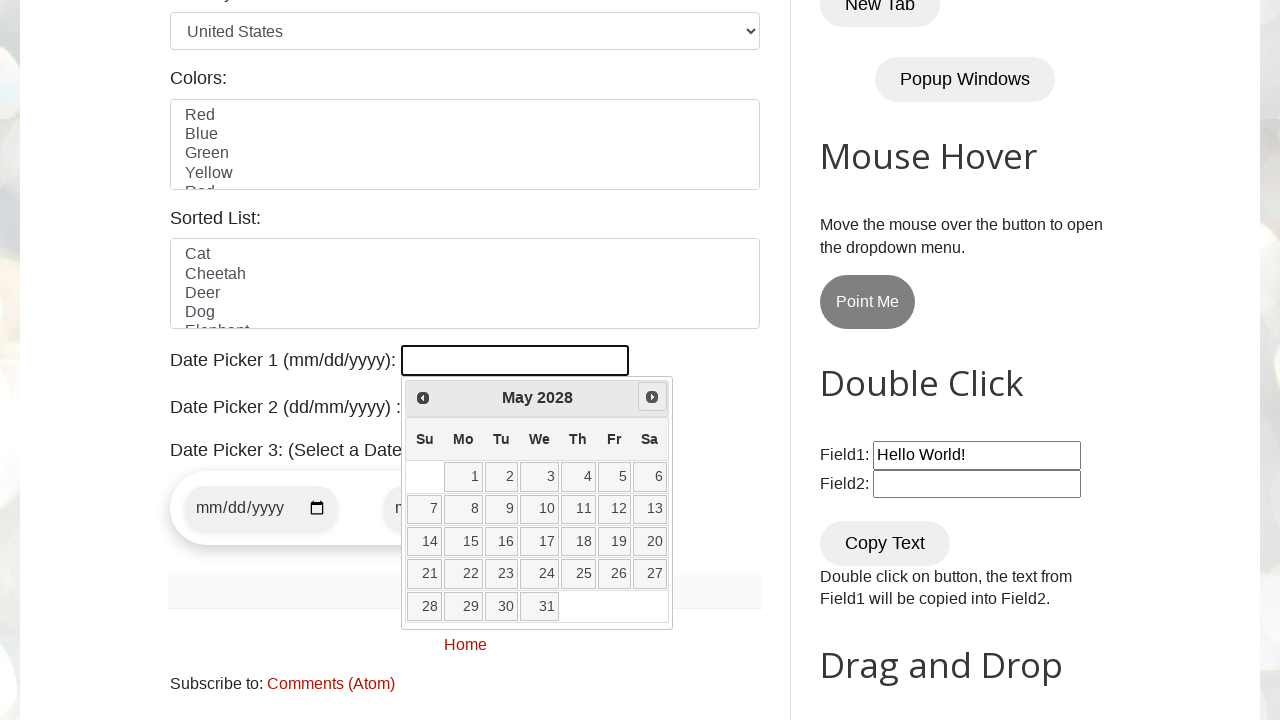

Clicked next month button to advance calendar at (652, 397) on a[data-handler='next']
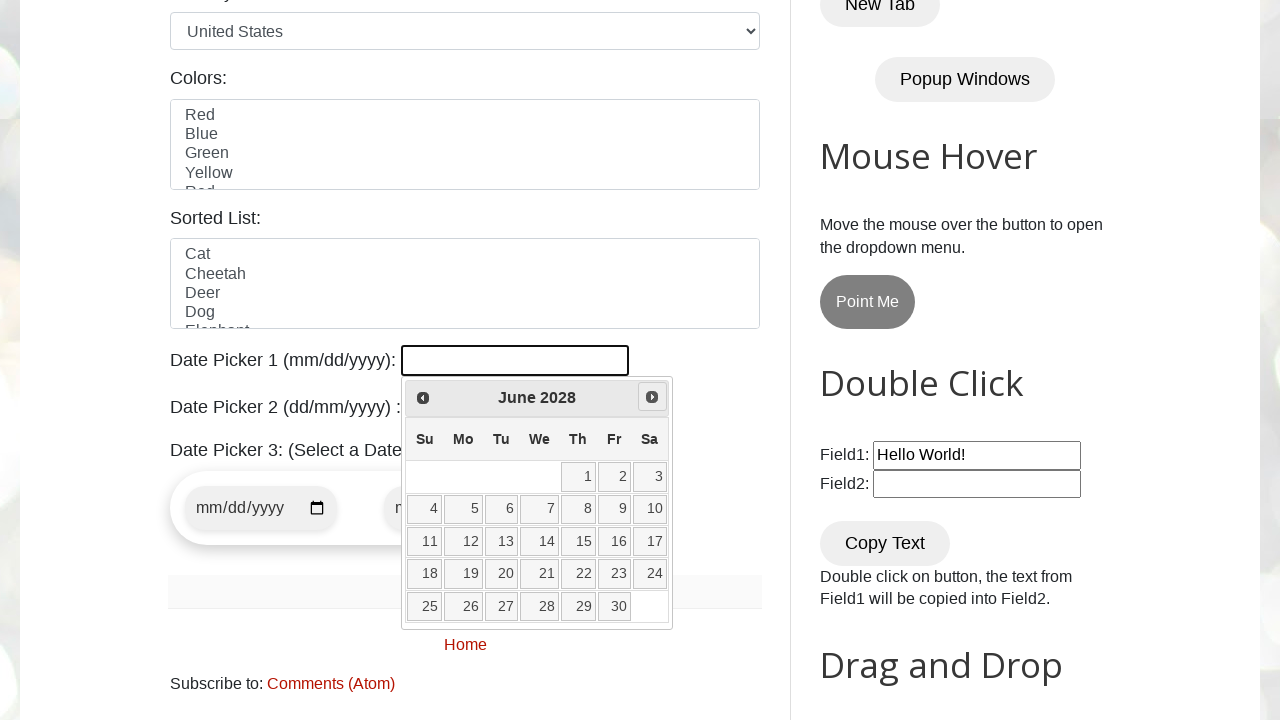

Calendar now showing: June 2028
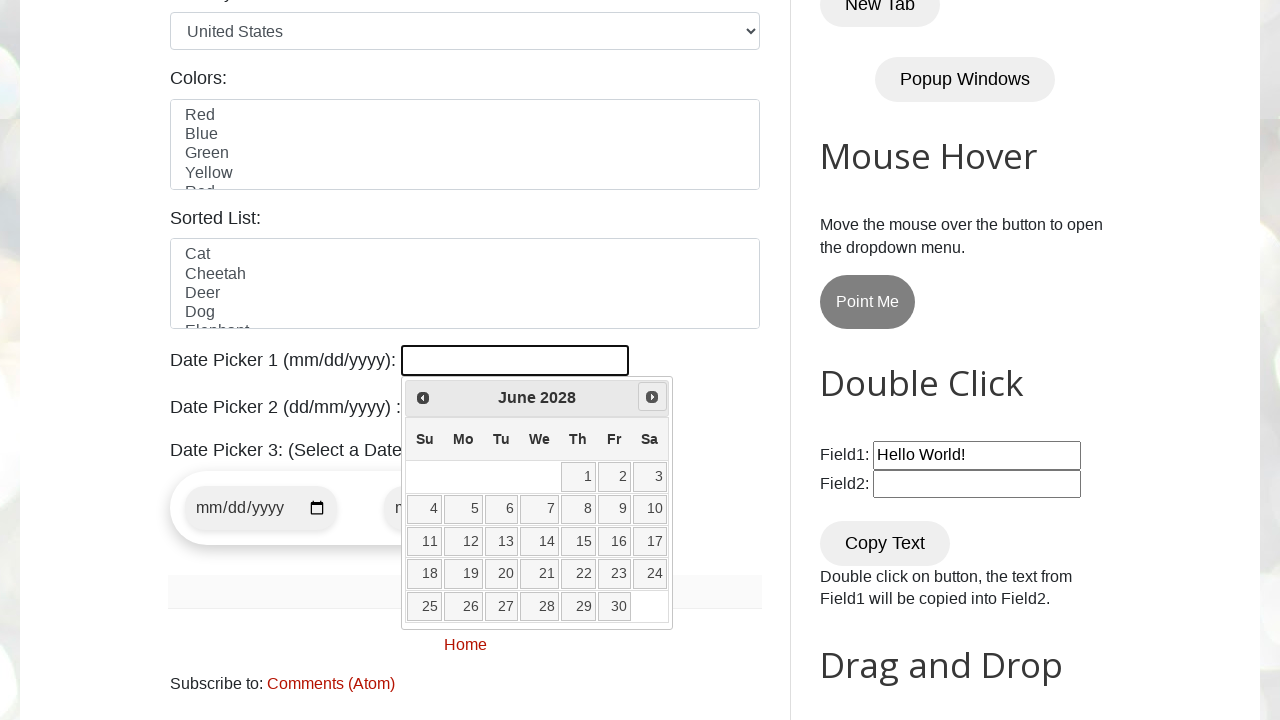

Clicked next month button to advance calendar at (652, 397) on a[data-handler='next']
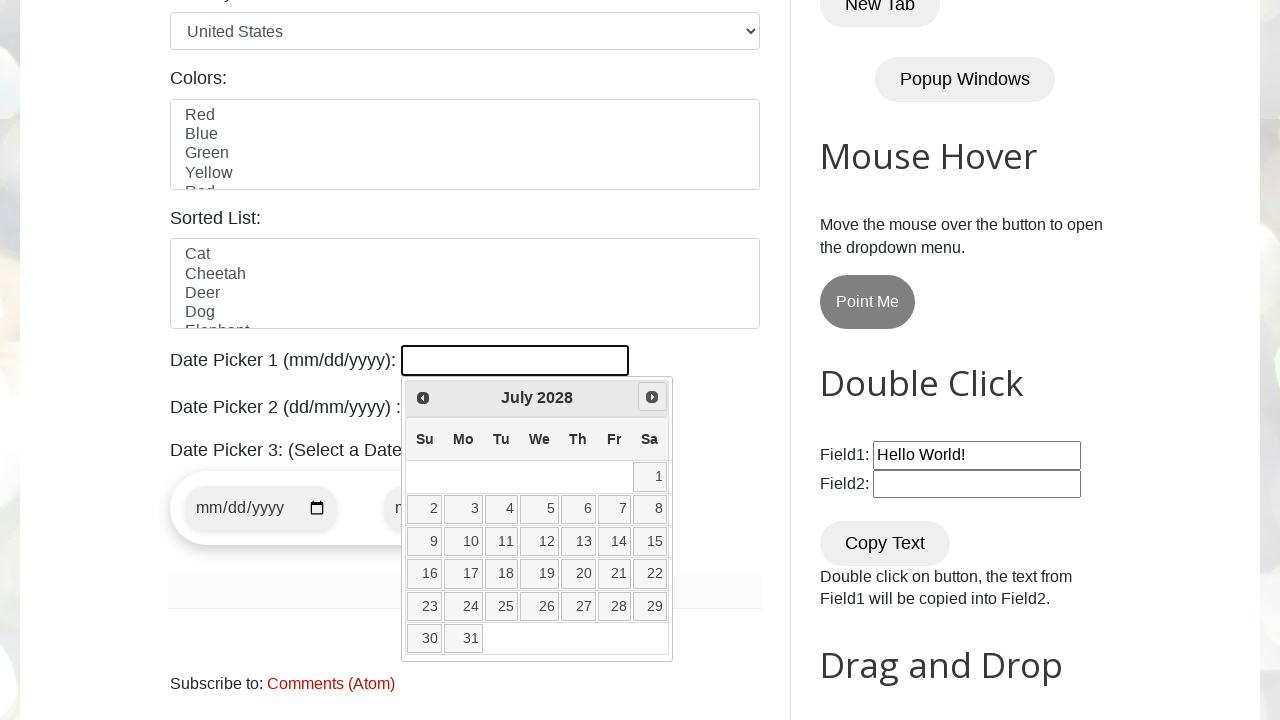

Calendar now showing: July 2028
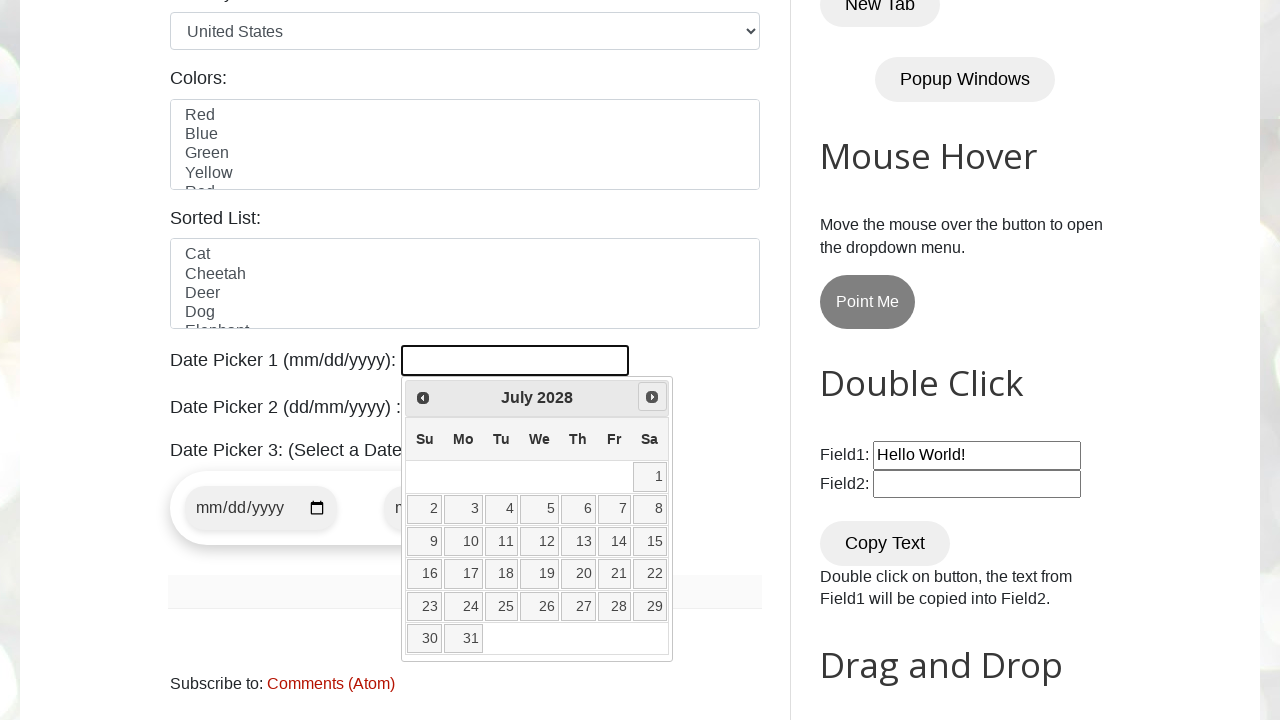

Clicked next month button to advance calendar at (652, 397) on a[data-handler='next']
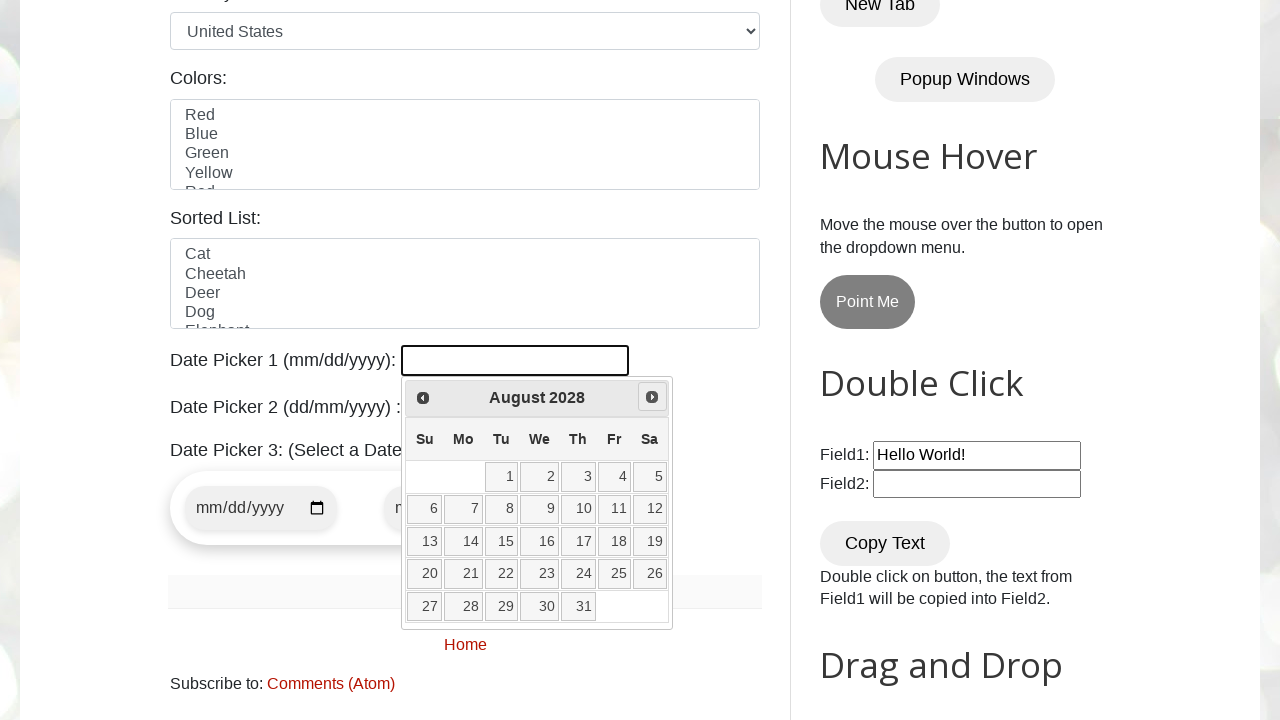

Calendar now showing: August 2028
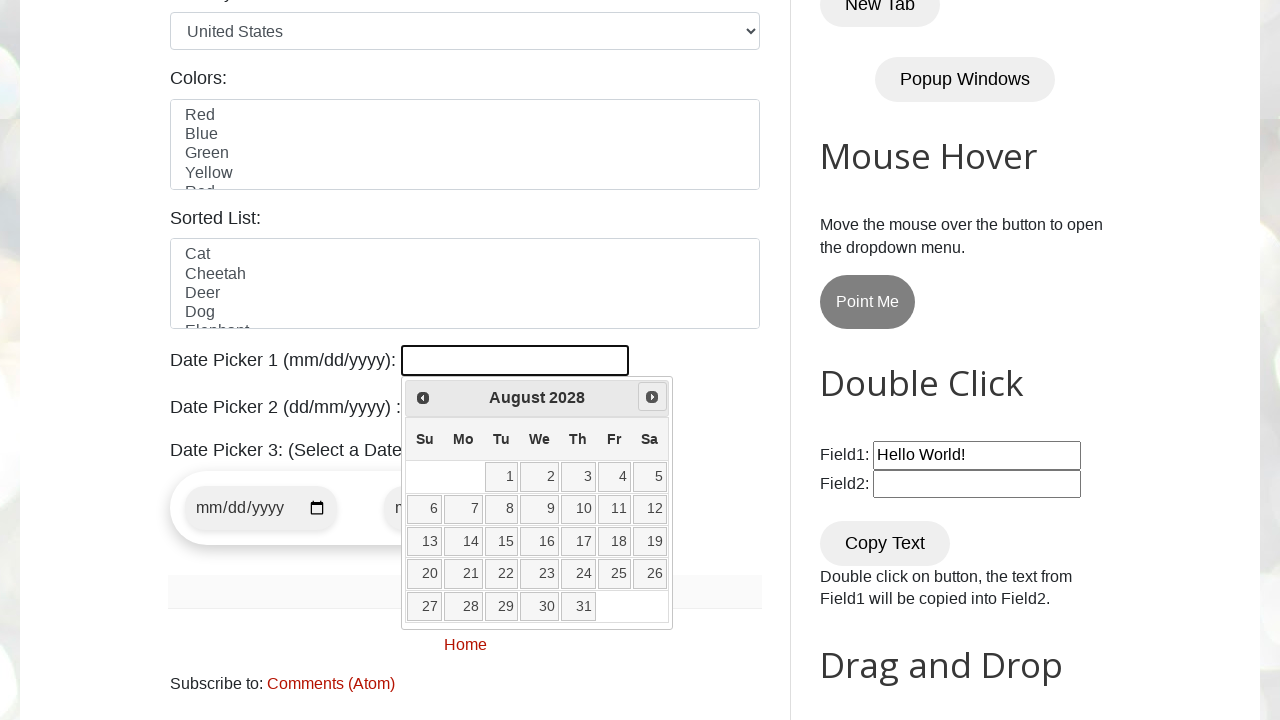

Clicked next month button to advance calendar at (652, 397) on a[data-handler='next']
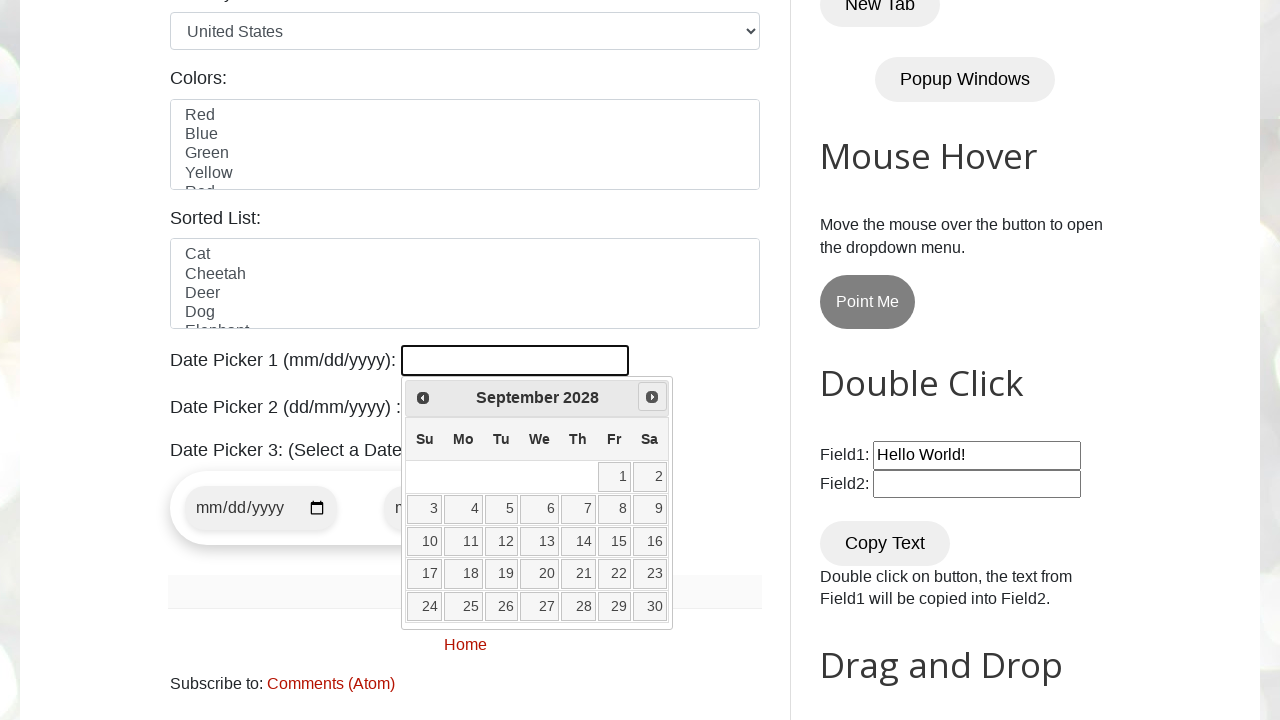

Calendar now showing: September 2028
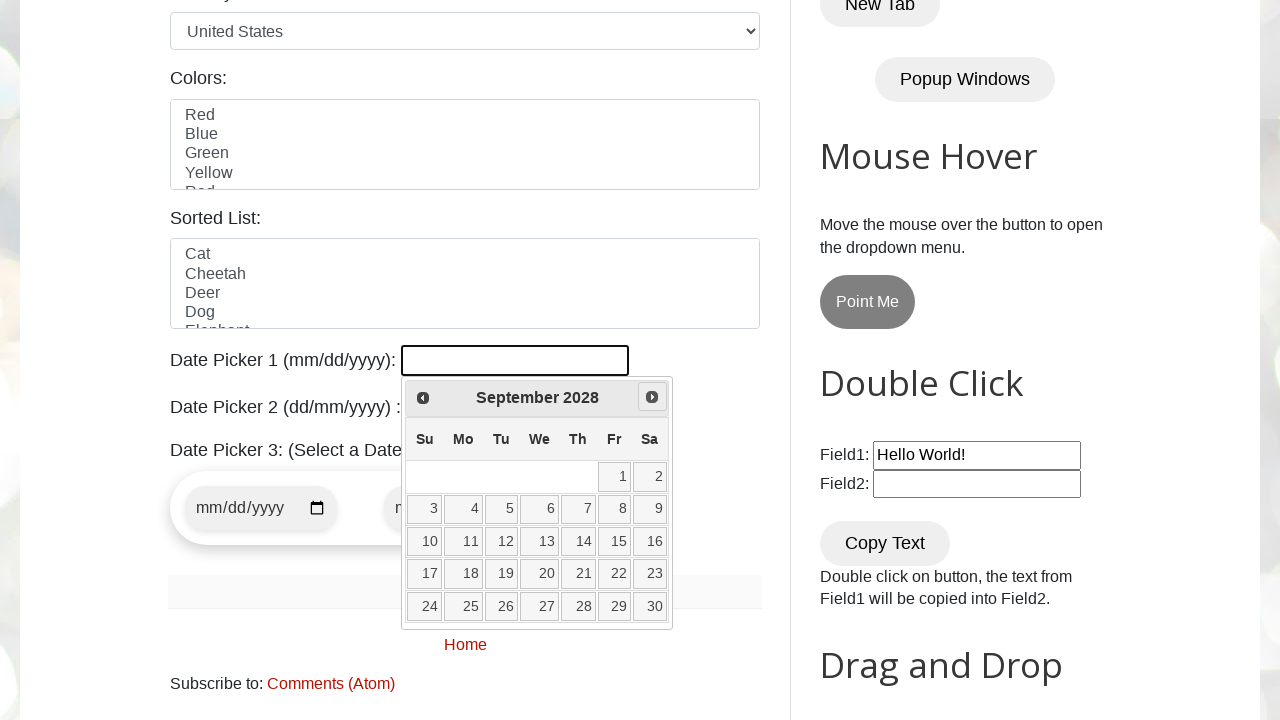

Clicked next month button to advance calendar at (652, 397) on a[data-handler='next']
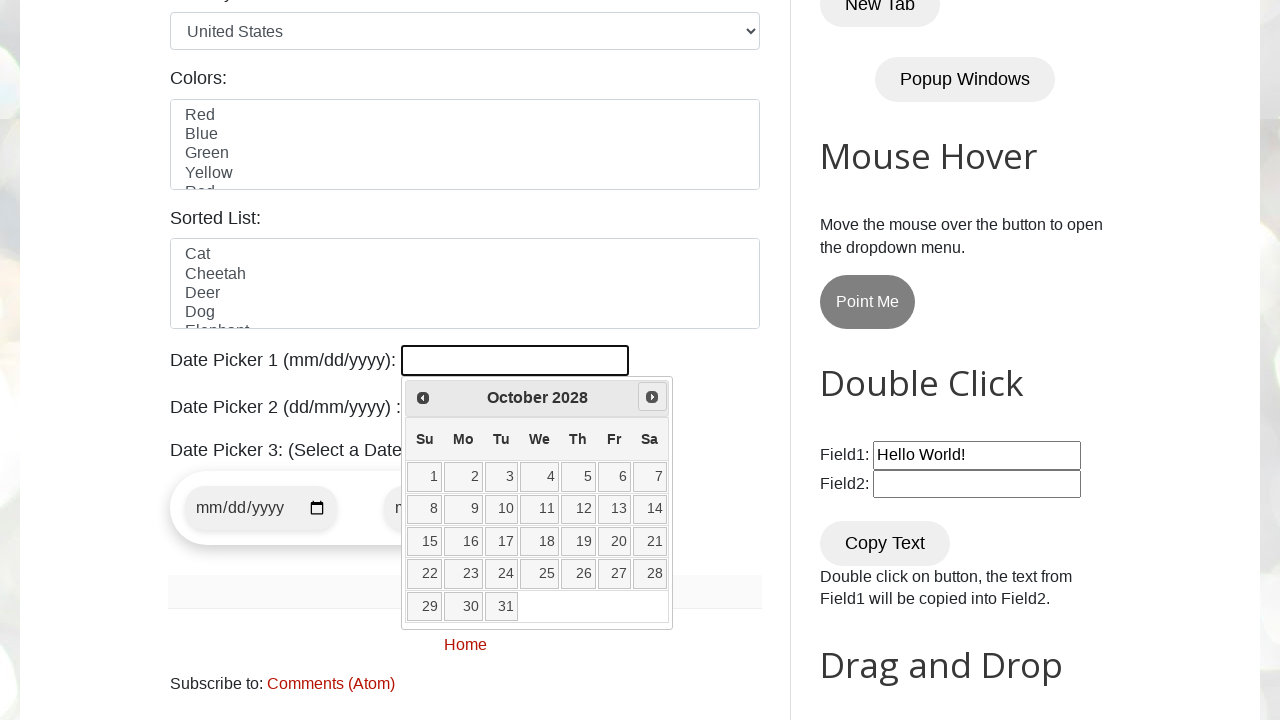

Calendar now showing: October 2028
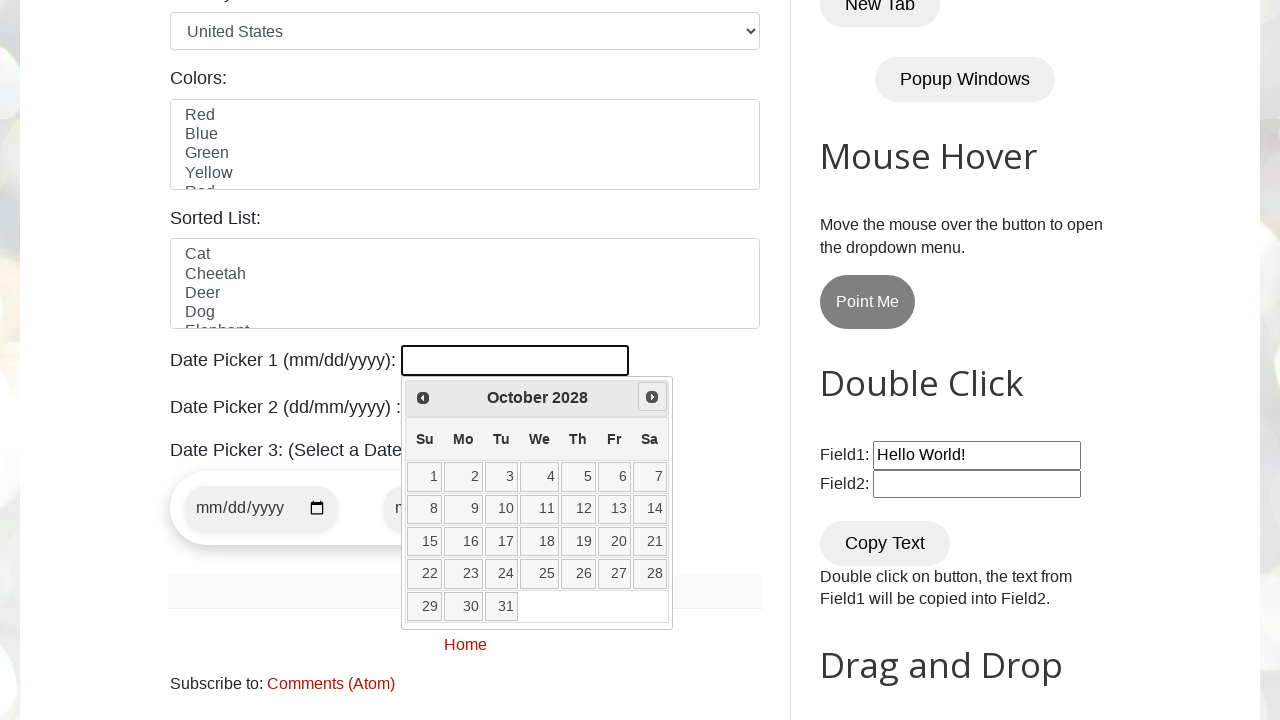

Clicked next month button to advance calendar at (652, 397) on a[data-handler='next']
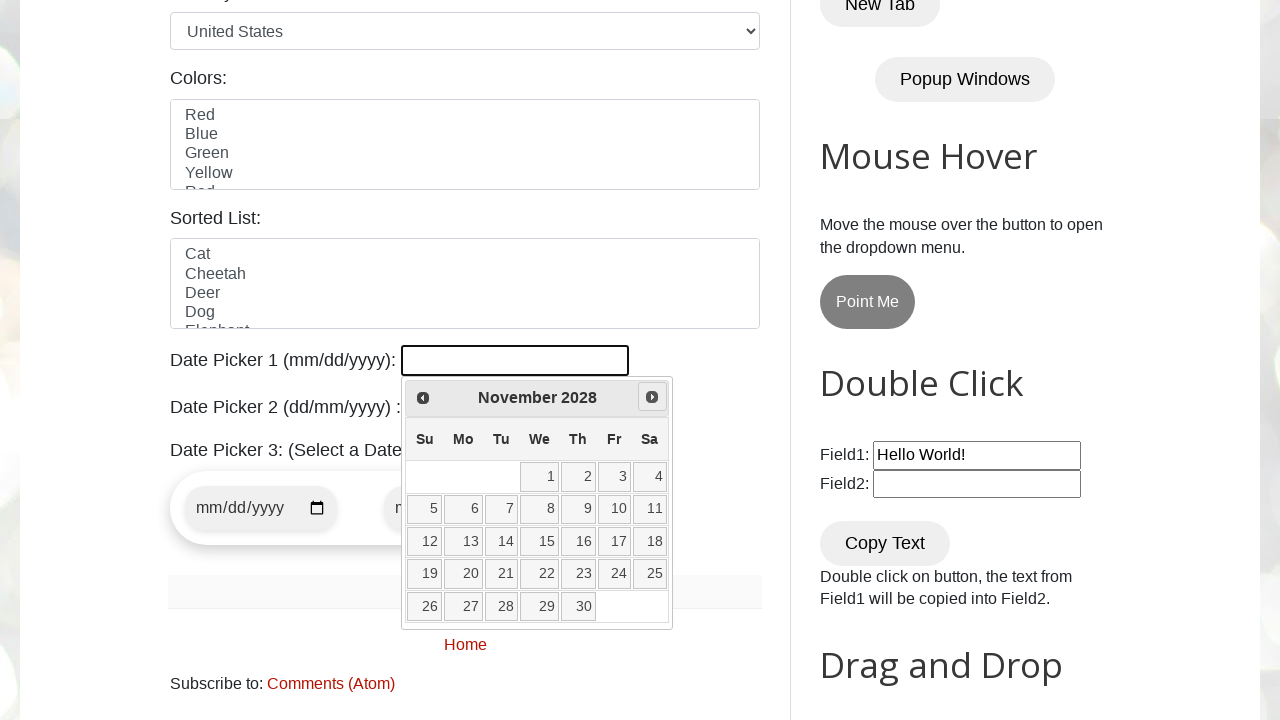

Calendar now showing: November 2028
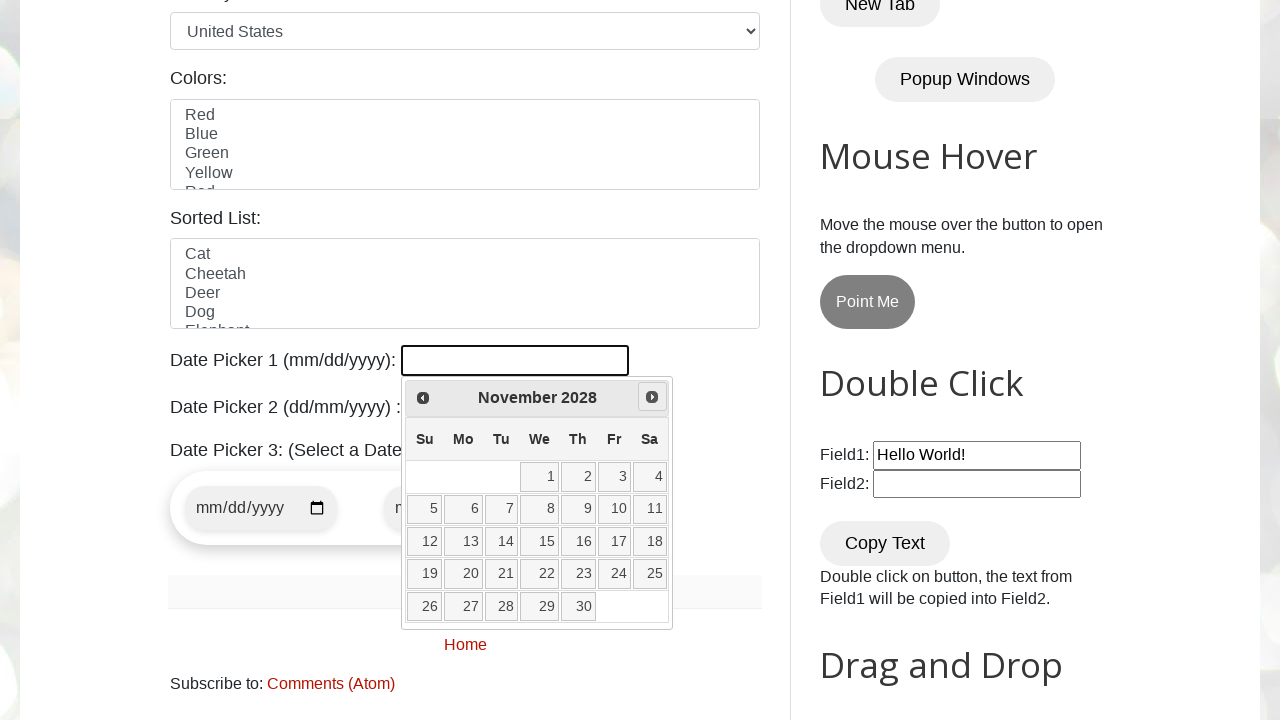

Clicked next month button to advance calendar at (652, 397) on a[data-handler='next']
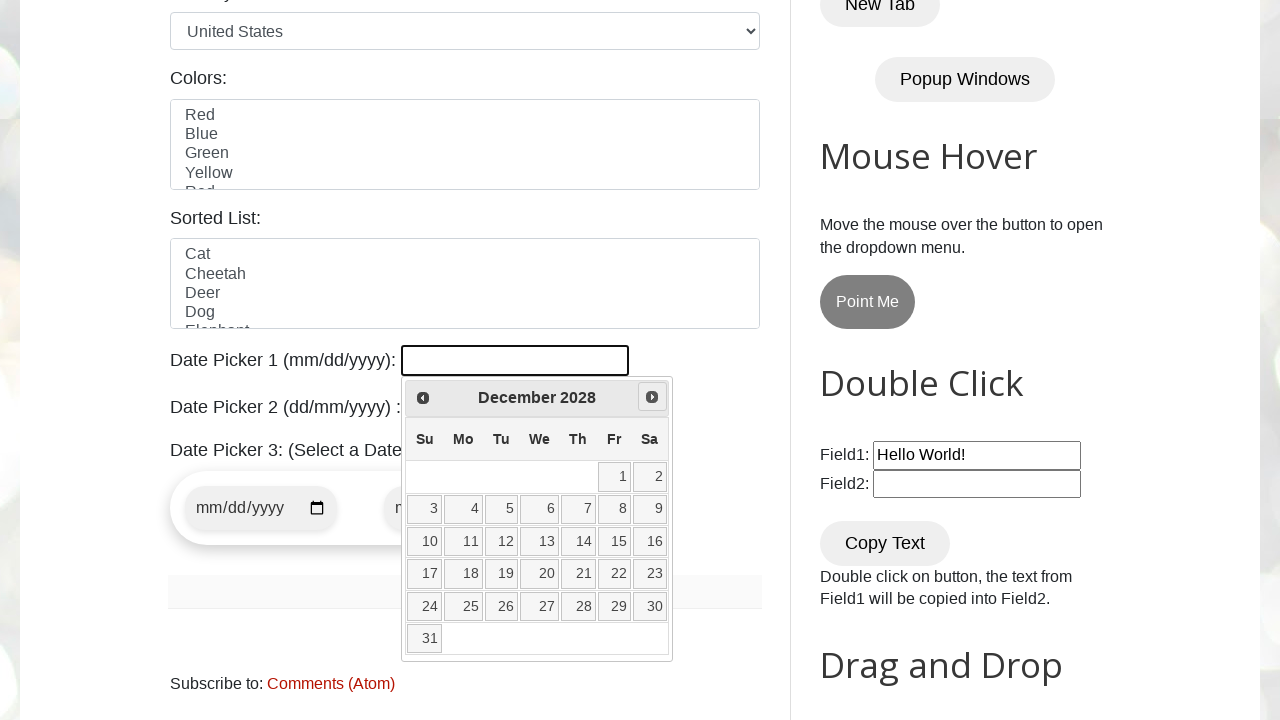

Calendar now showing: December 2028
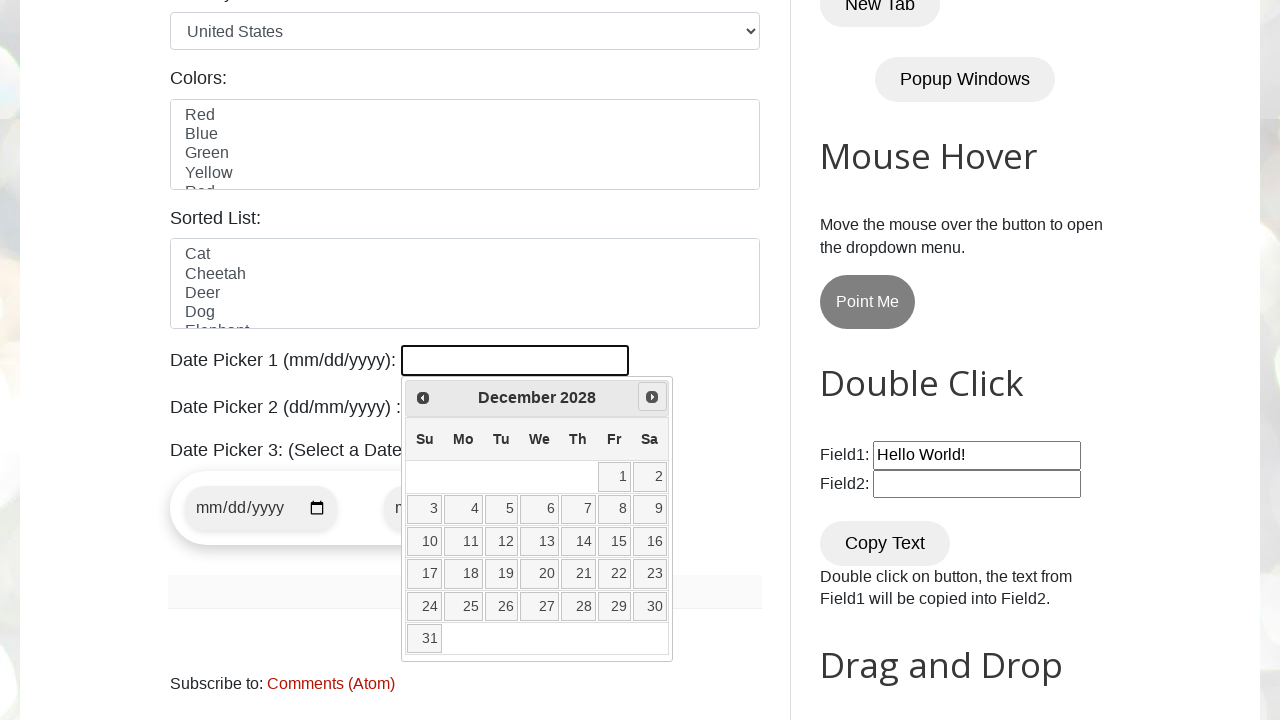

Clicked next month button to advance calendar at (652, 397) on a[data-handler='next']
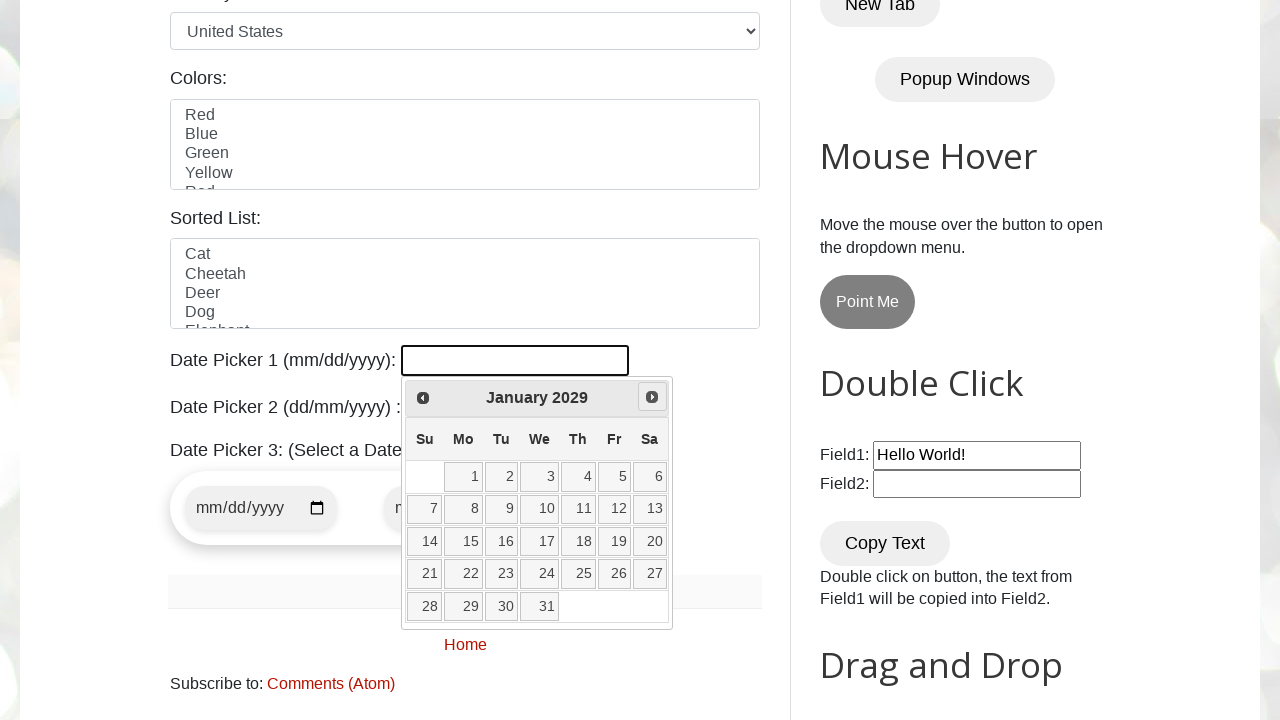

Calendar now showing: January 2029
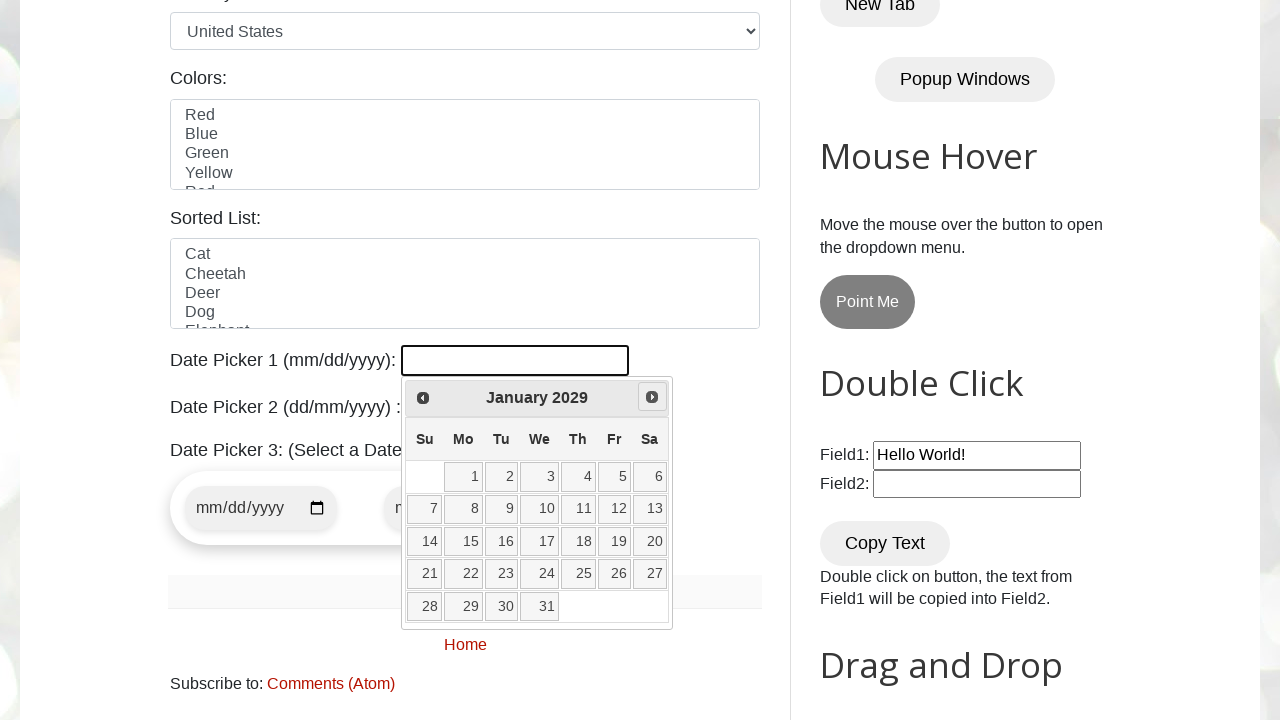

Clicked next month button to advance calendar at (652, 397) on a[data-handler='next']
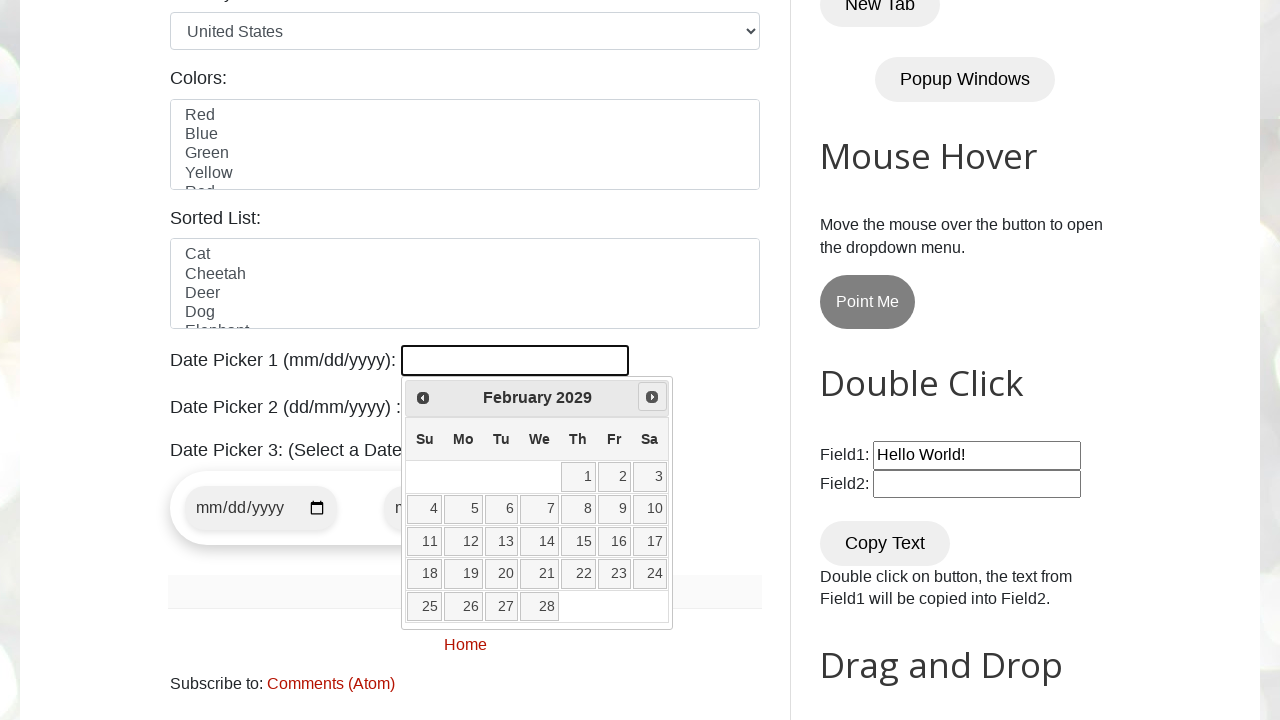

Calendar now showing: February 2029
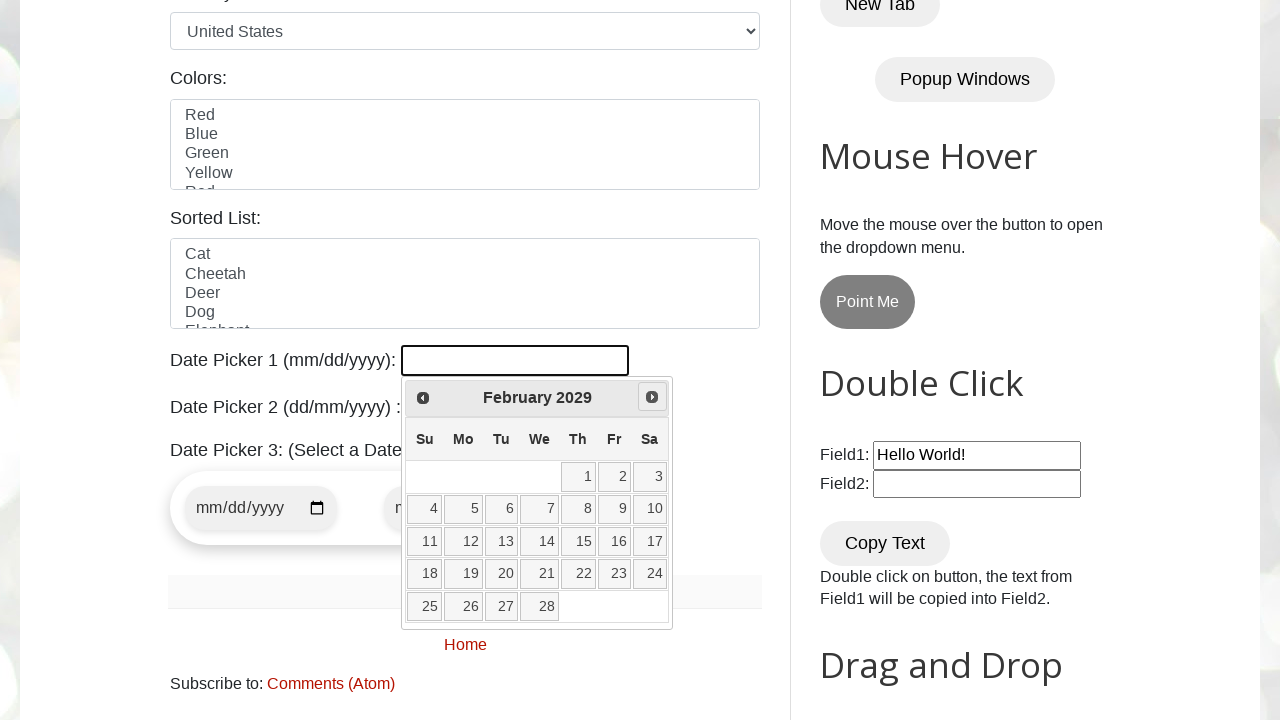

Clicked next month button to advance calendar at (652, 397) on a[data-handler='next']
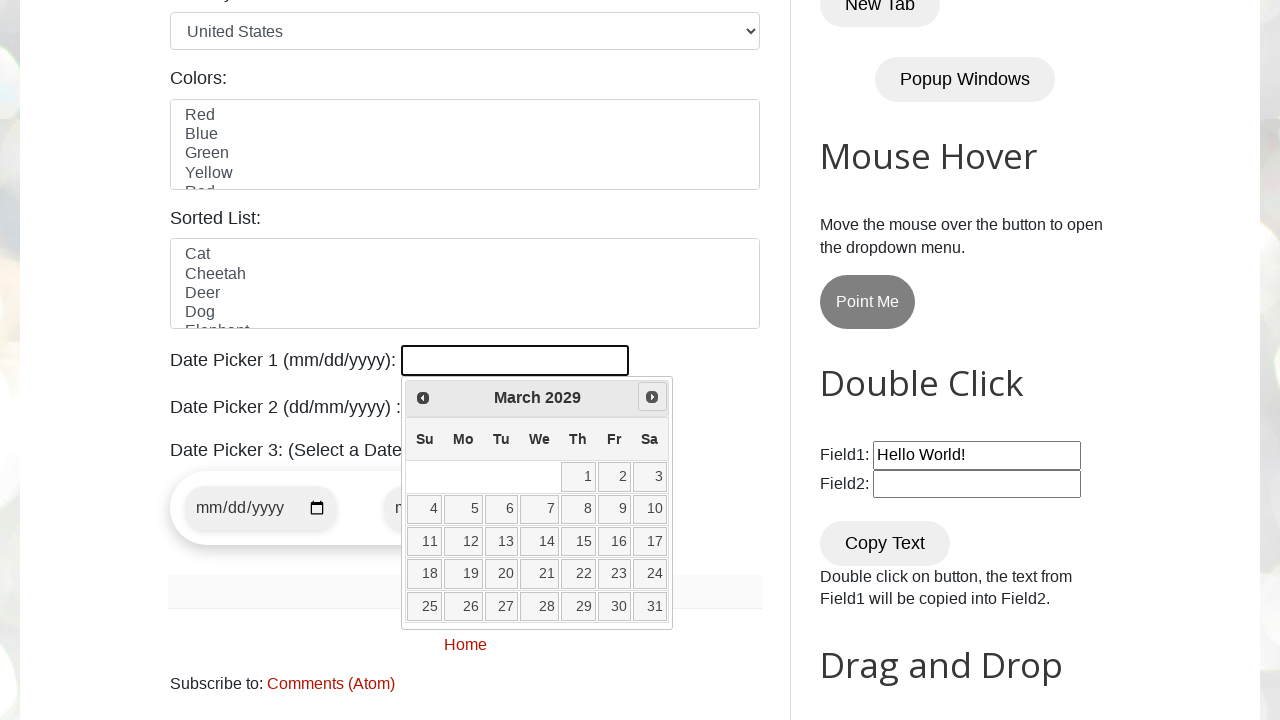

Calendar now showing: March 2029
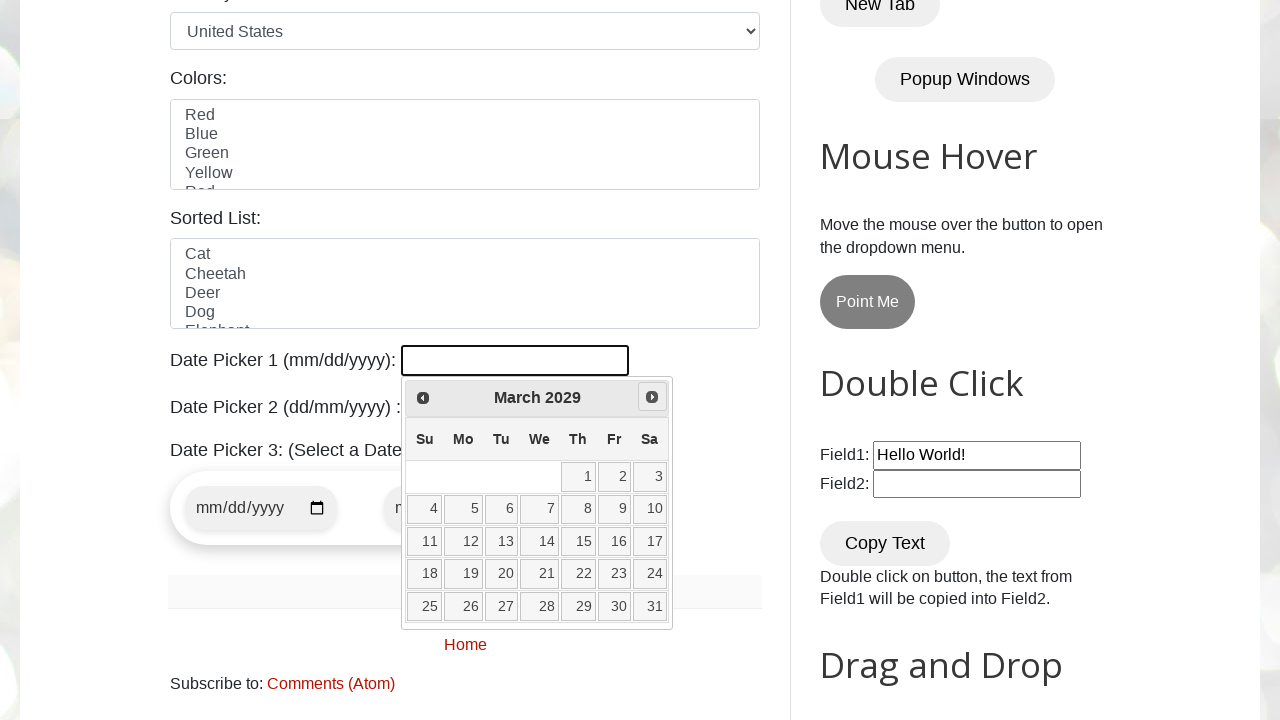

Clicked next month button to advance calendar at (652, 397) on a[data-handler='next']
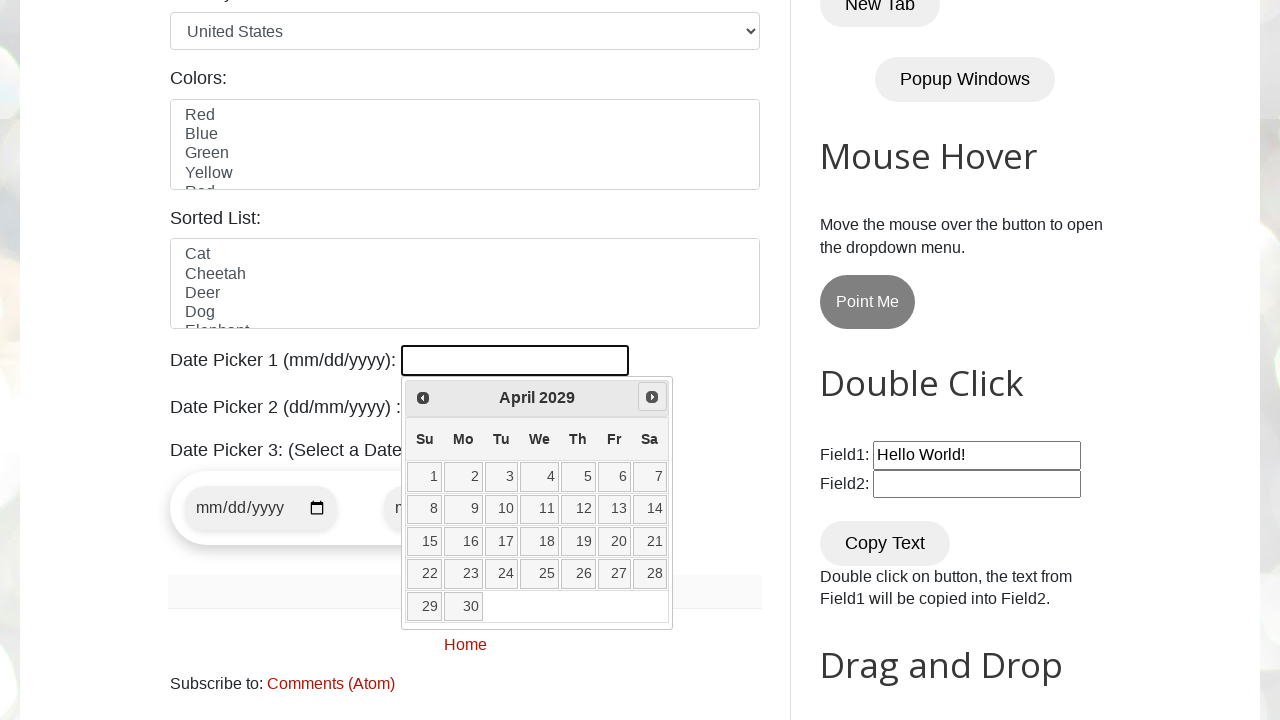

Calendar now showing: April 2029
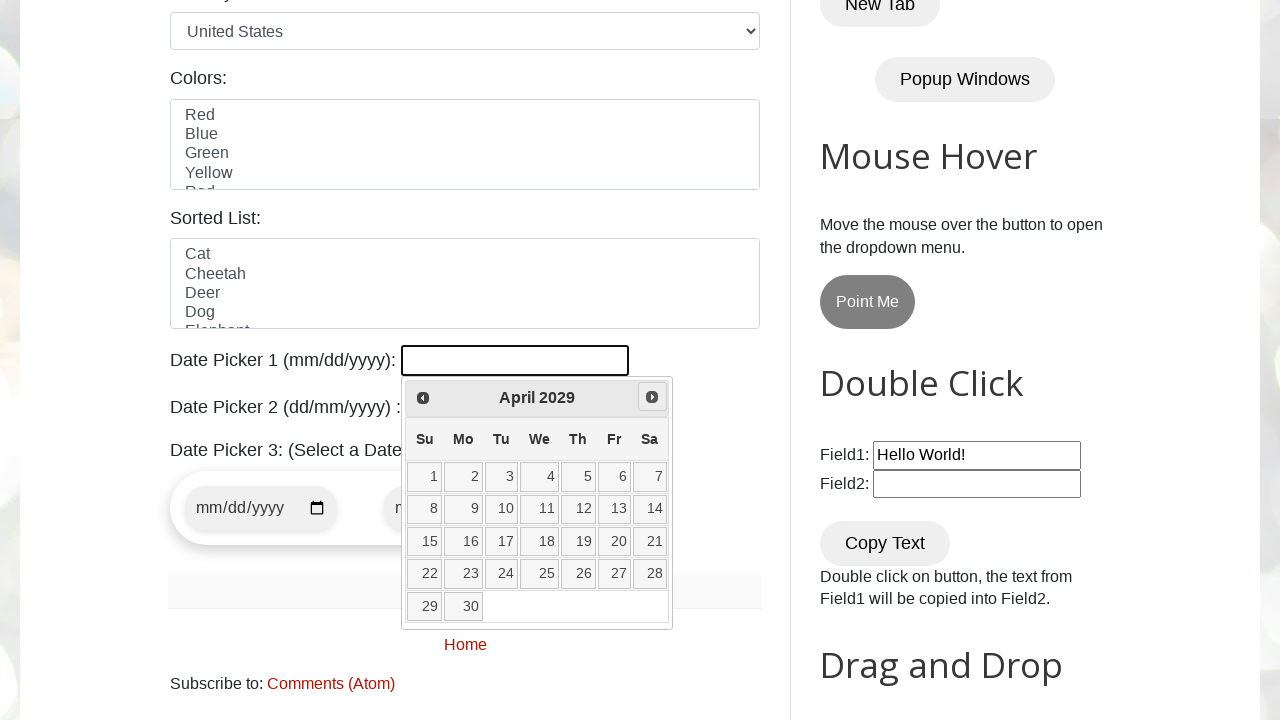

Clicked next month button to advance calendar at (652, 397) on a[data-handler='next']
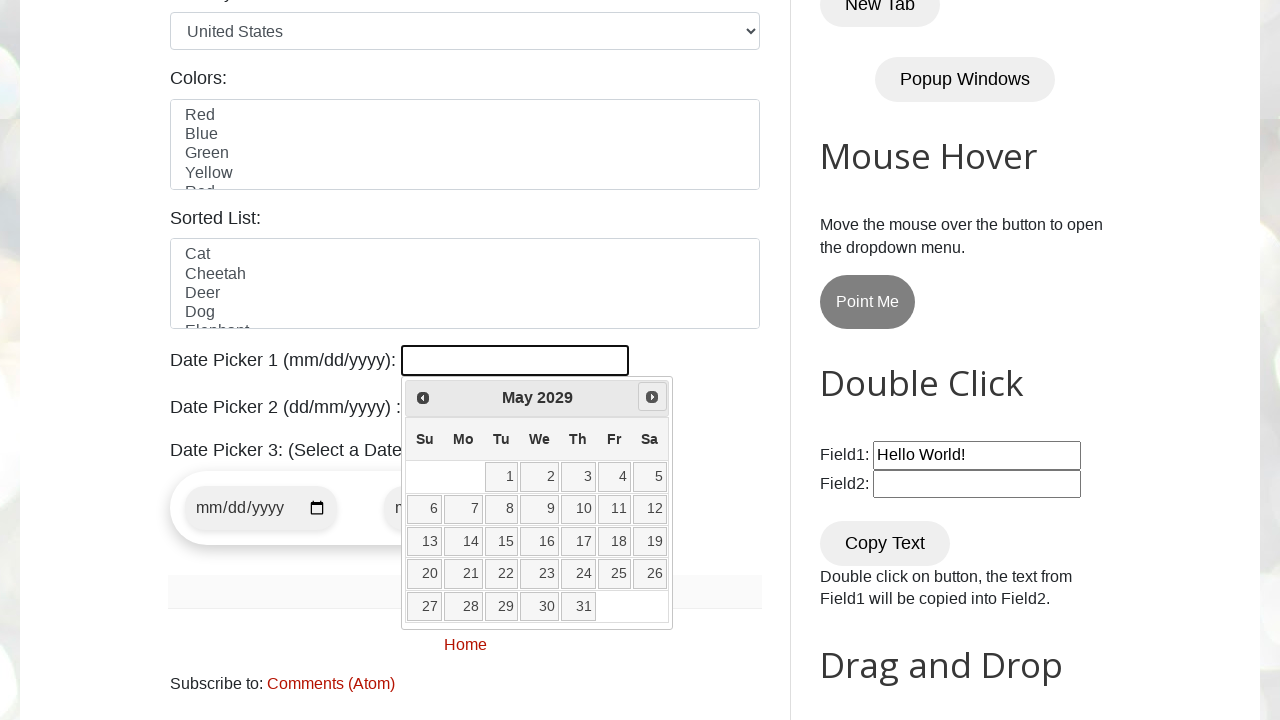

Calendar now showing: May 2029
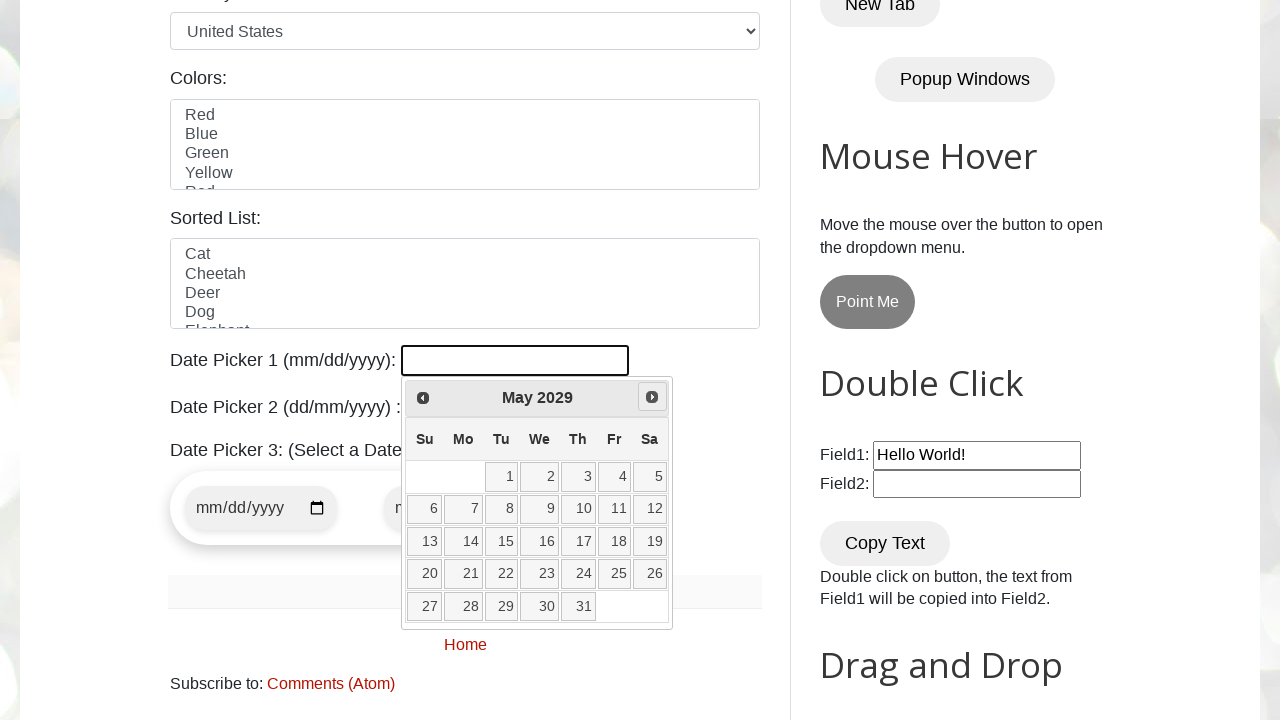

Selected day 17 from the calendar - Date May 17, 2029 selected at (578, 542) on td[data-handler='selectDay'] a:text('17')
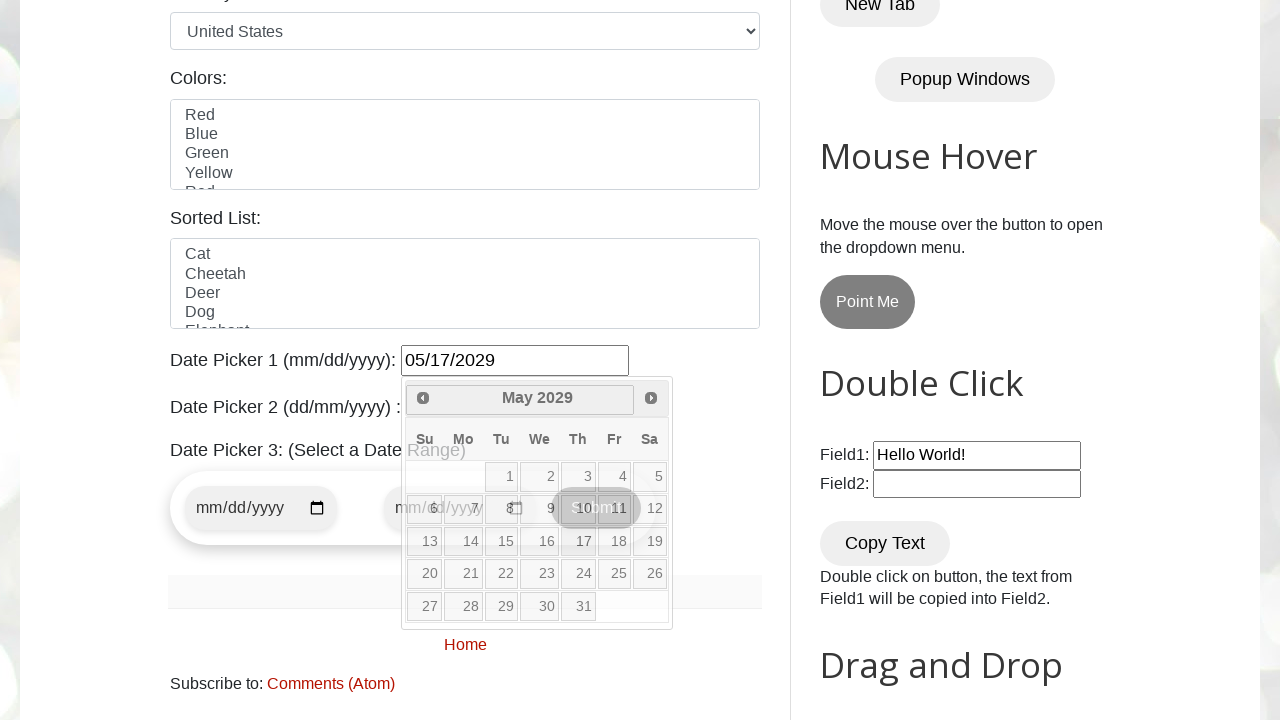

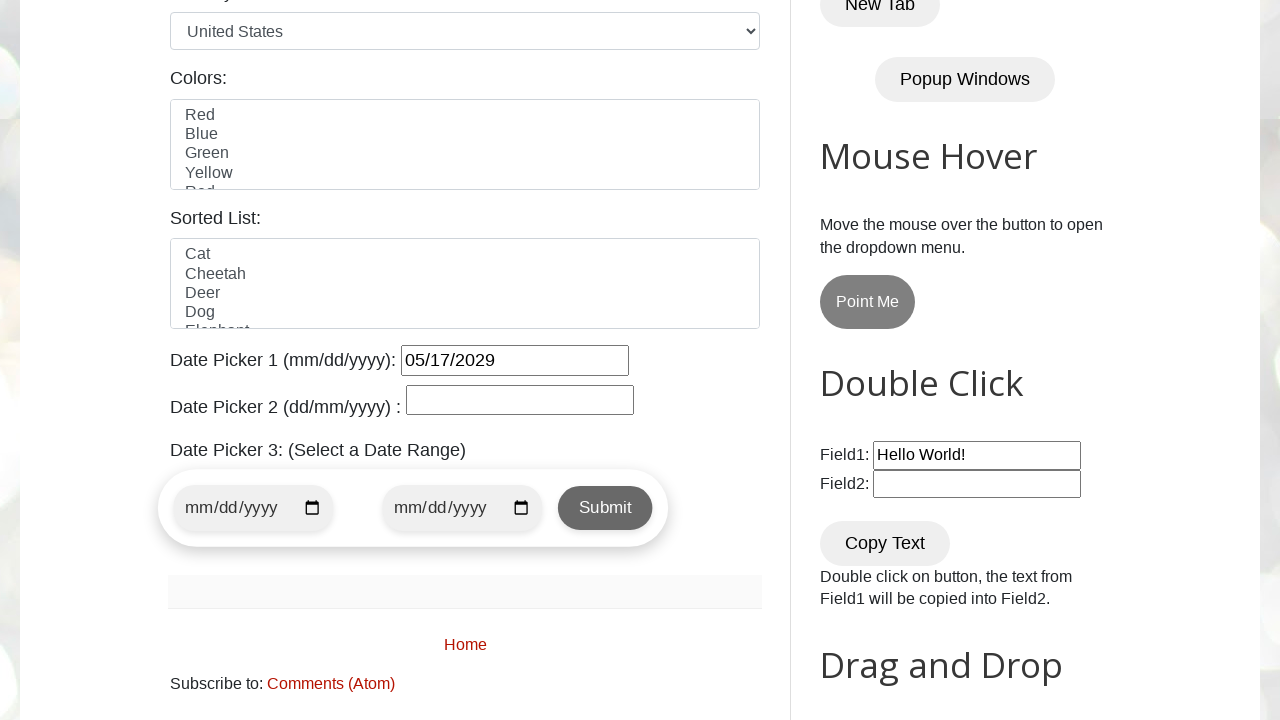